Fills all input fields in a form with text and submits it by clicking the submit button

Starting URL: http://suninjuly.github.io/huge_form.html

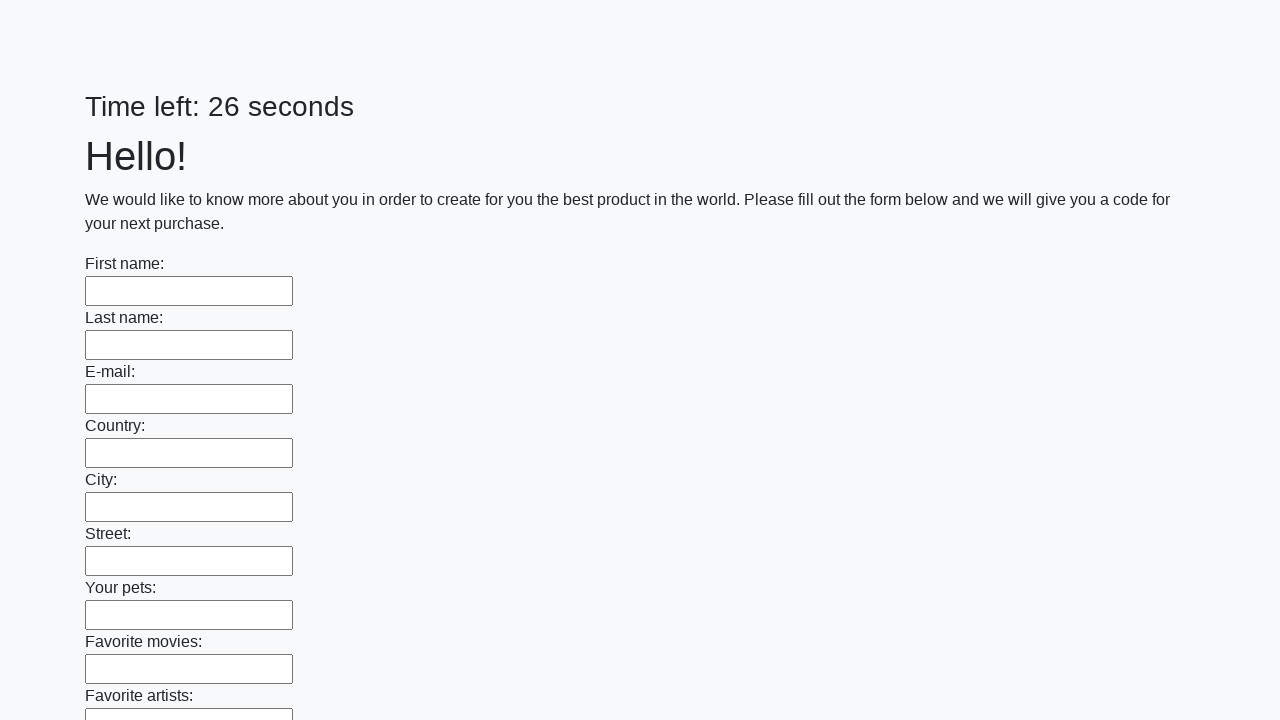

Located all input fields in the form
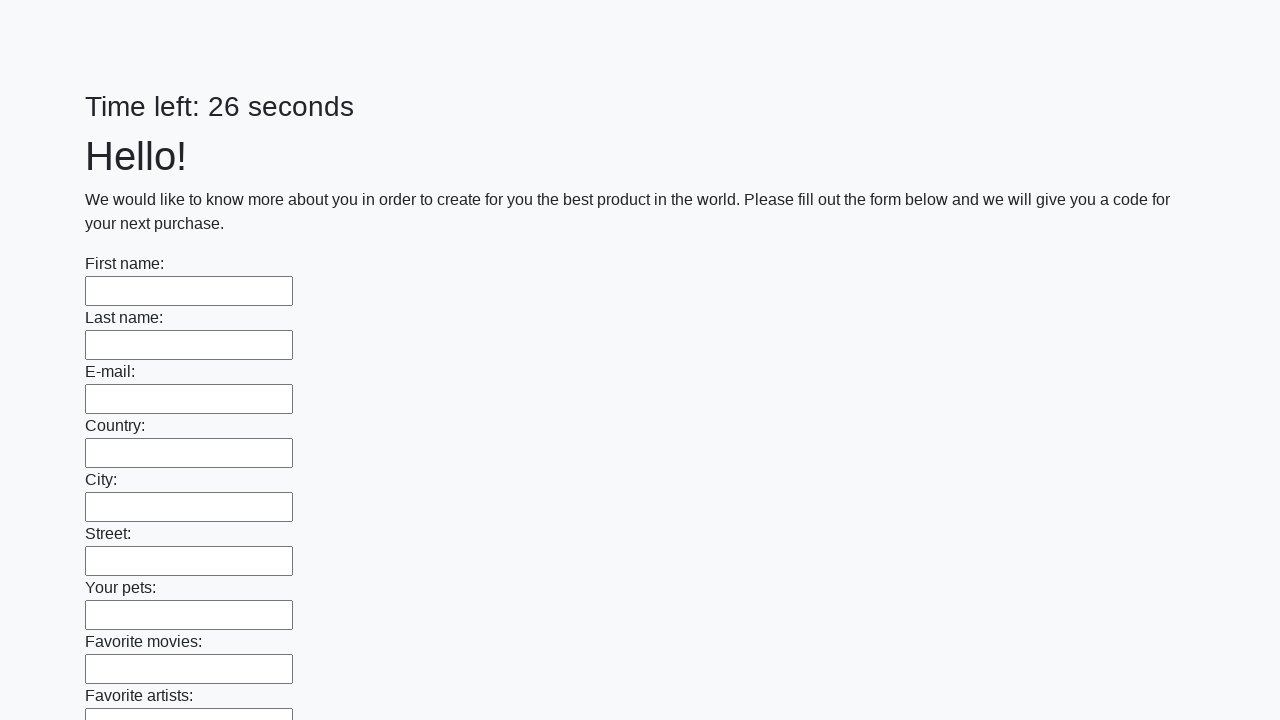

Filled input field with 'string' on input >> nth=0
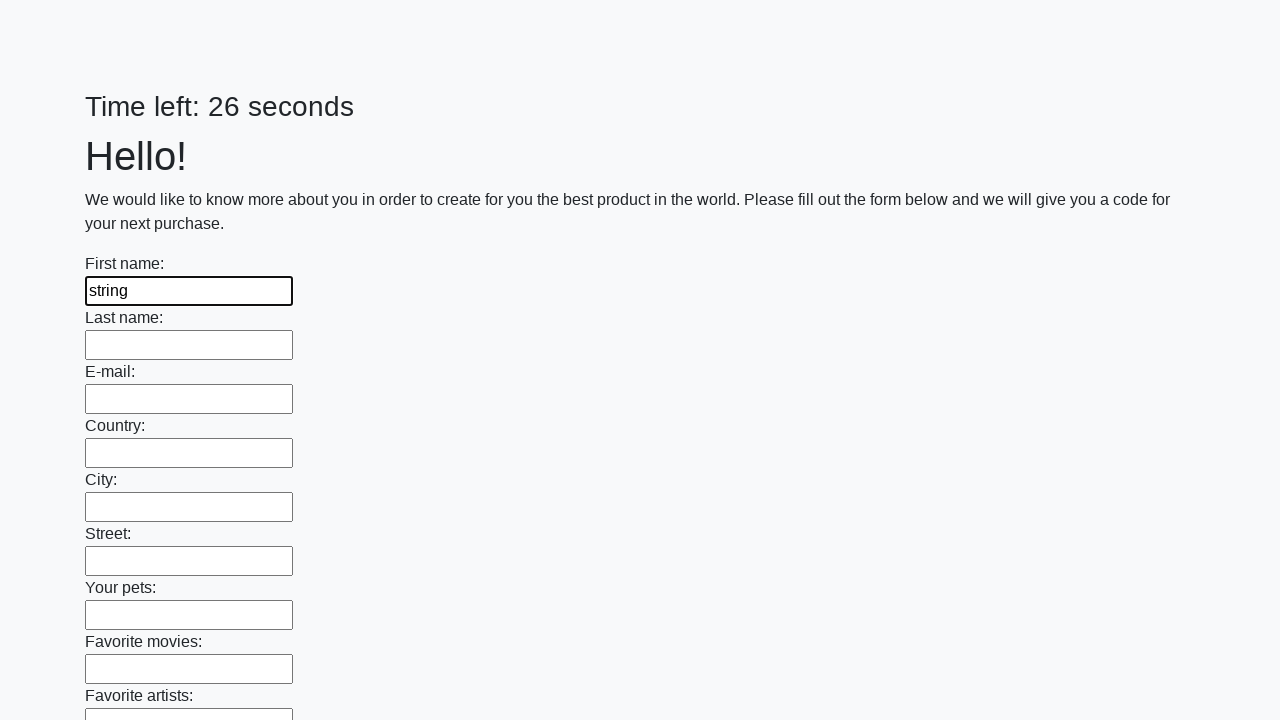

Filled input field with 'string' on input >> nth=1
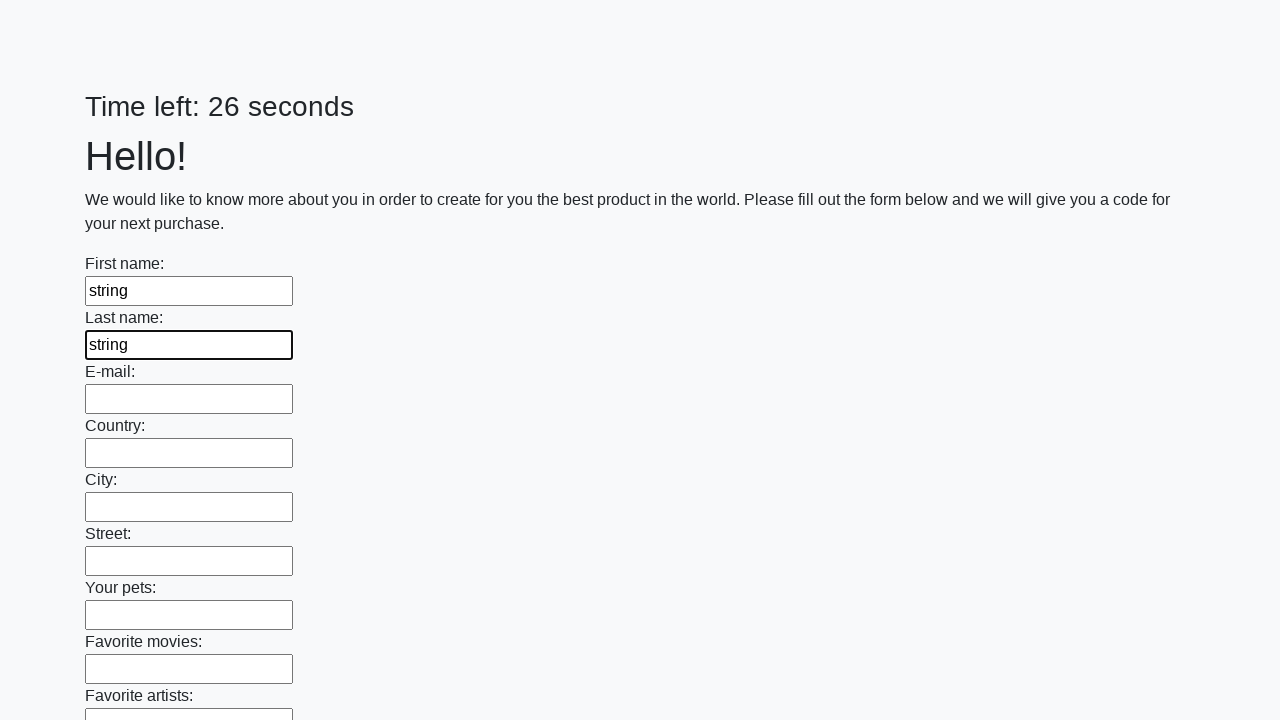

Filled input field with 'string' on input >> nth=2
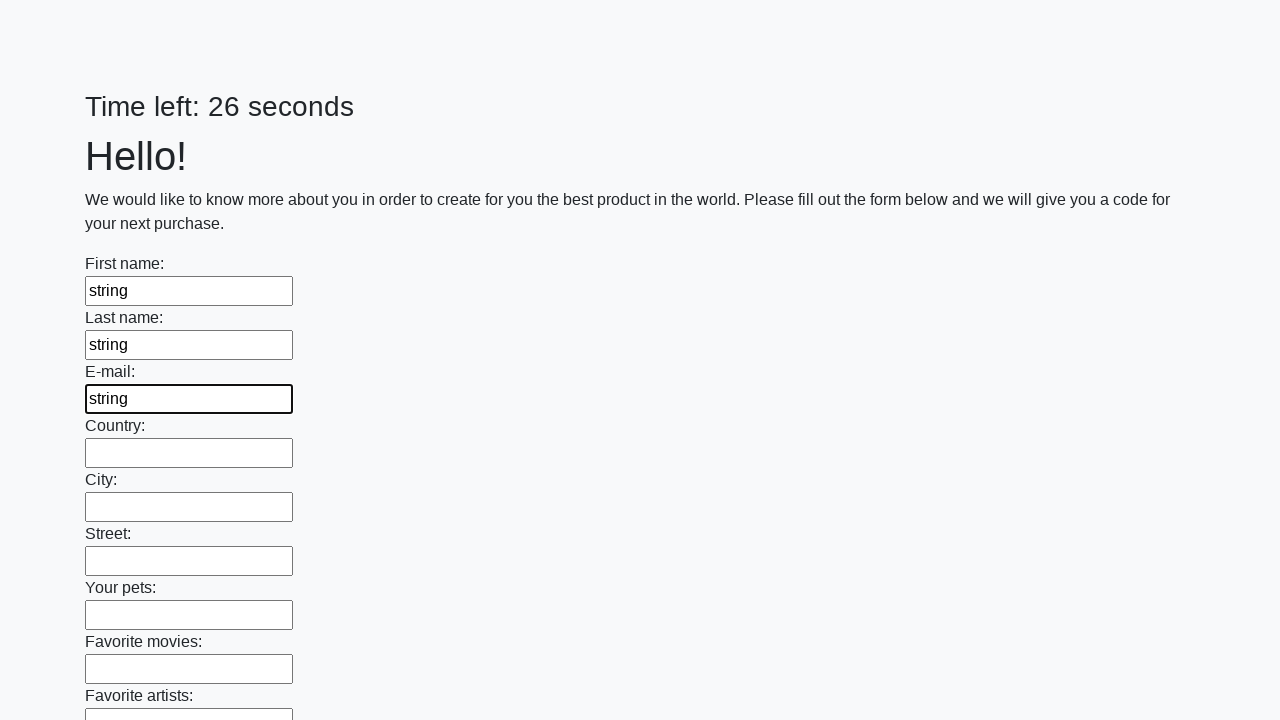

Filled input field with 'string' on input >> nth=3
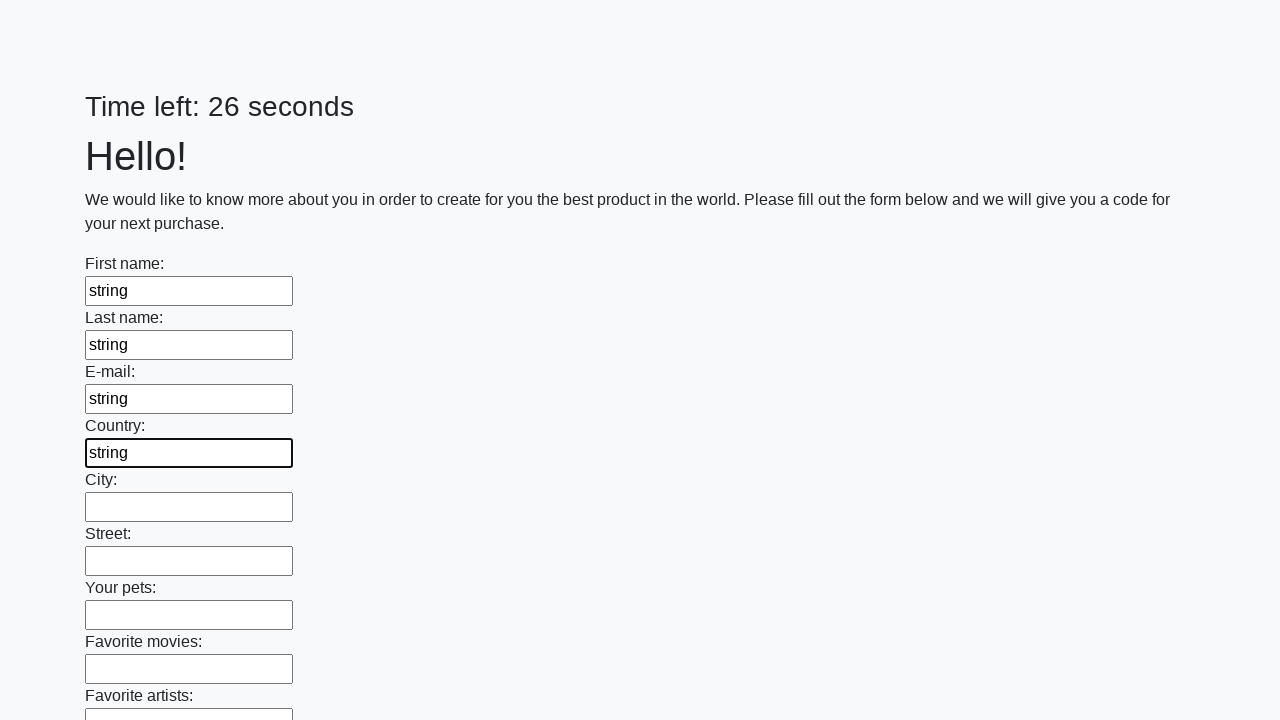

Filled input field with 'string' on input >> nth=4
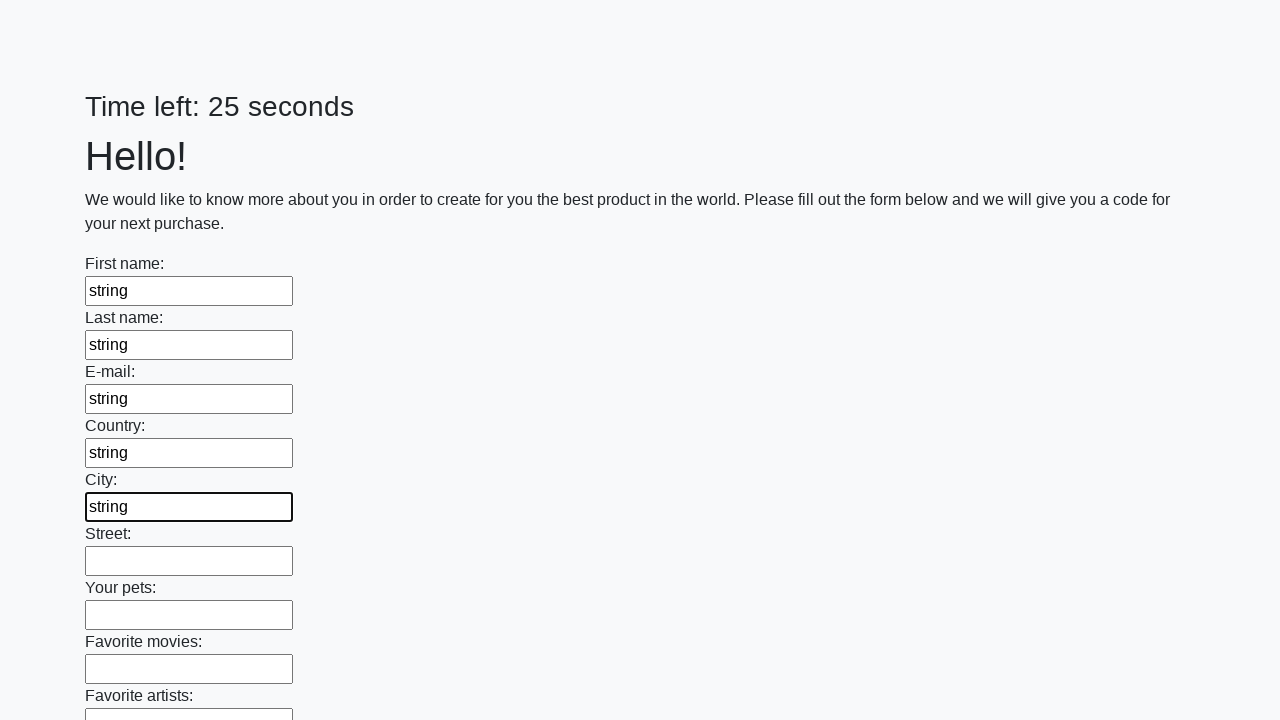

Filled input field with 'string' on input >> nth=5
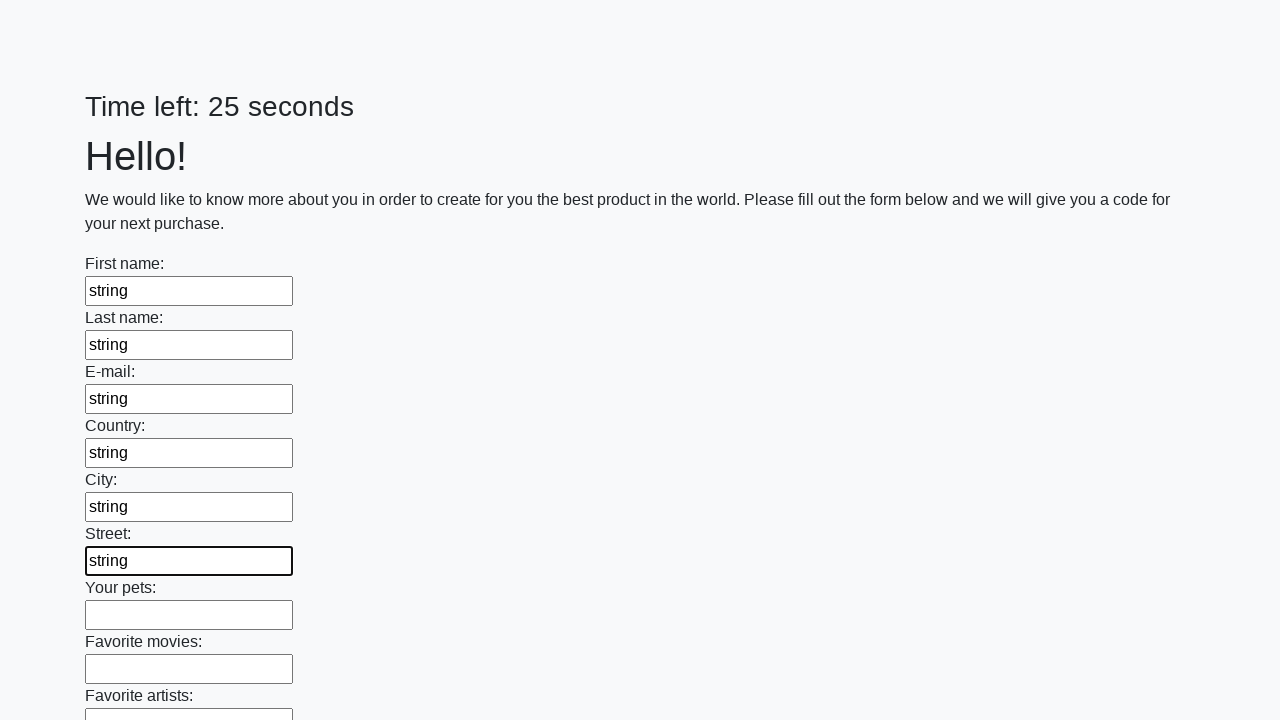

Filled input field with 'string' on input >> nth=6
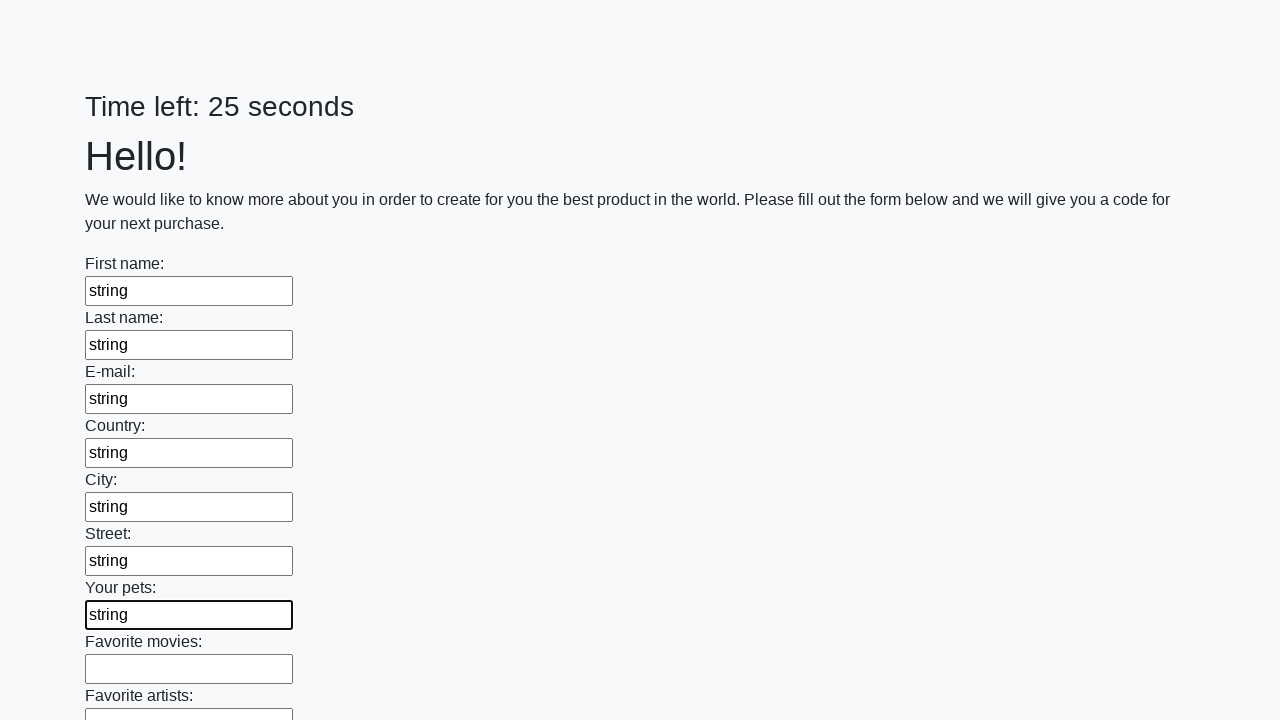

Filled input field with 'string' on input >> nth=7
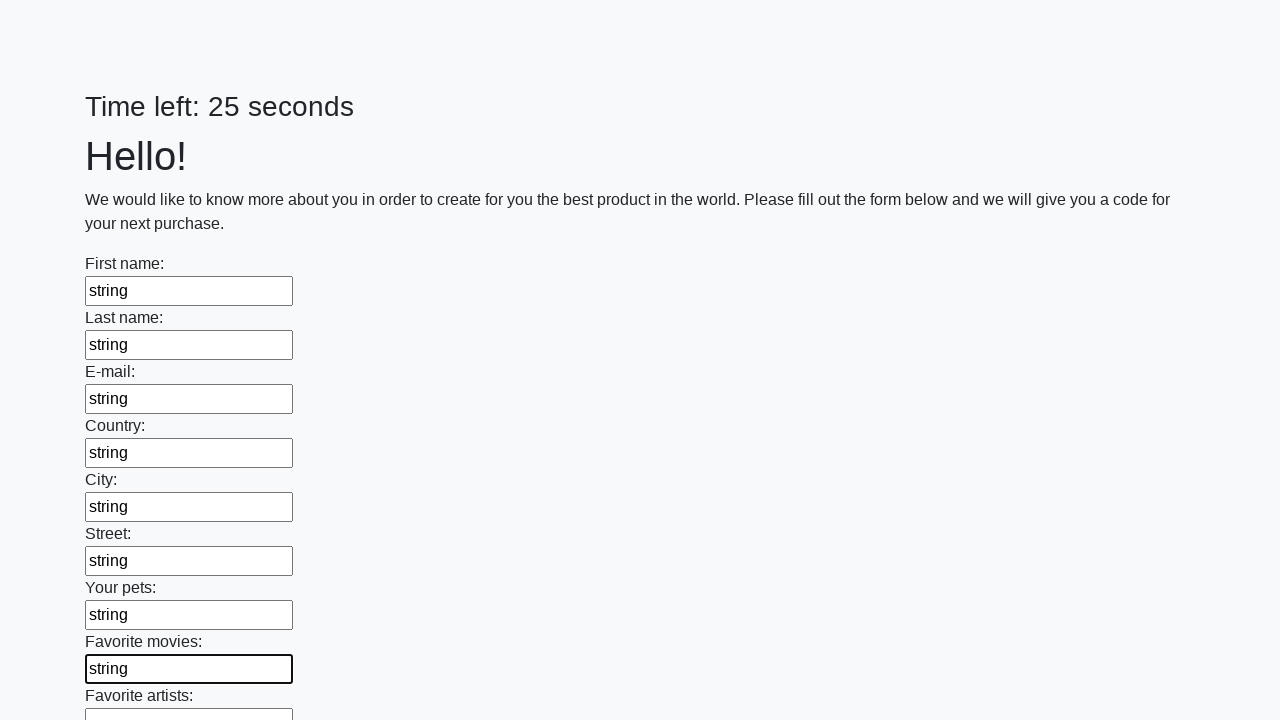

Filled input field with 'string' on input >> nth=8
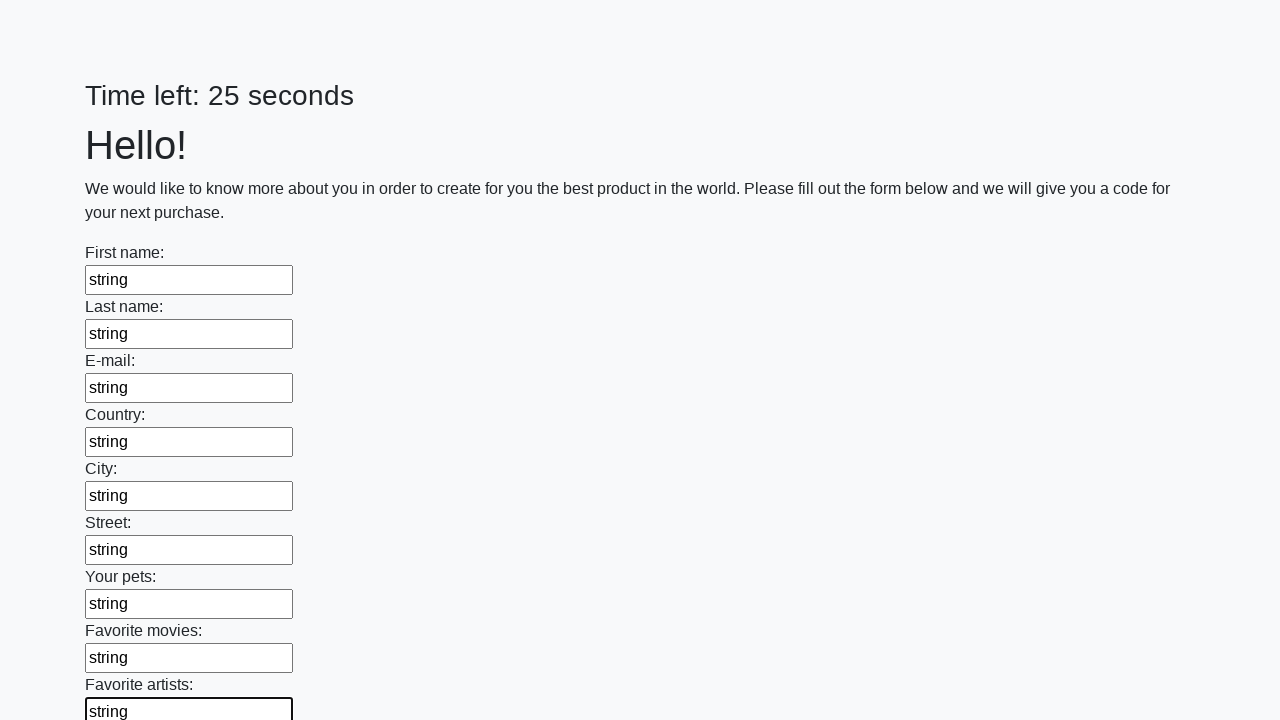

Filled input field with 'string' on input >> nth=9
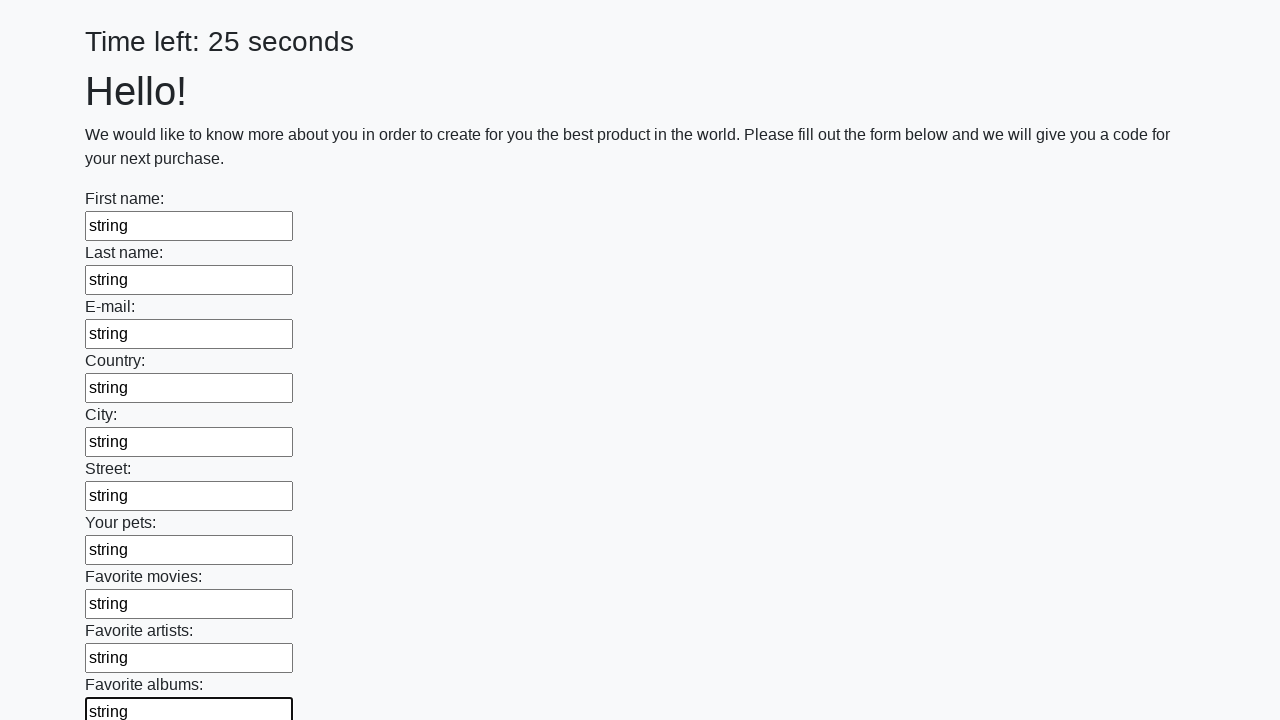

Filled input field with 'string' on input >> nth=10
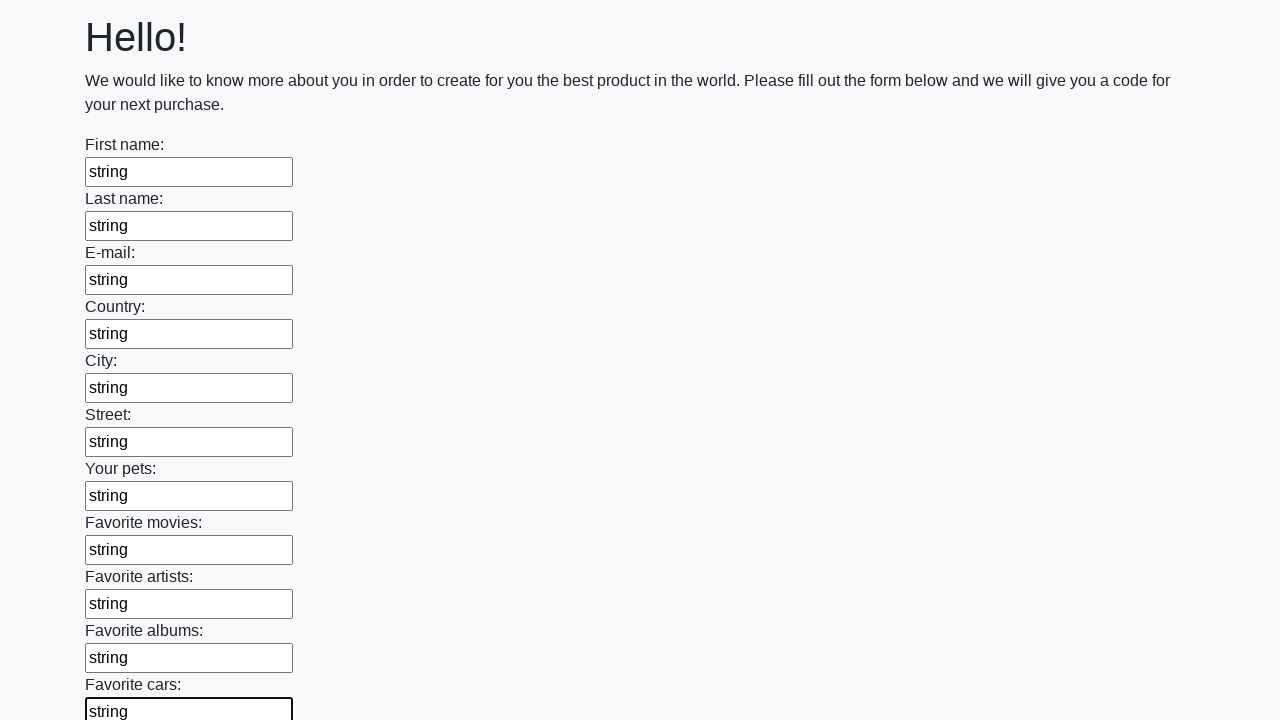

Filled input field with 'string' on input >> nth=11
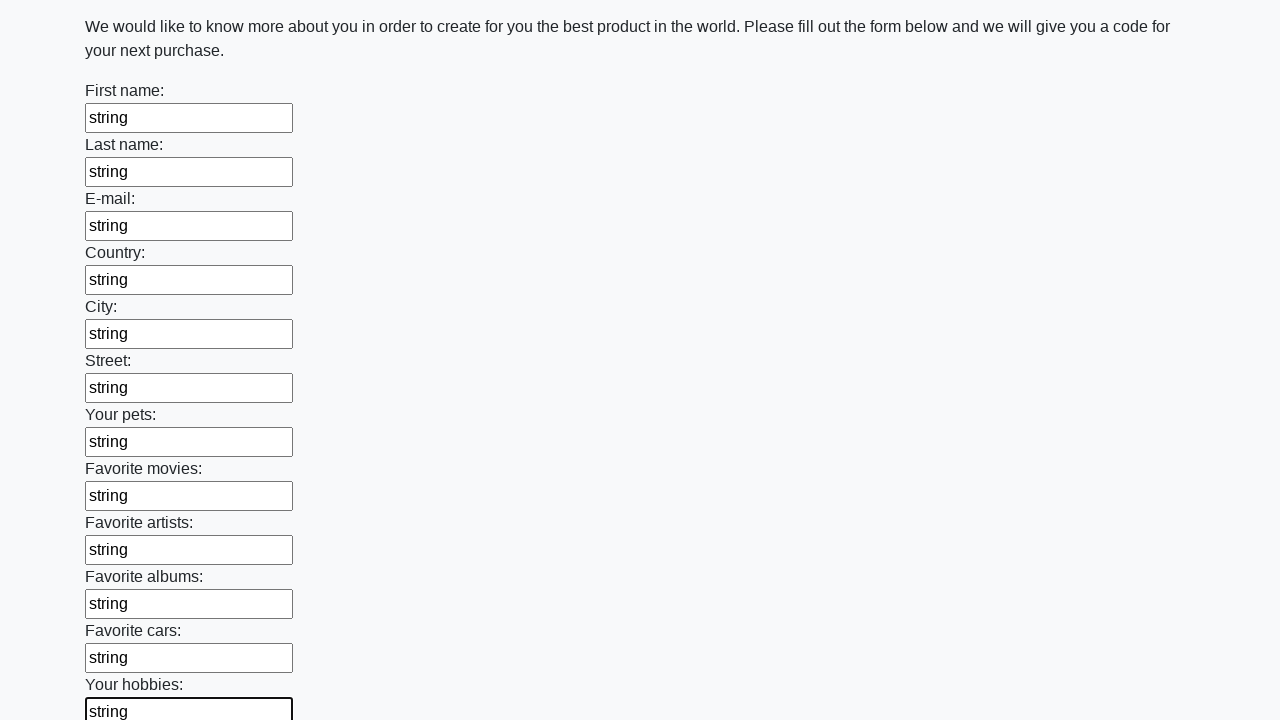

Filled input field with 'string' on input >> nth=12
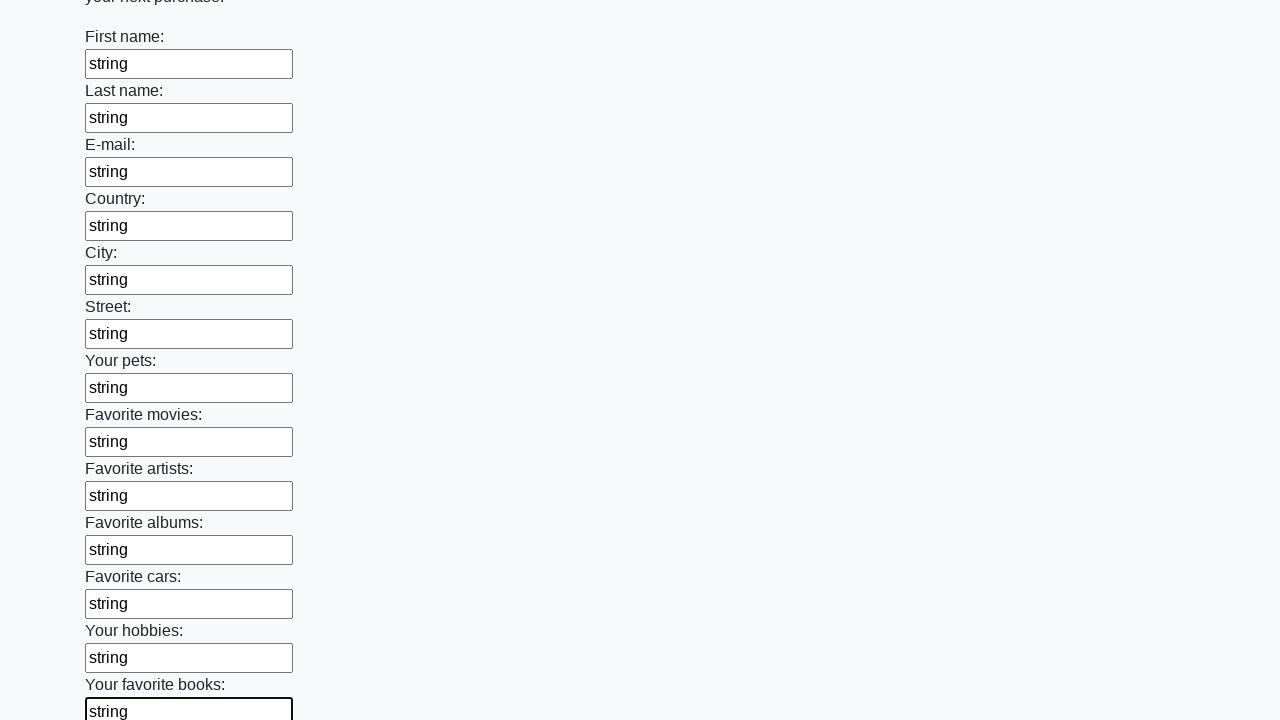

Filled input field with 'string' on input >> nth=13
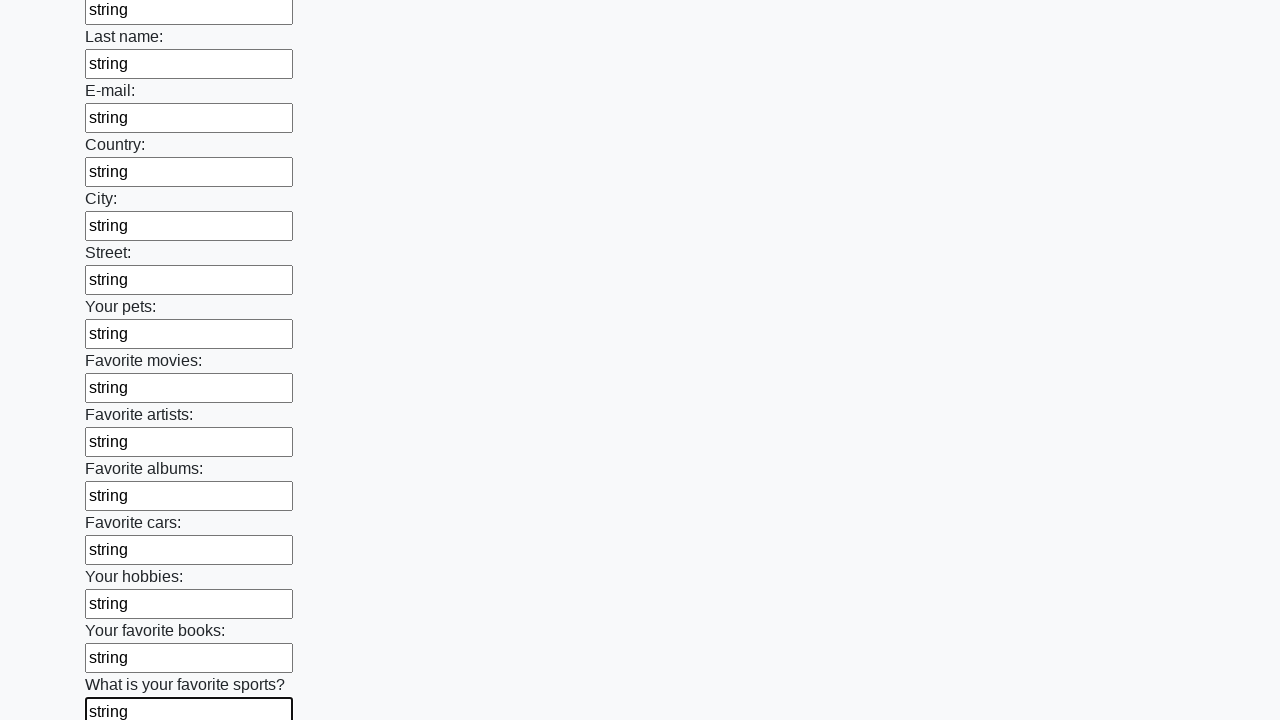

Filled input field with 'string' on input >> nth=14
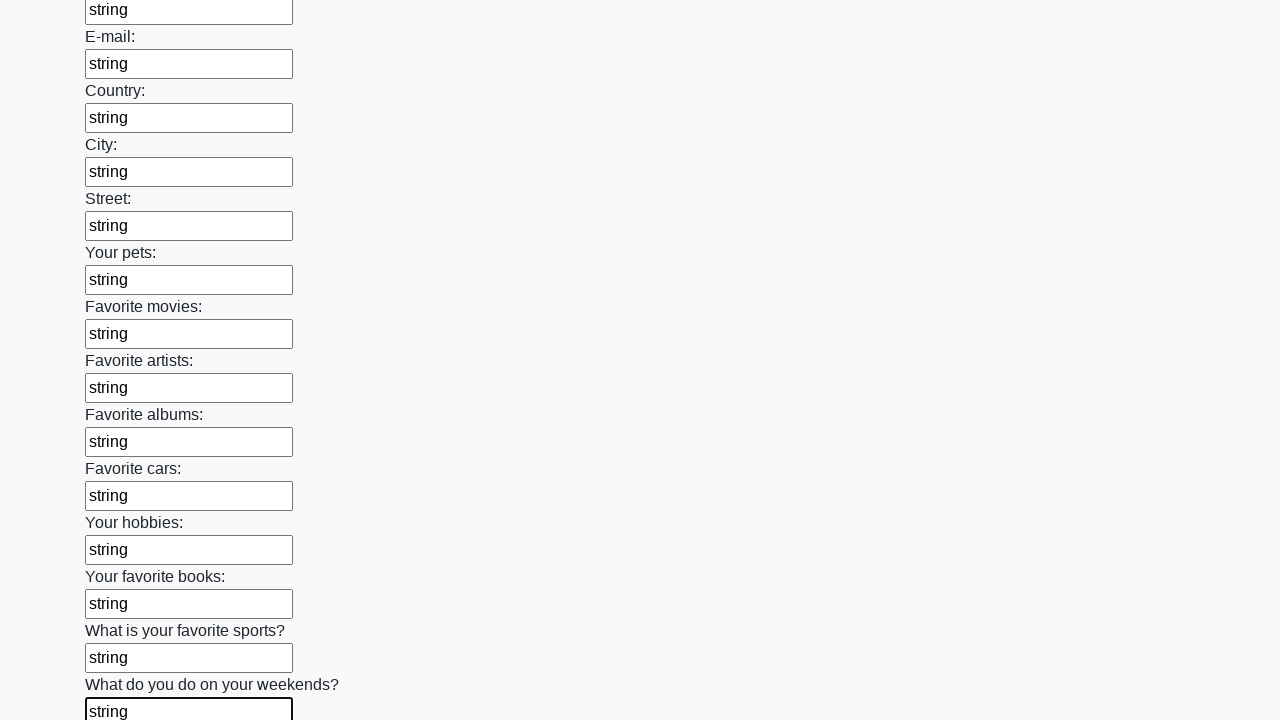

Filled input field with 'string' on input >> nth=15
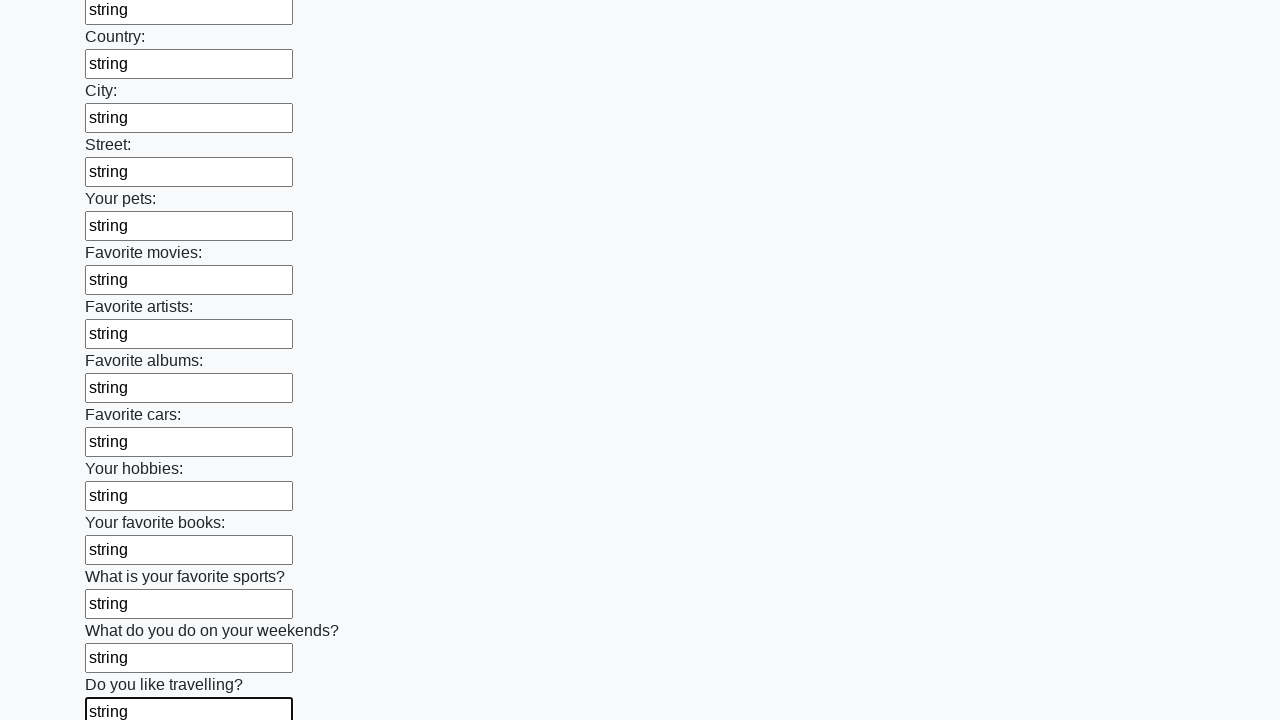

Filled input field with 'string' on input >> nth=16
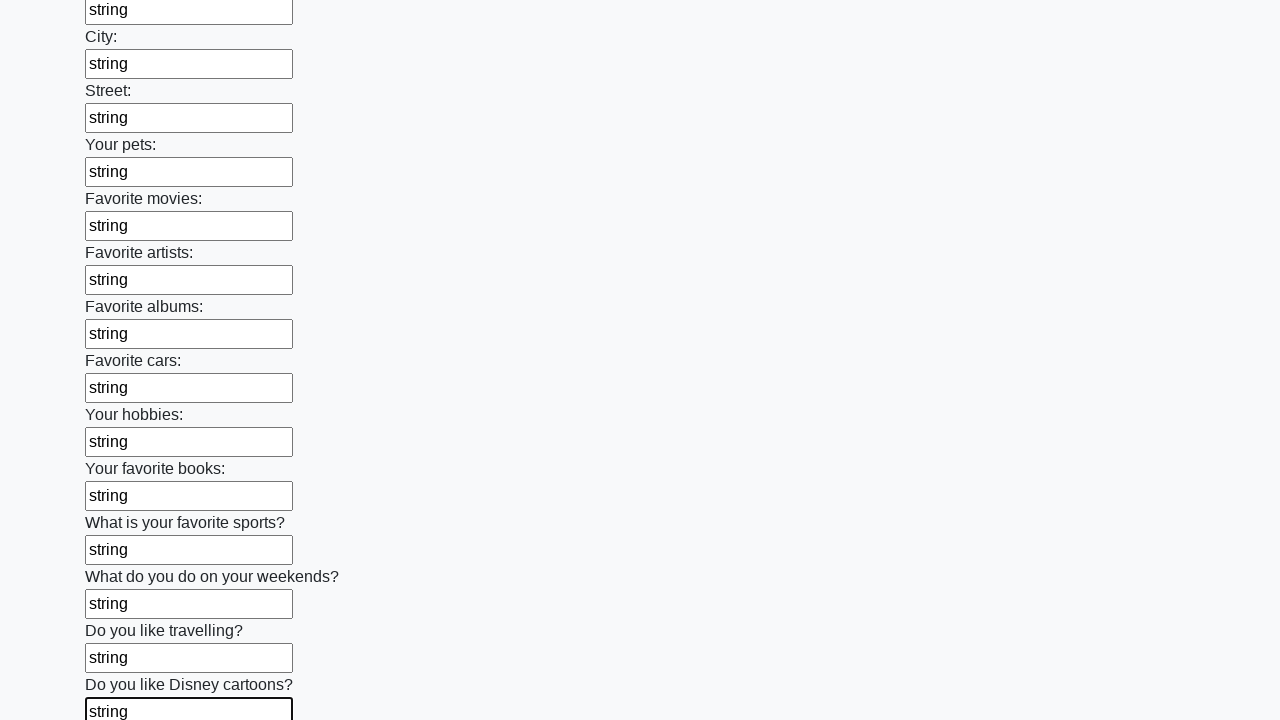

Filled input field with 'string' on input >> nth=17
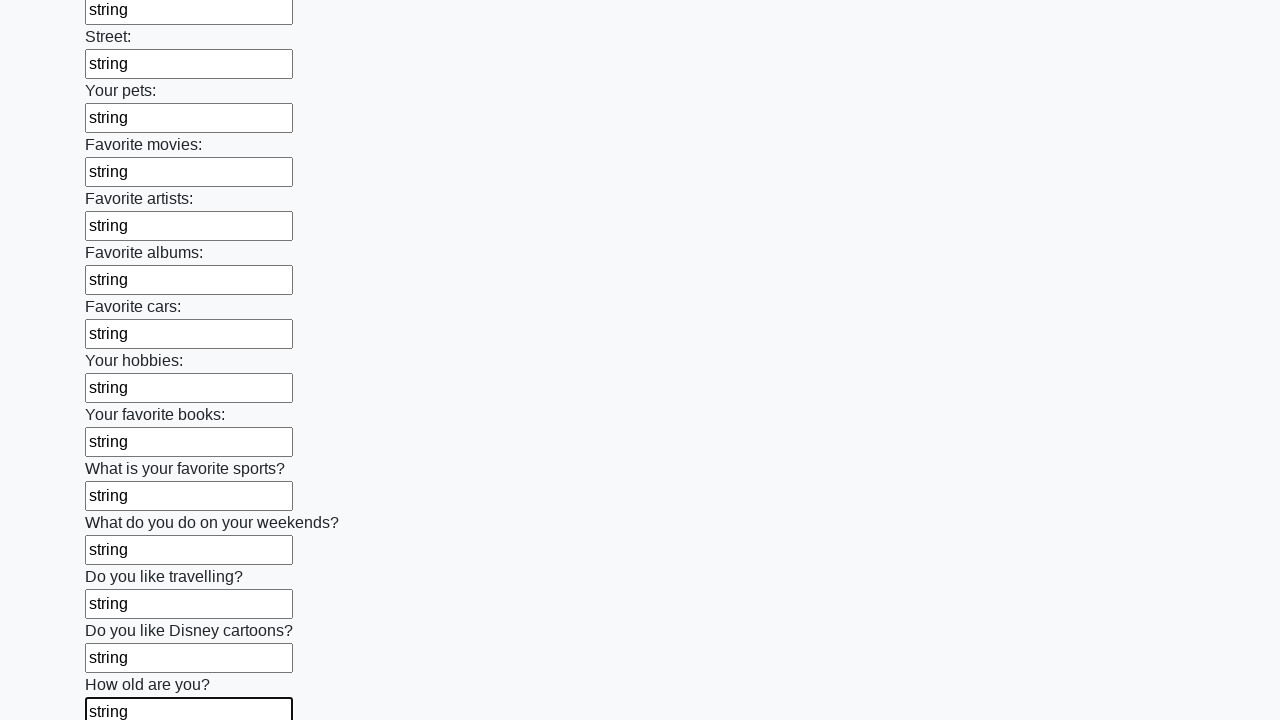

Filled input field with 'string' on input >> nth=18
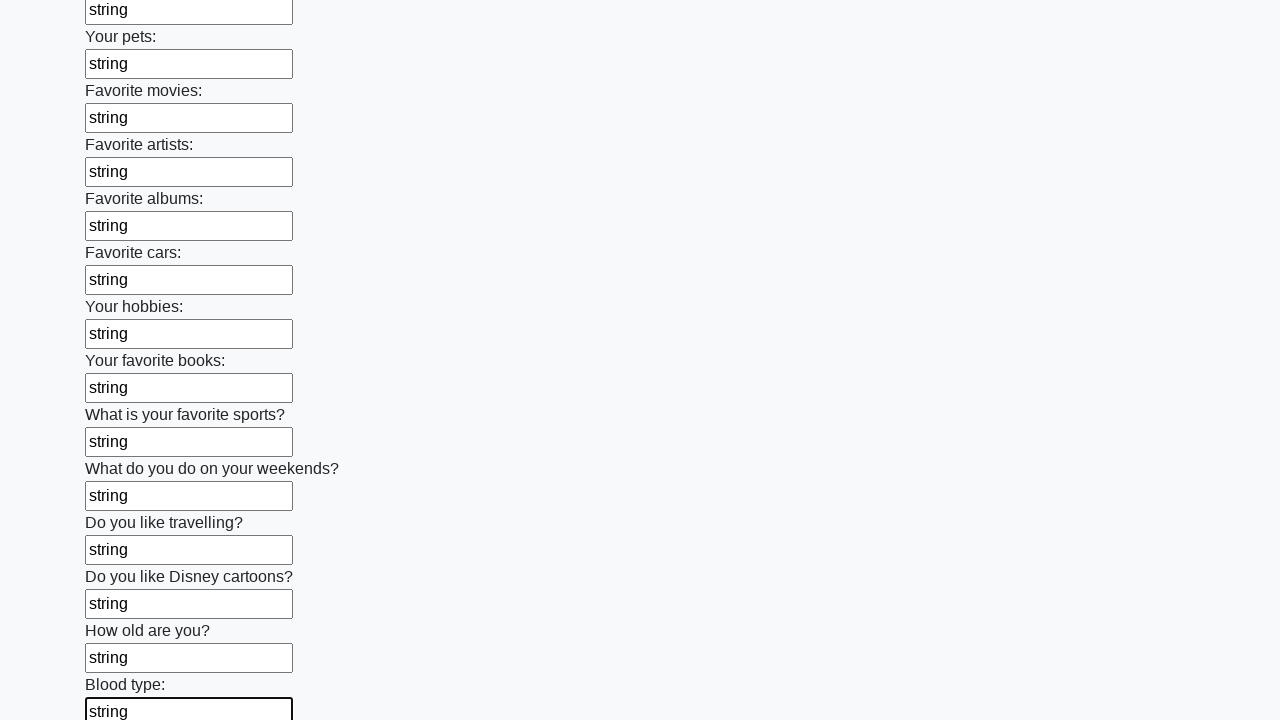

Filled input field with 'string' on input >> nth=19
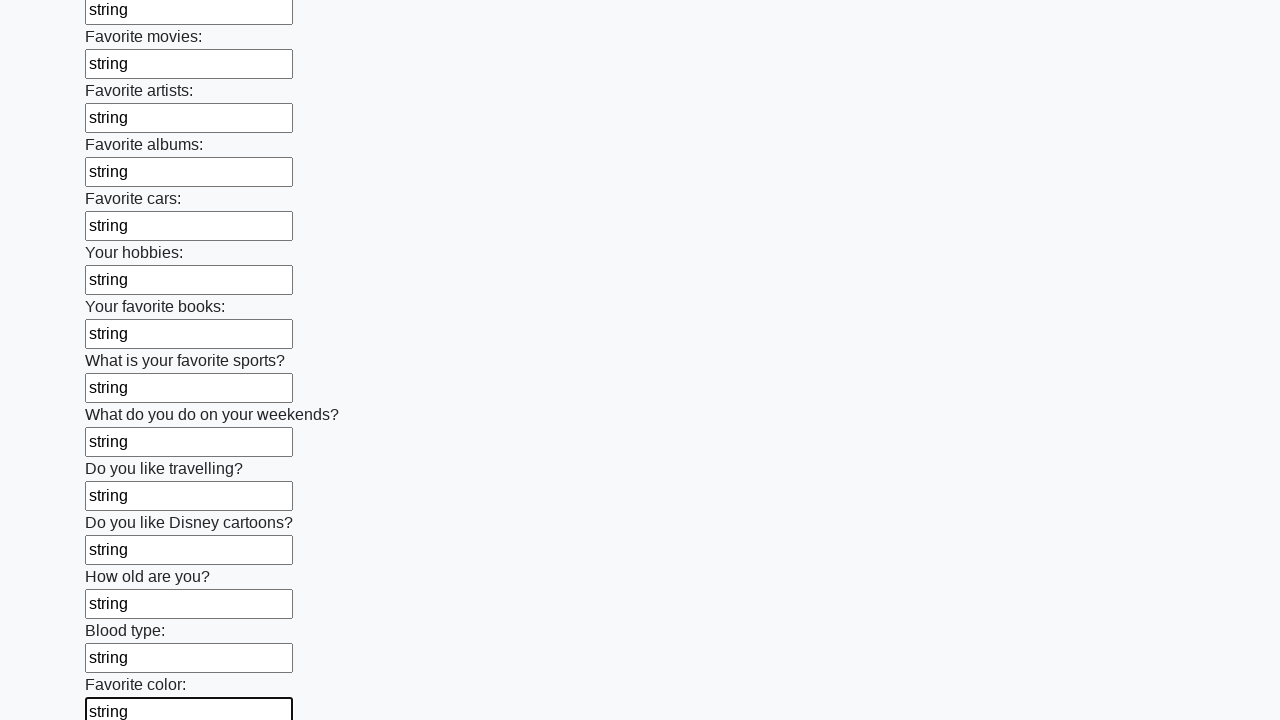

Filled input field with 'string' on input >> nth=20
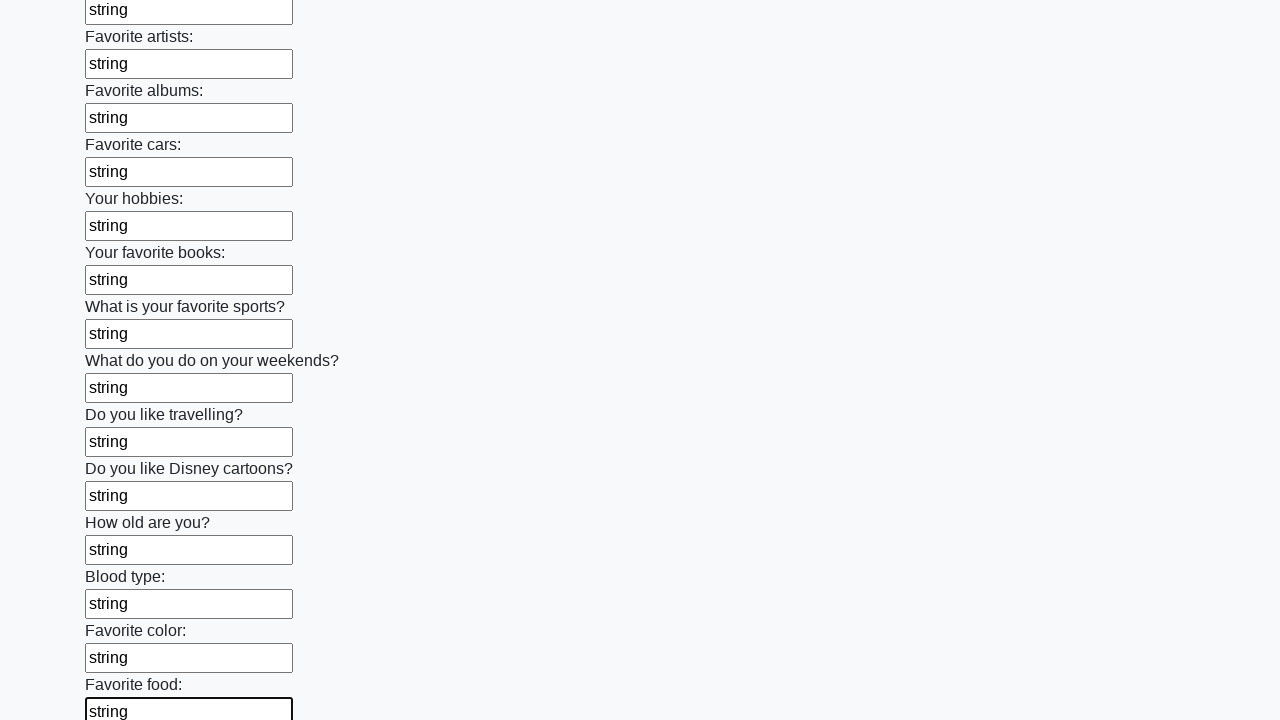

Filled input field with 'string' on input >> nth=21
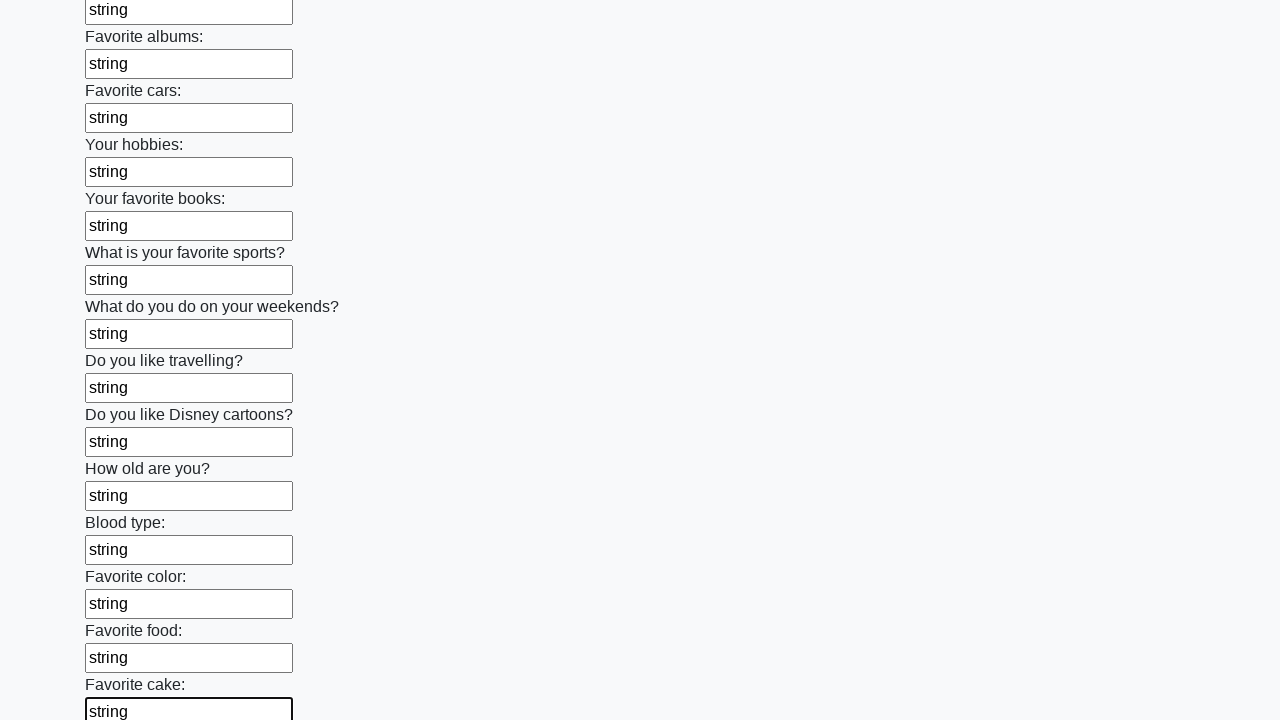

Filled input field with 'string' on input >> nth=22
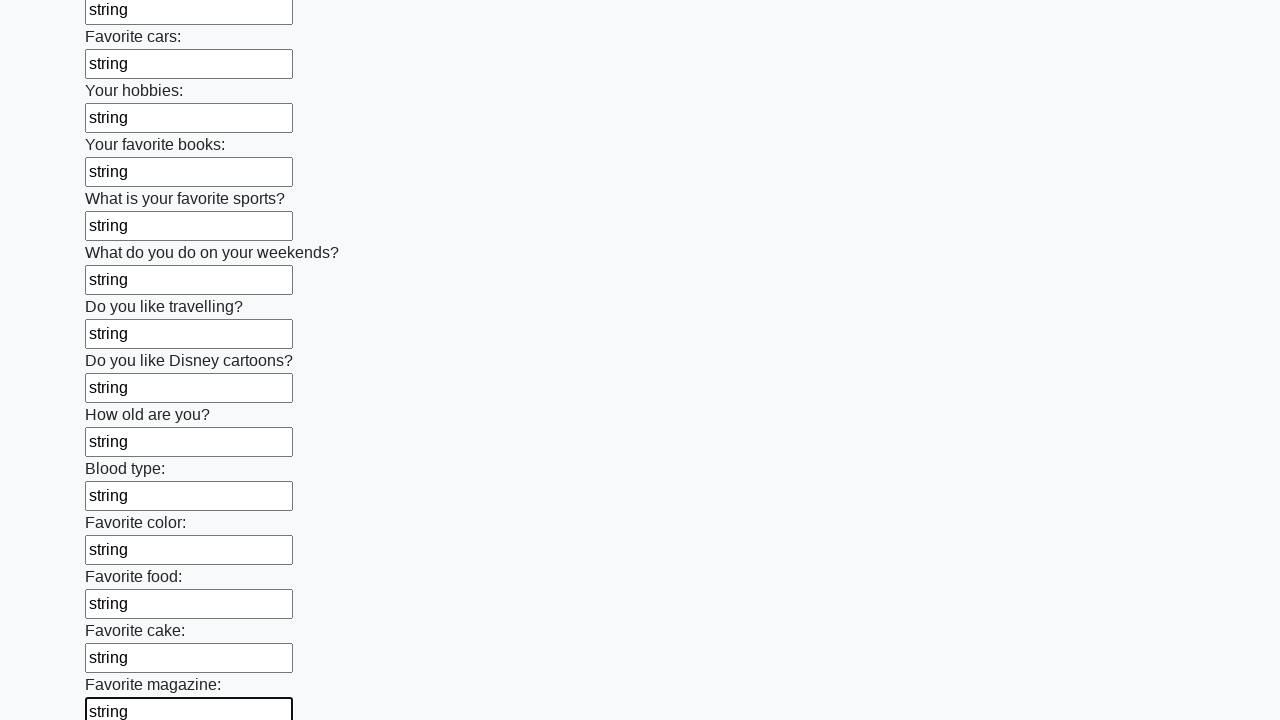

Filled input field with 'string' on input >> nth=23
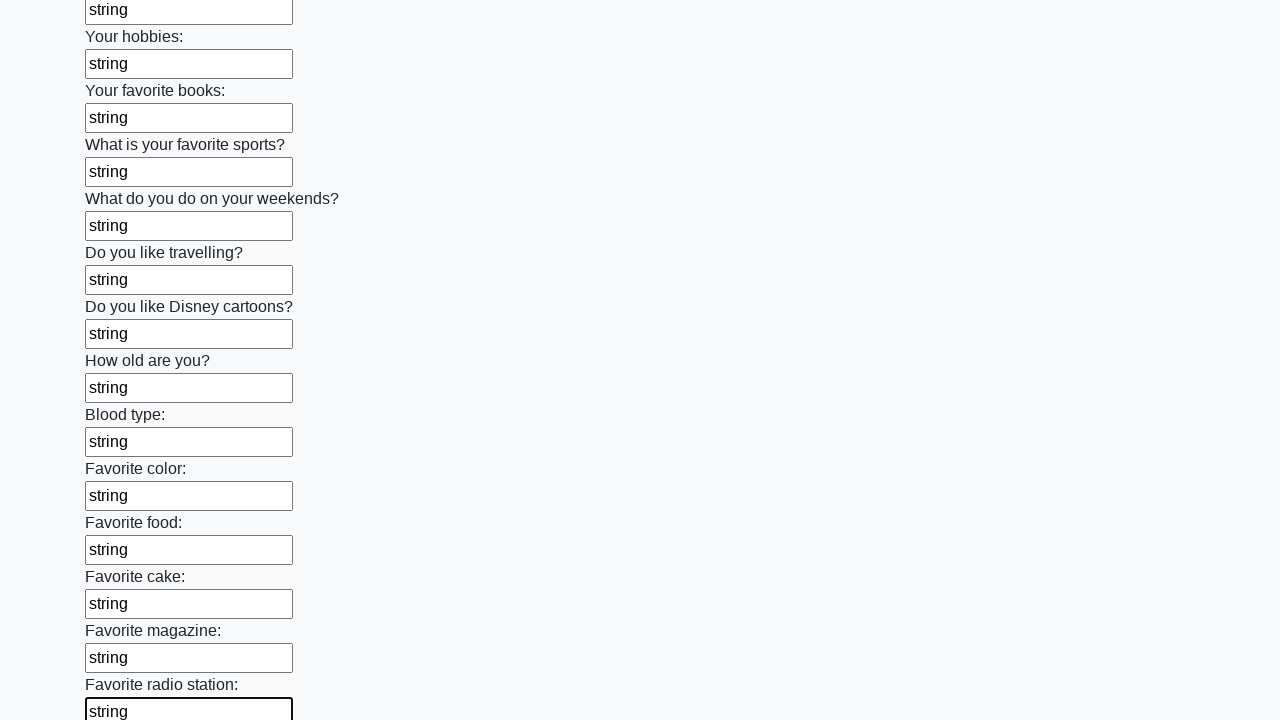

Filled input field with 'string' on input >> nth=24
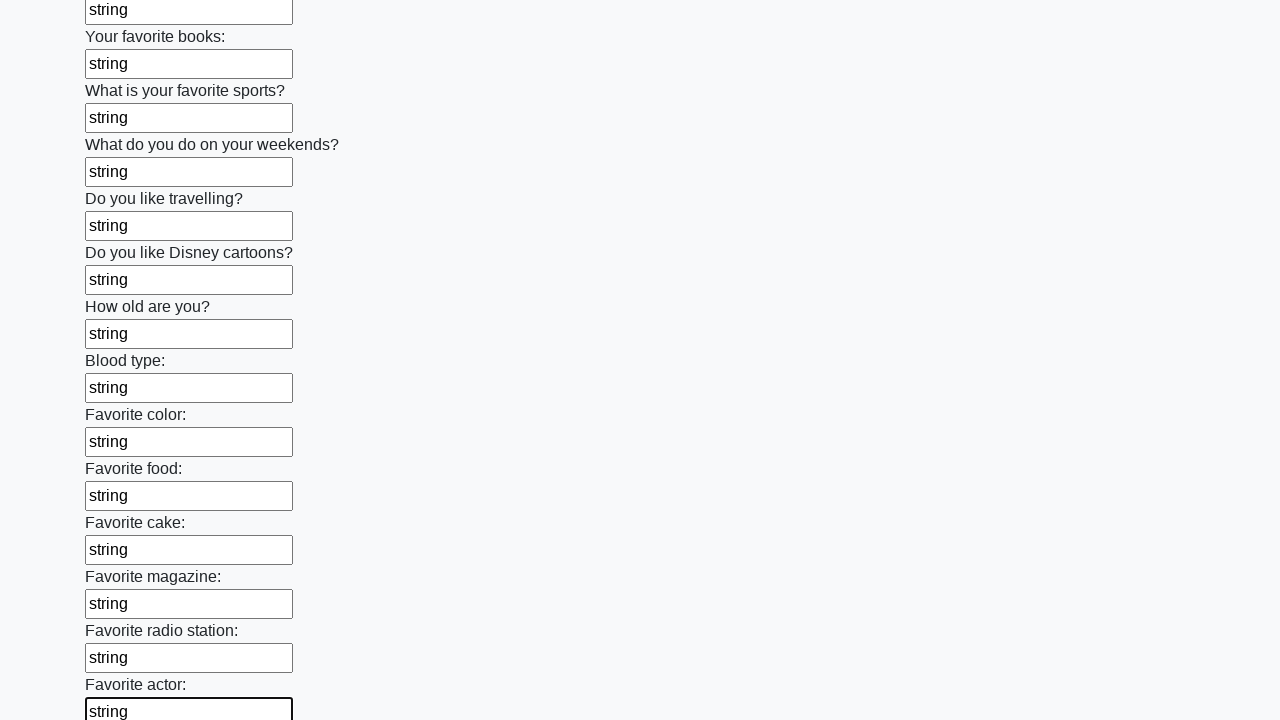

Filled input field with 'string' on input >> nth=25
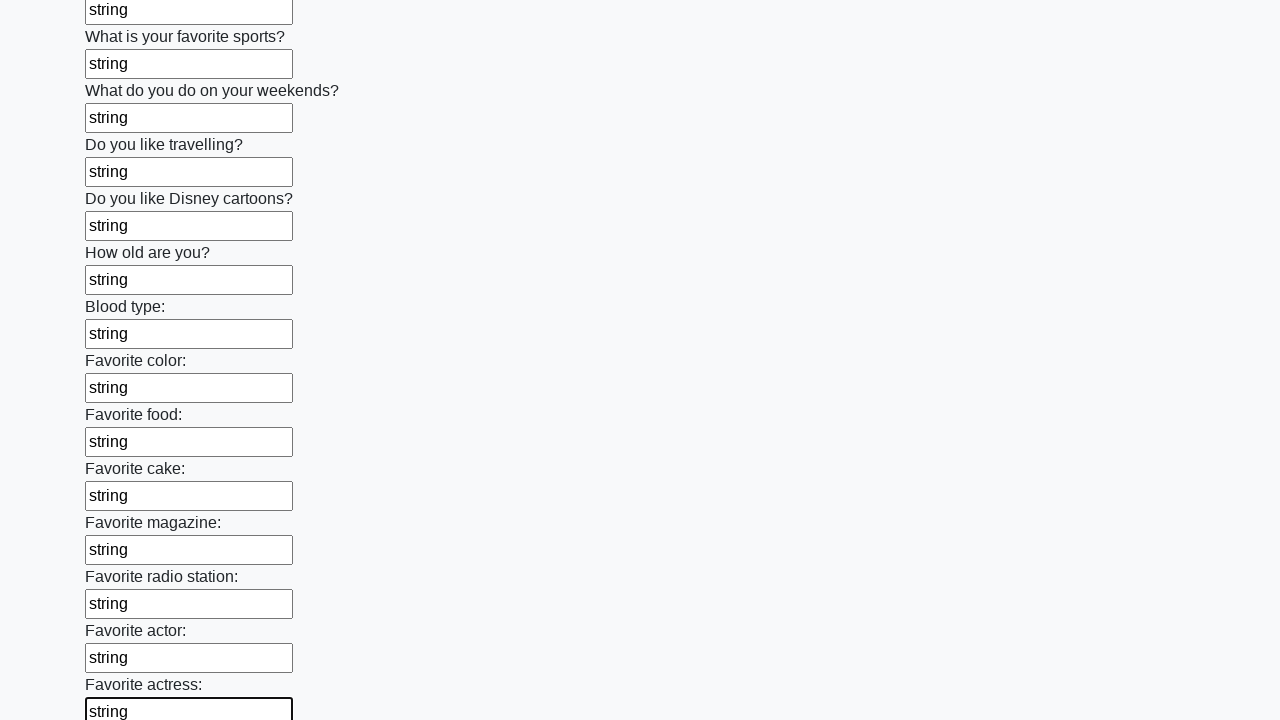

Filled input field with 'string' on input >> nth=26
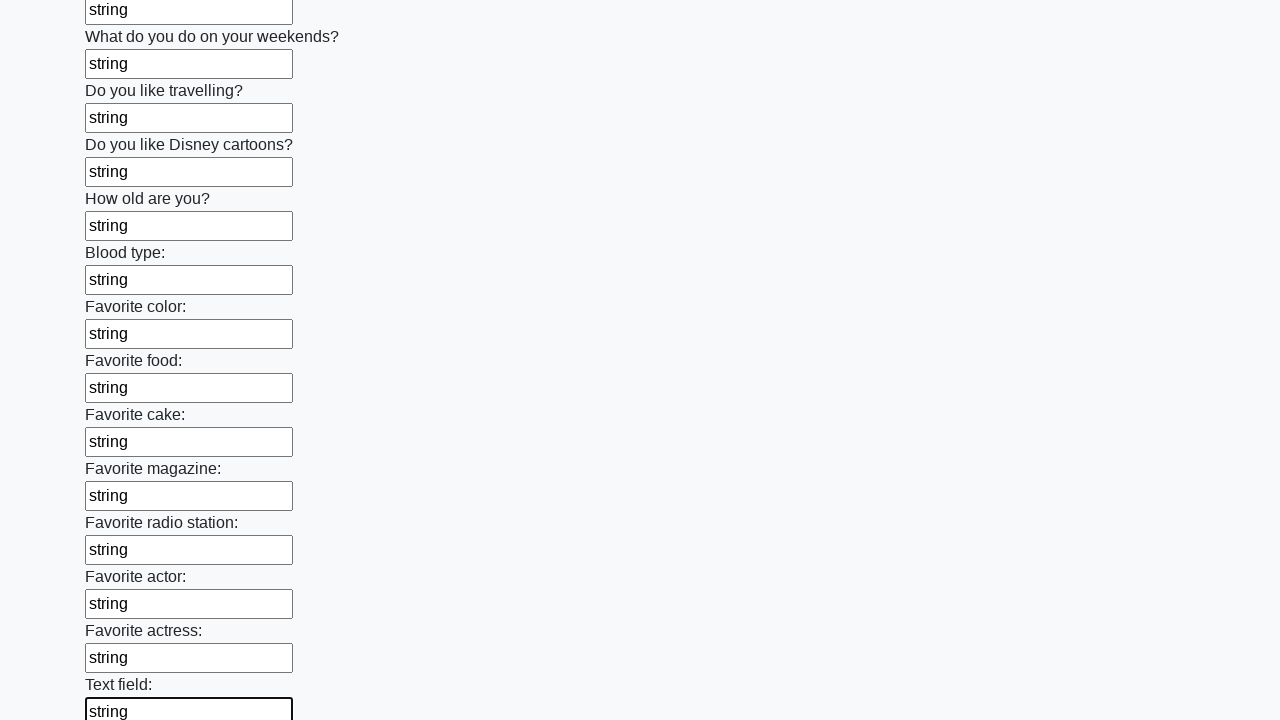

Filled input field with 'string' on input >> nth=27
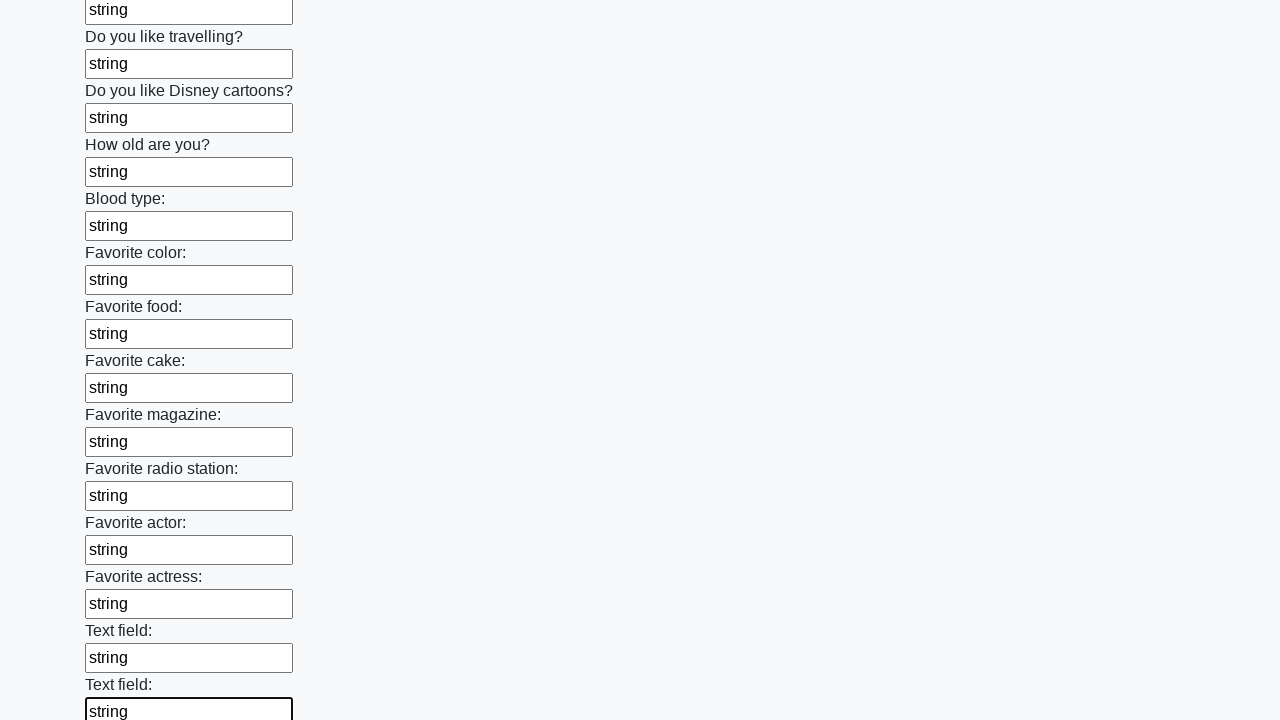

Filled input field with 'string' on input >> nth=28
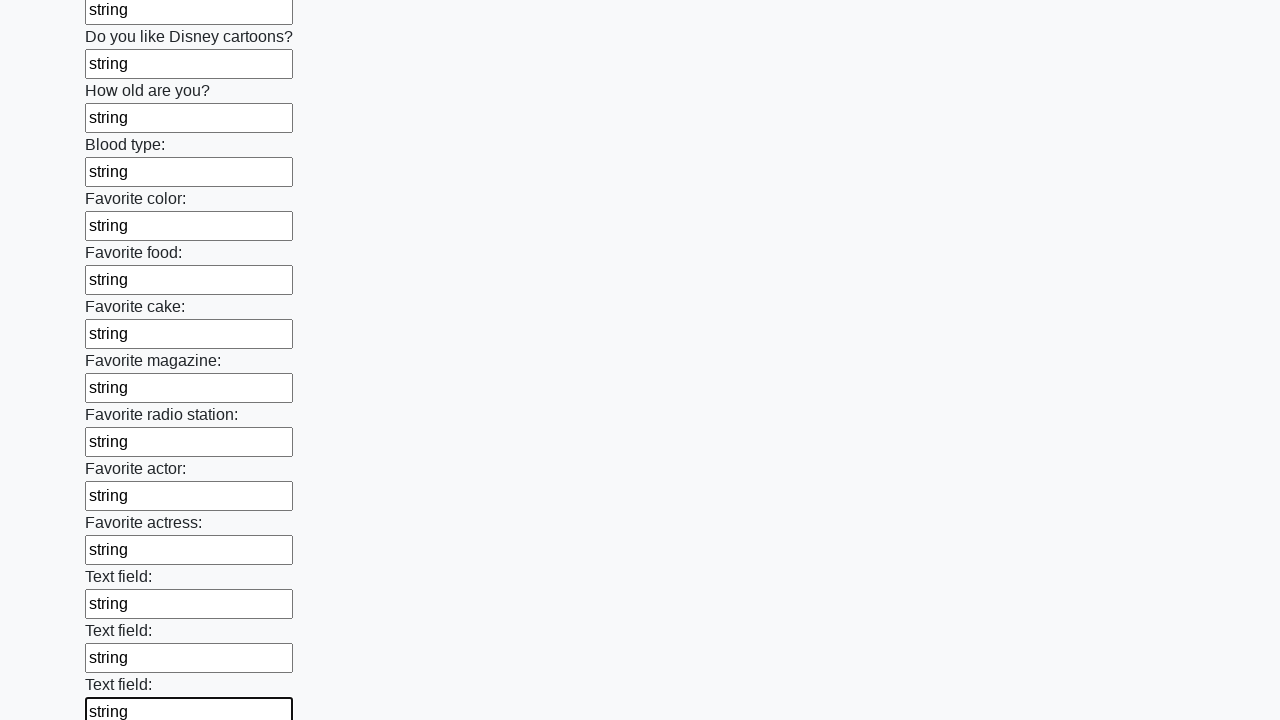

Filled input field with 'string' on input >> nth=29
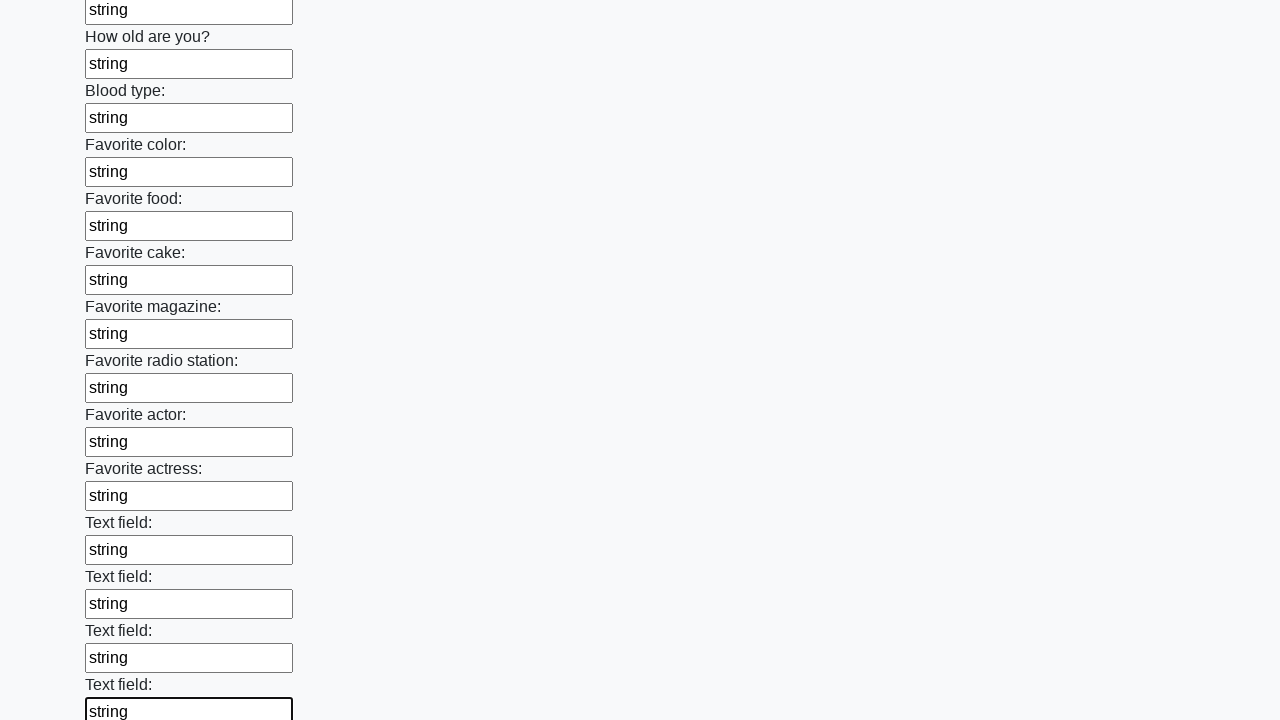

Filled input field with 'string' on input >> nth=30
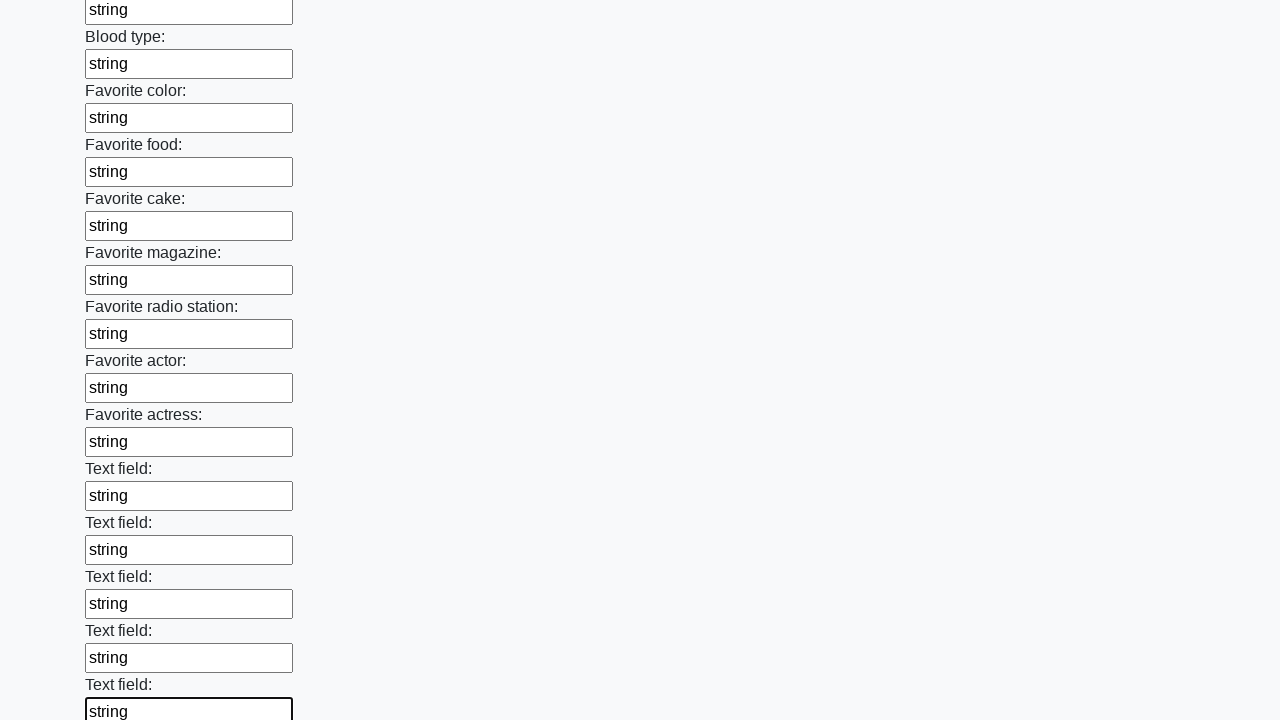

Filled input field with 'string' on input >> nth=31
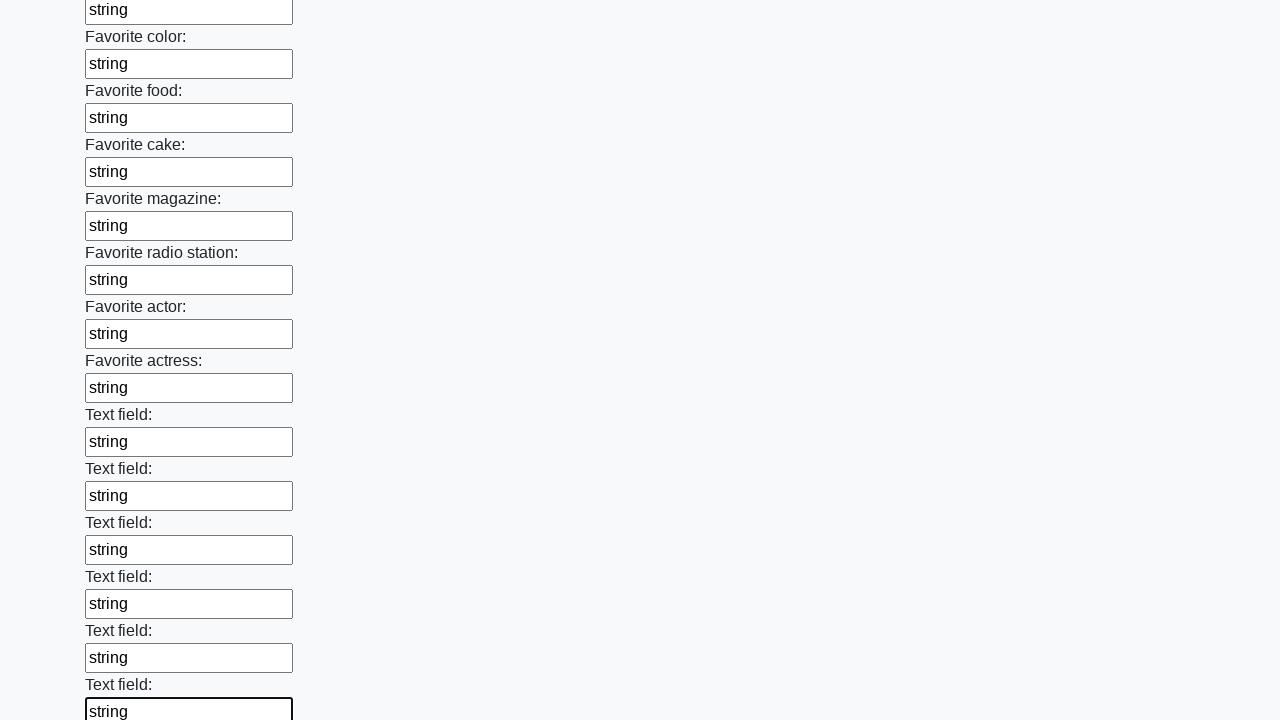

Filled input field with 'string' on input >> nth=32
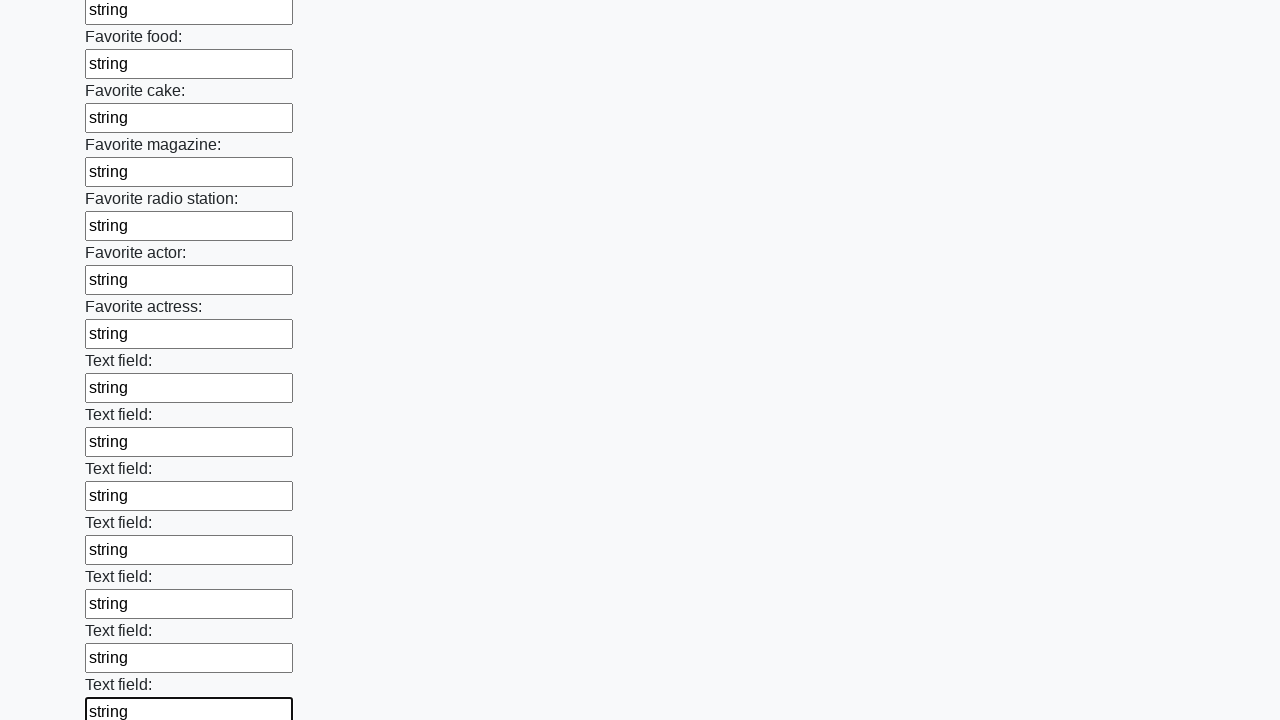

Filled input field with 'string' on input >> nth=33
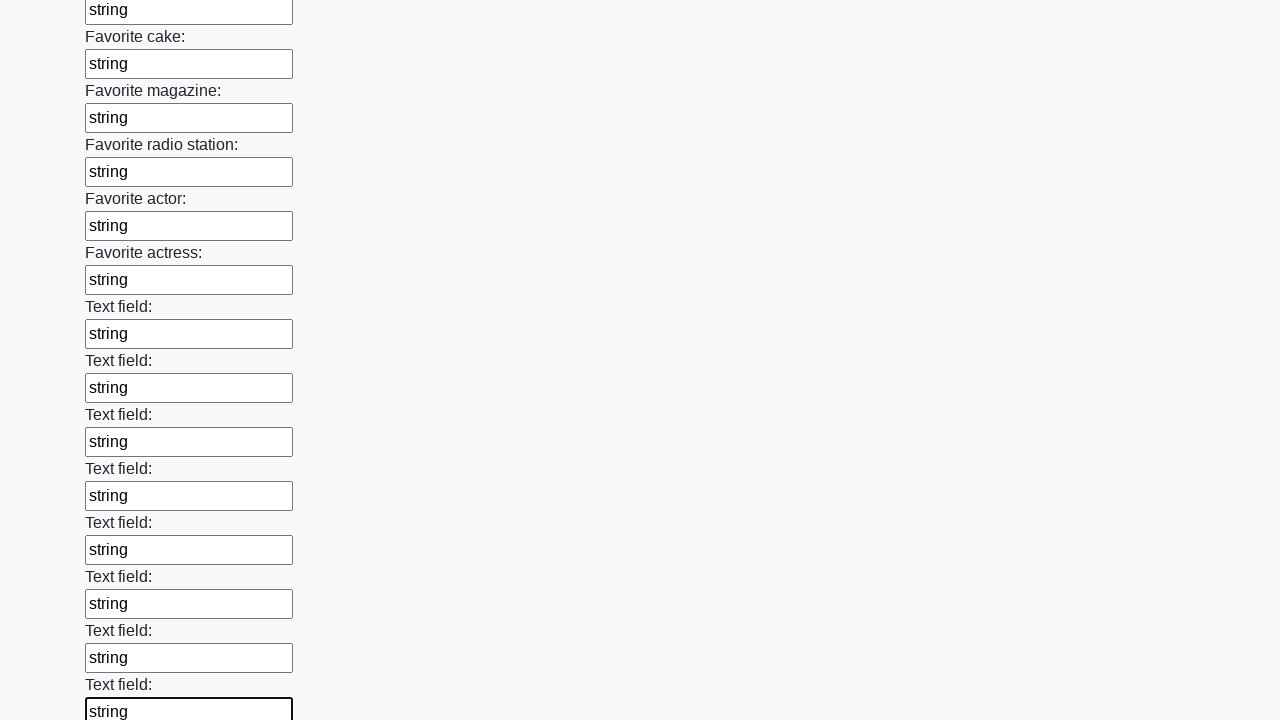

Filled input field with 'string' on input >> nth=34
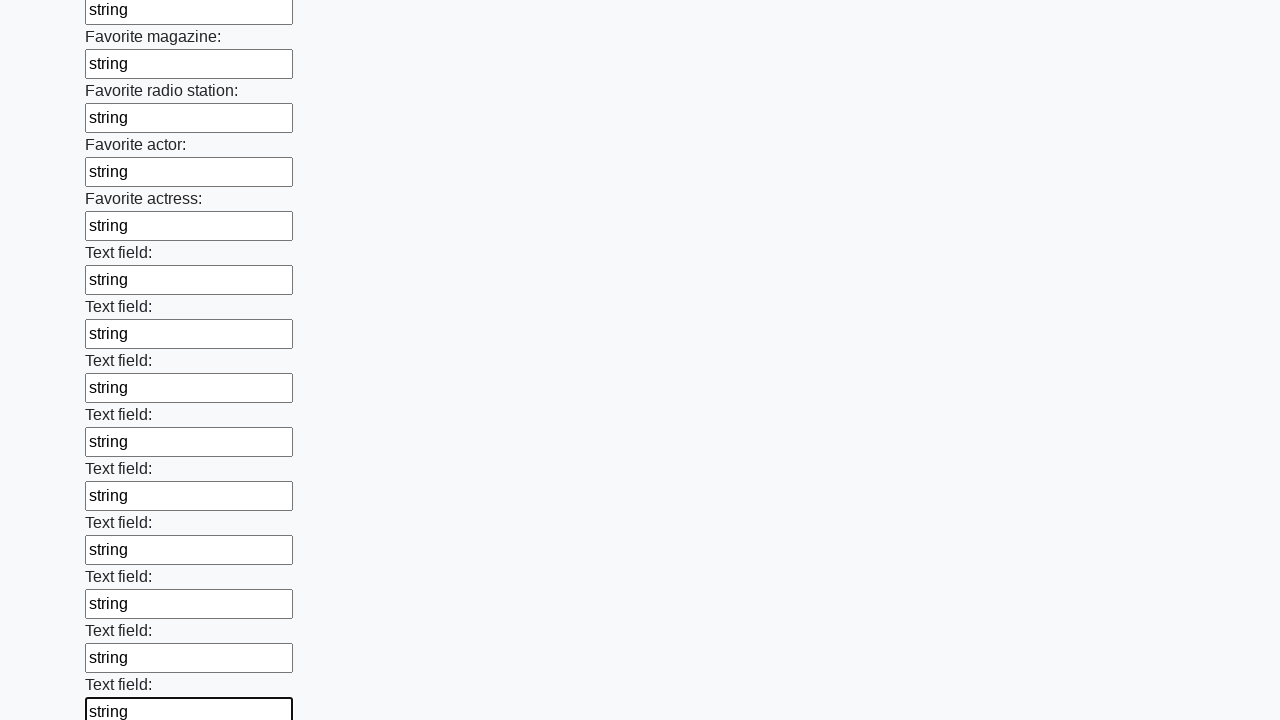

Filled input field with 'string' on input >> nth=35
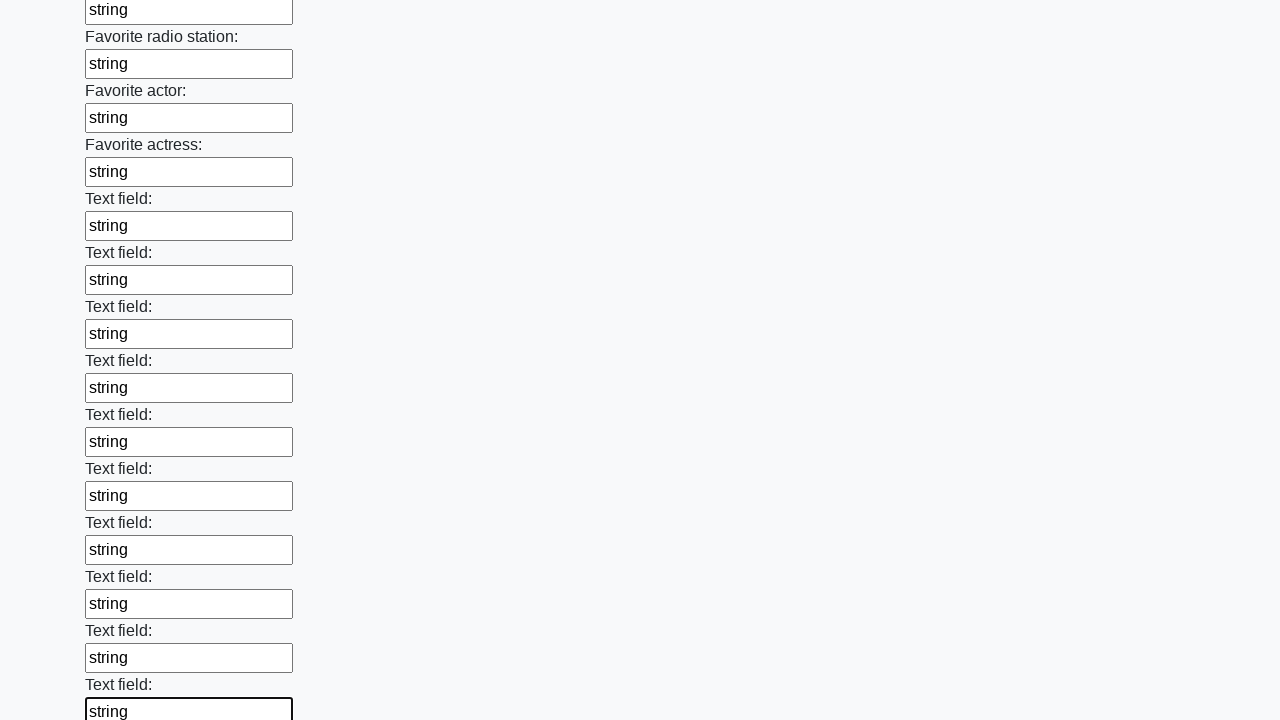

Filled input field with 'string' on input >> nth=36
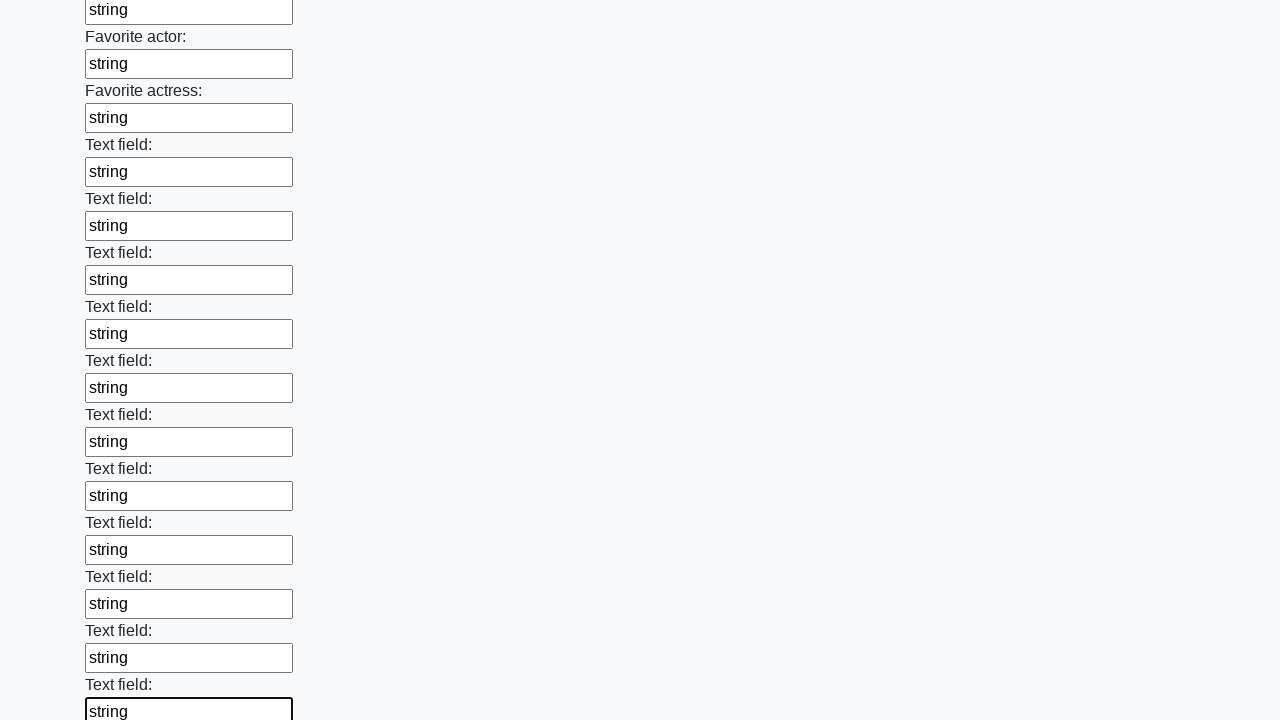

Filled input field with 'string' on input >> nth=37
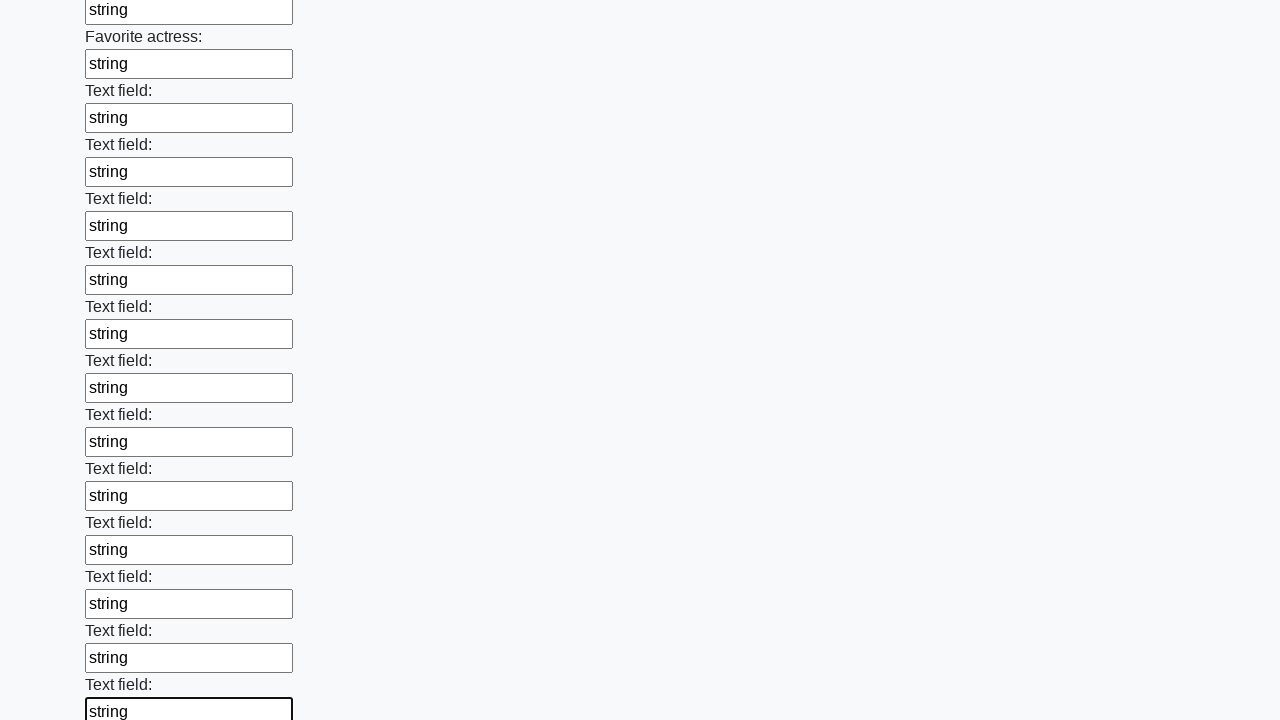

Filled input field with 'string' on input >> nth=38
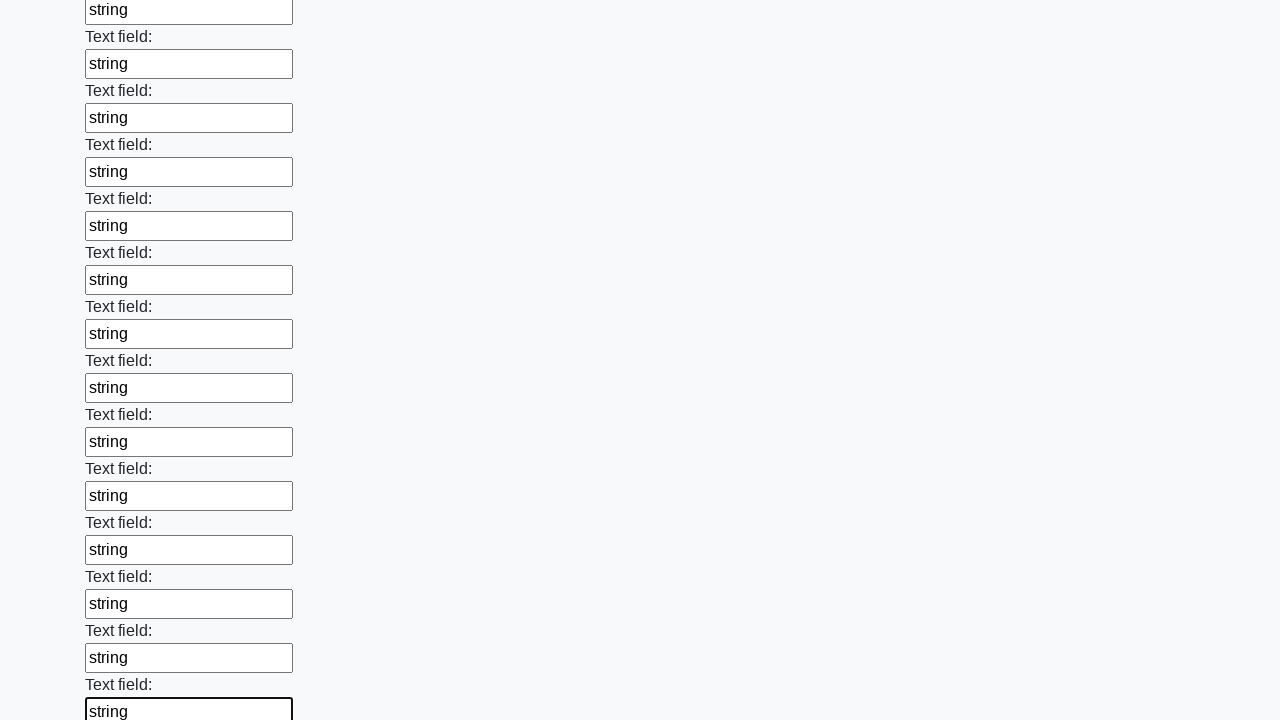

Filled input field with 'string' on input >> nth=39
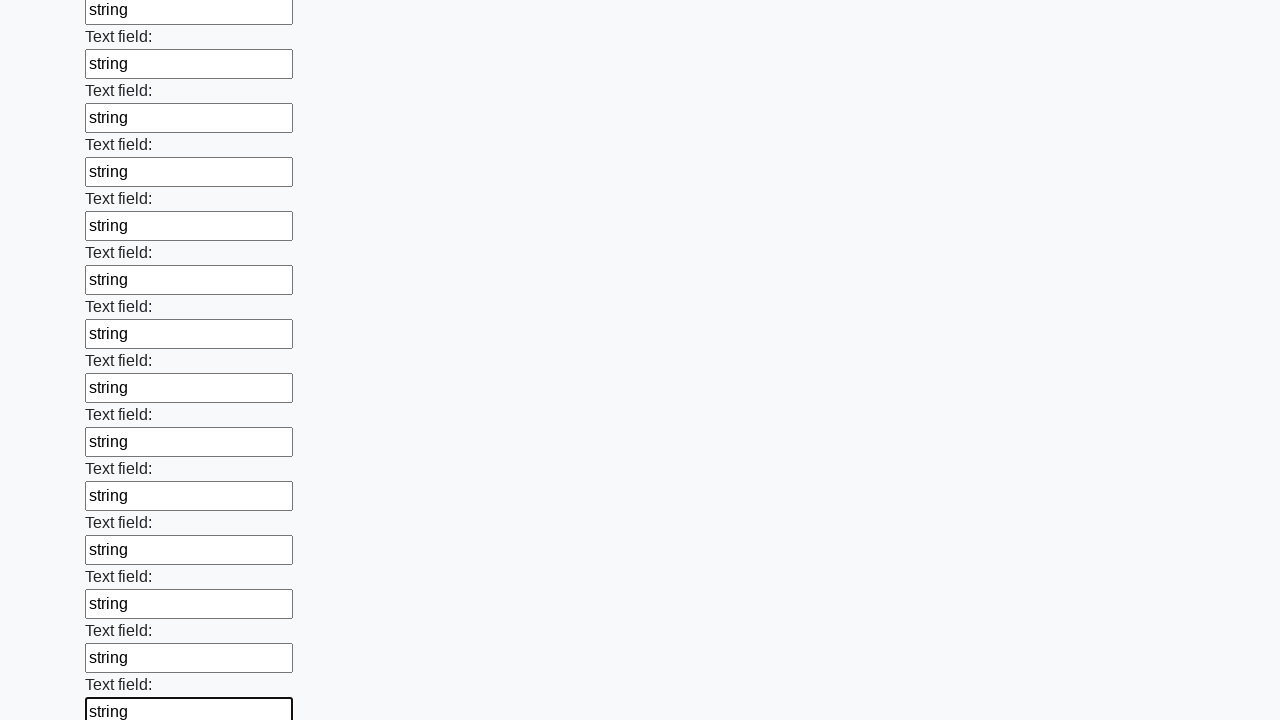

Filled input field with 'string' on input >> nth=40
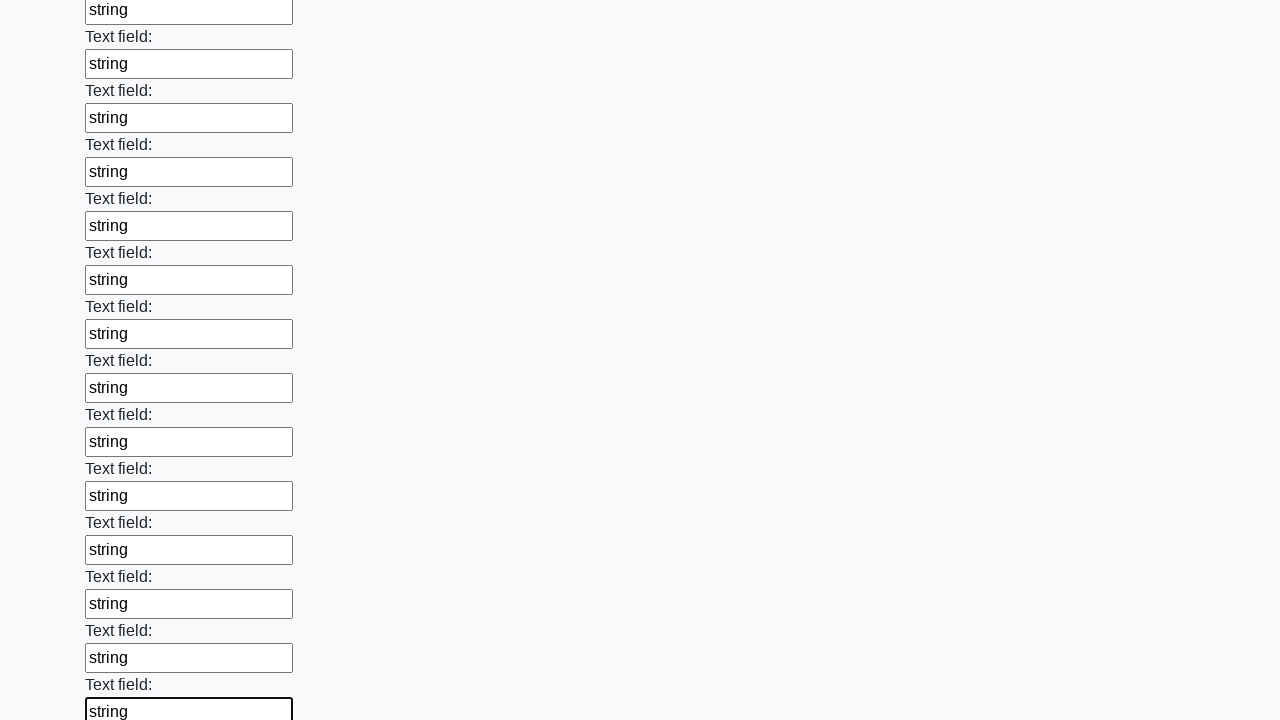

Filled input field with 'string' on input >> nth=41
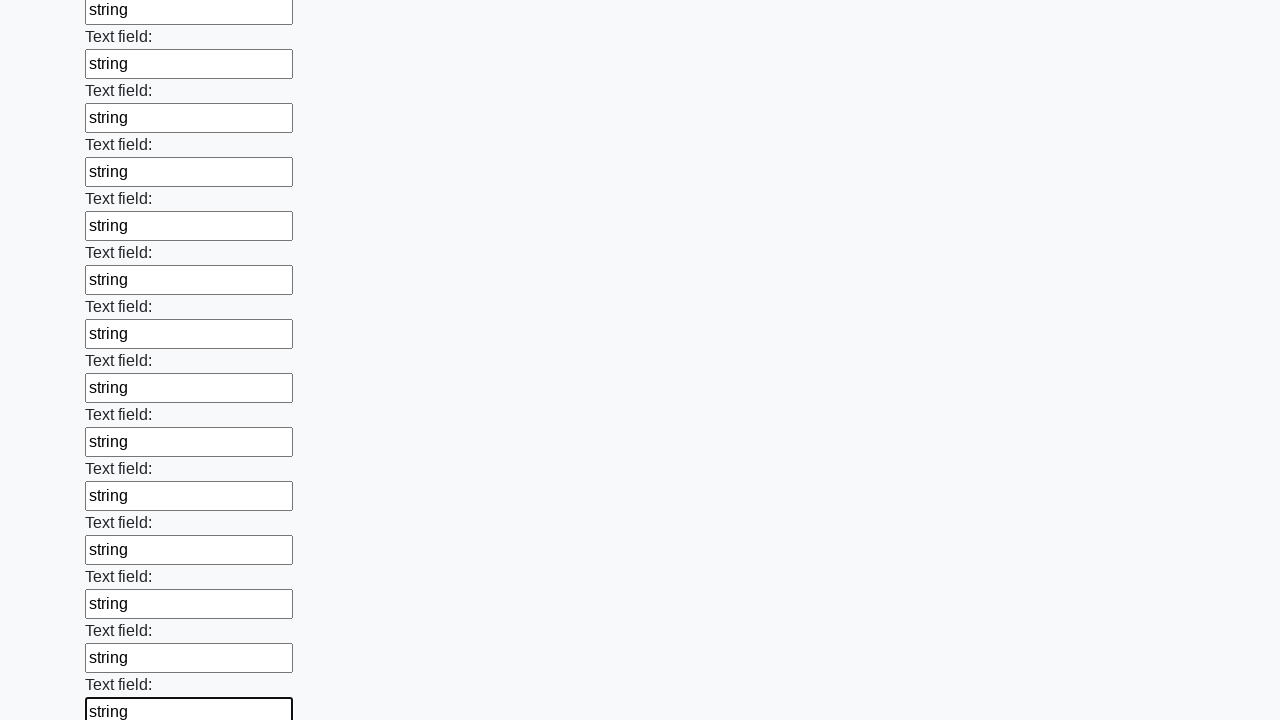

Filled input field with 'string' on input >> nth=42
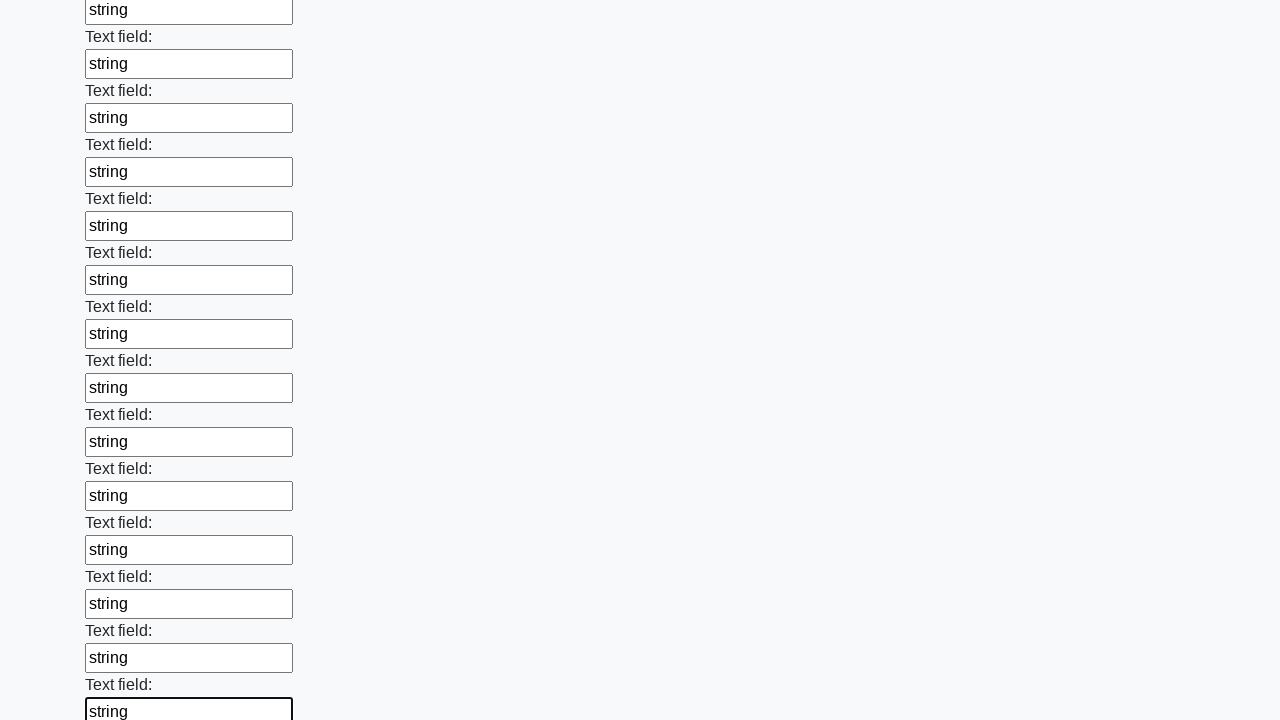

Filled input field with 'string' on input >> nth=43
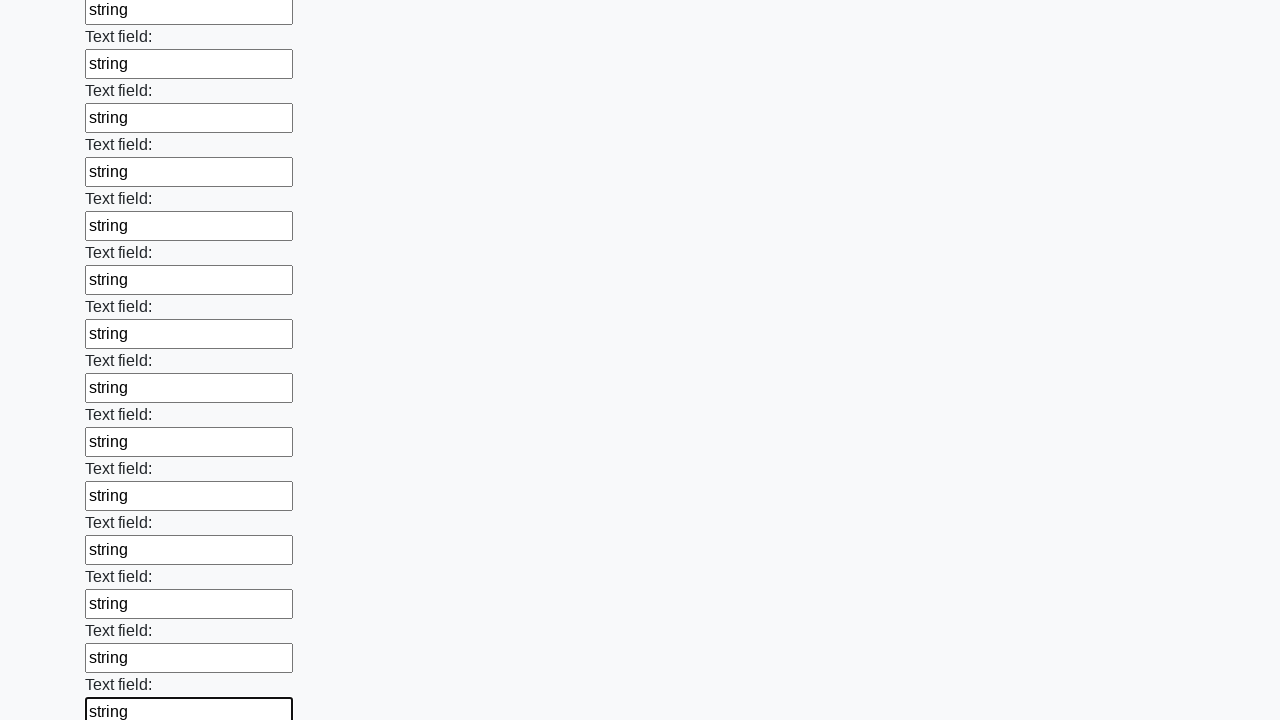

Filled input field with 'string' on input >> nth=44
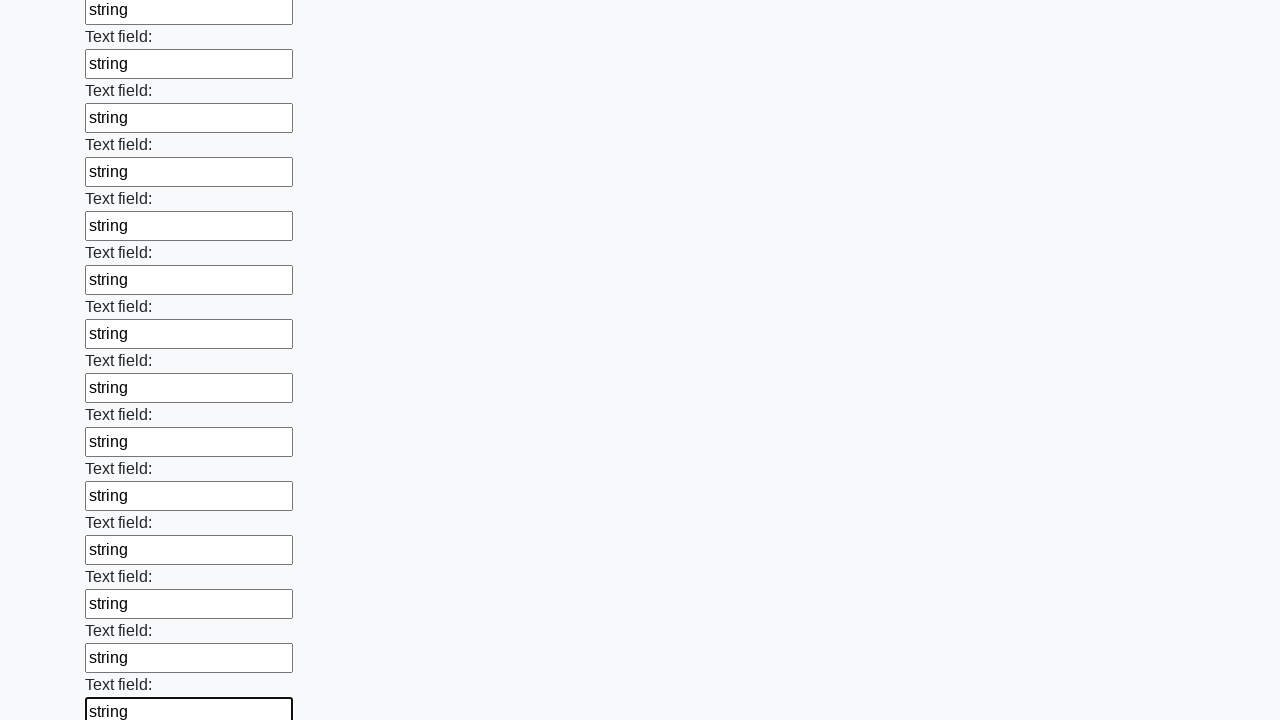

Filled input field with 'string' on input >> nth=45
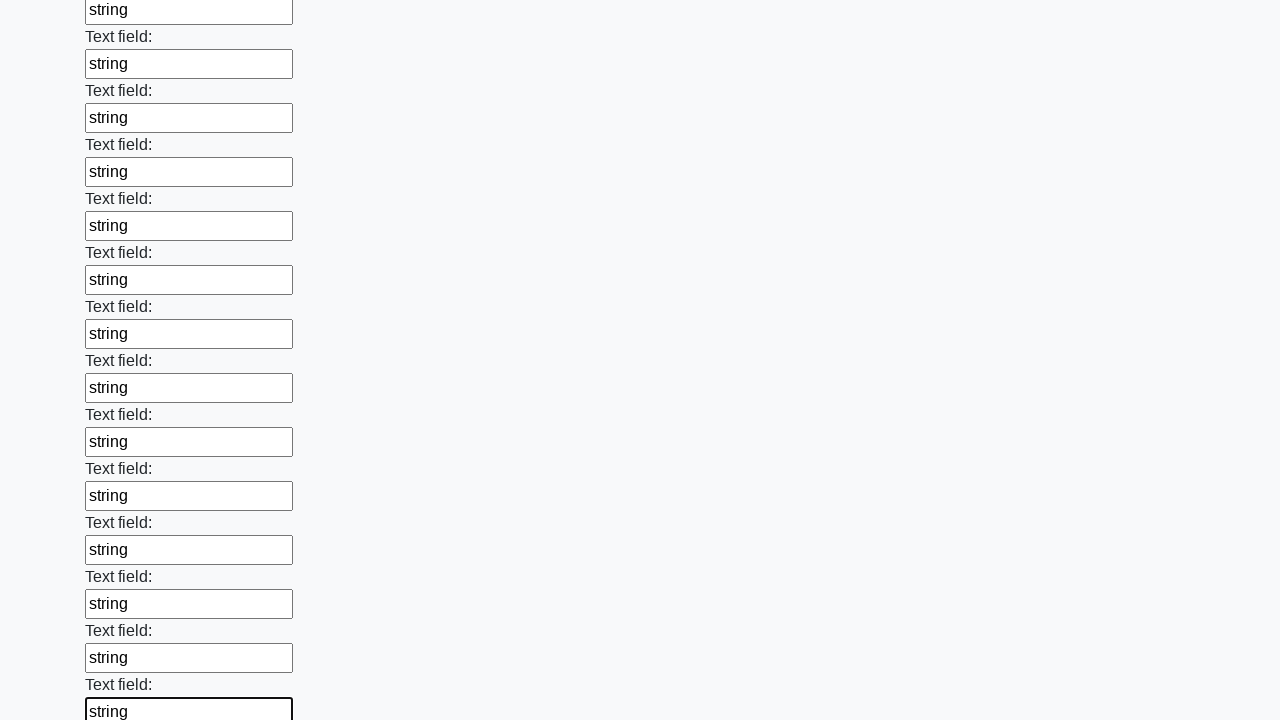

Filled input field with 'string' on input >> nth=46
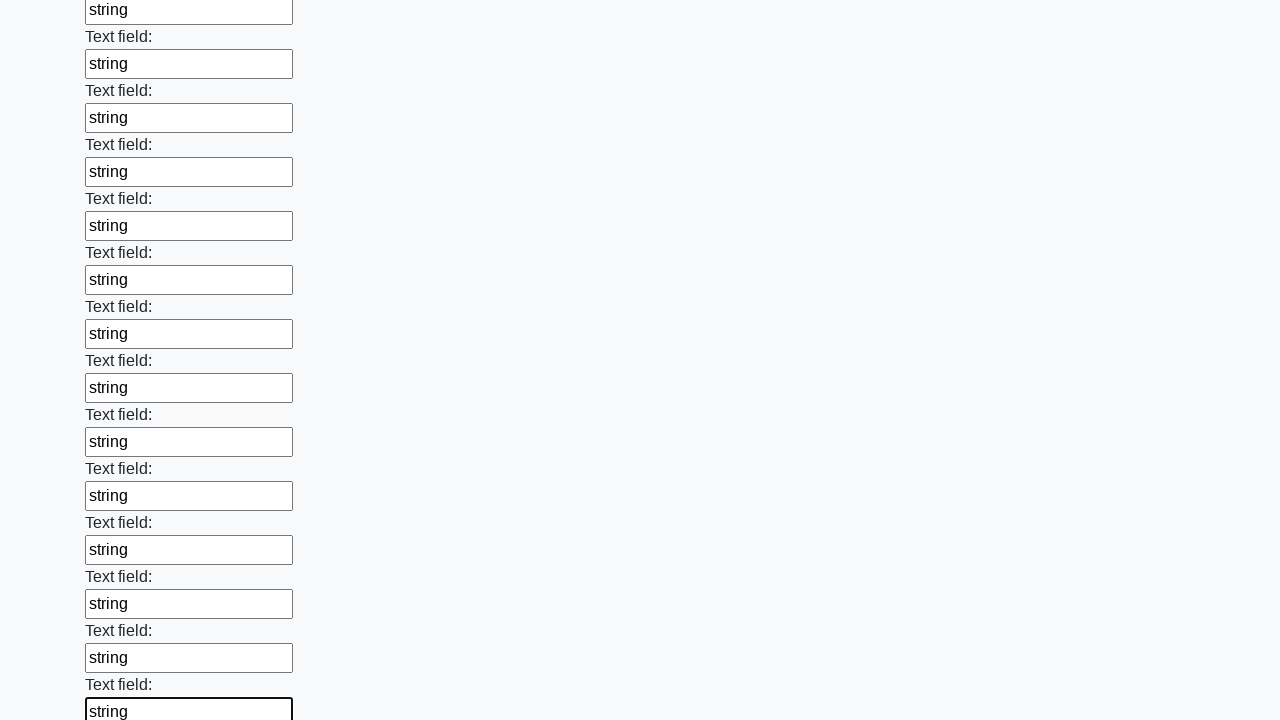

Filled input field with 'string' on input >> nth=47
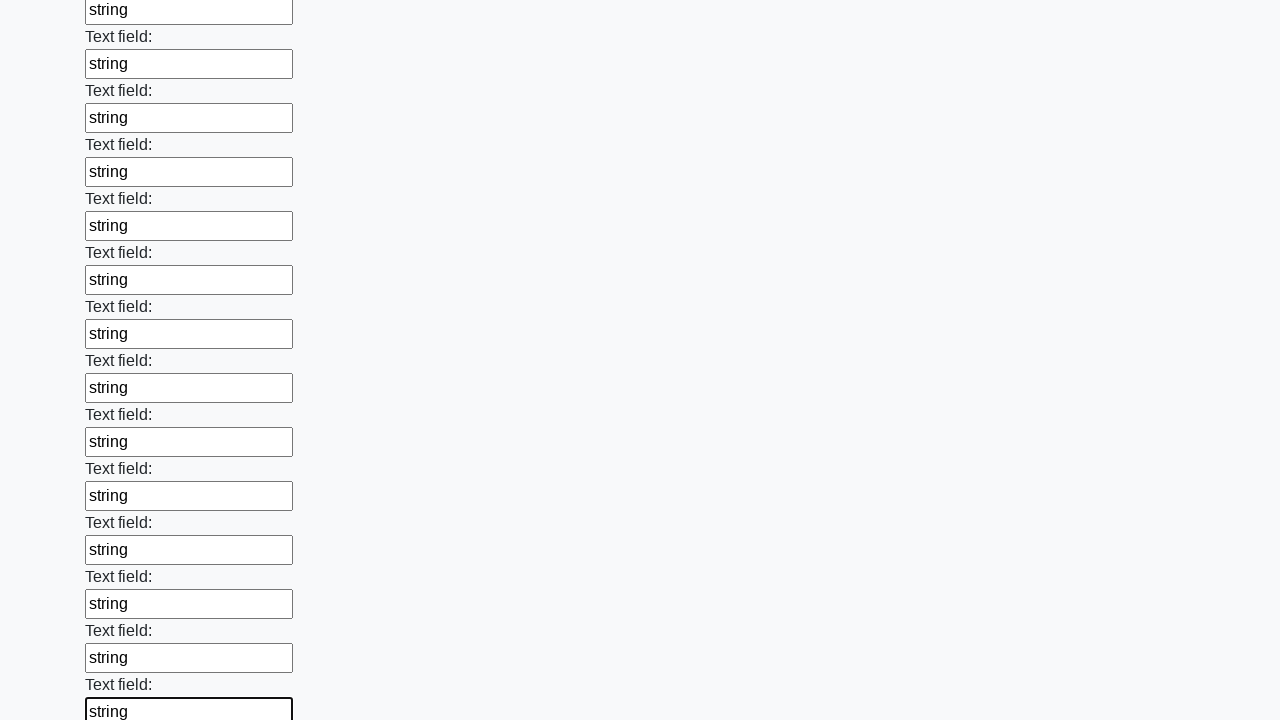

Filled input field with 'string' on input >> nth=48
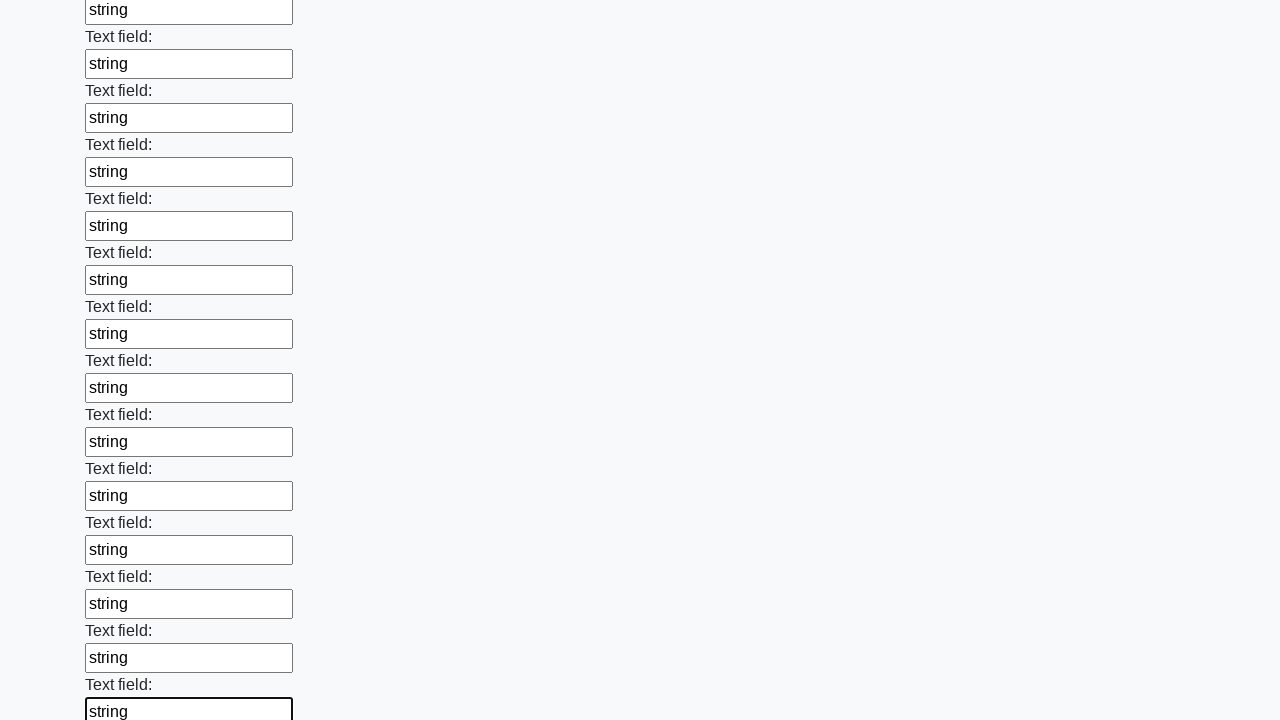

Filled input field with 'string' on input >> nth=49
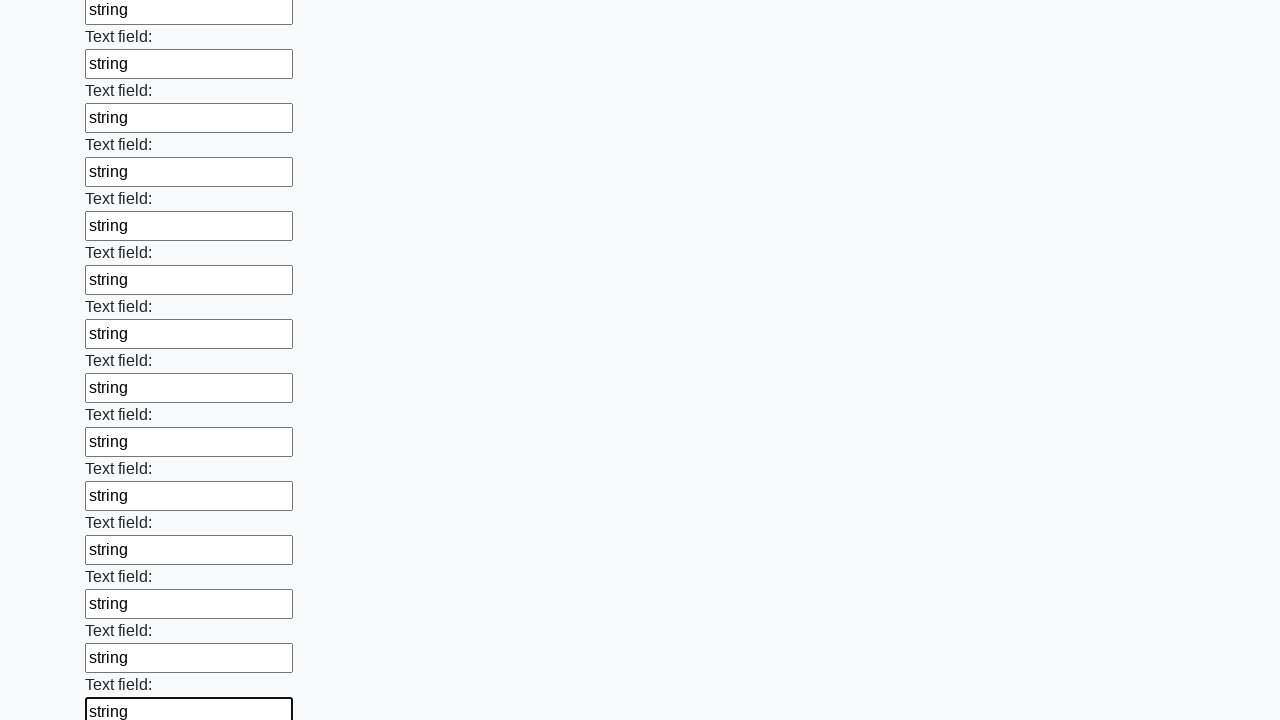

Filled input field with 'string' on input >> nth=50
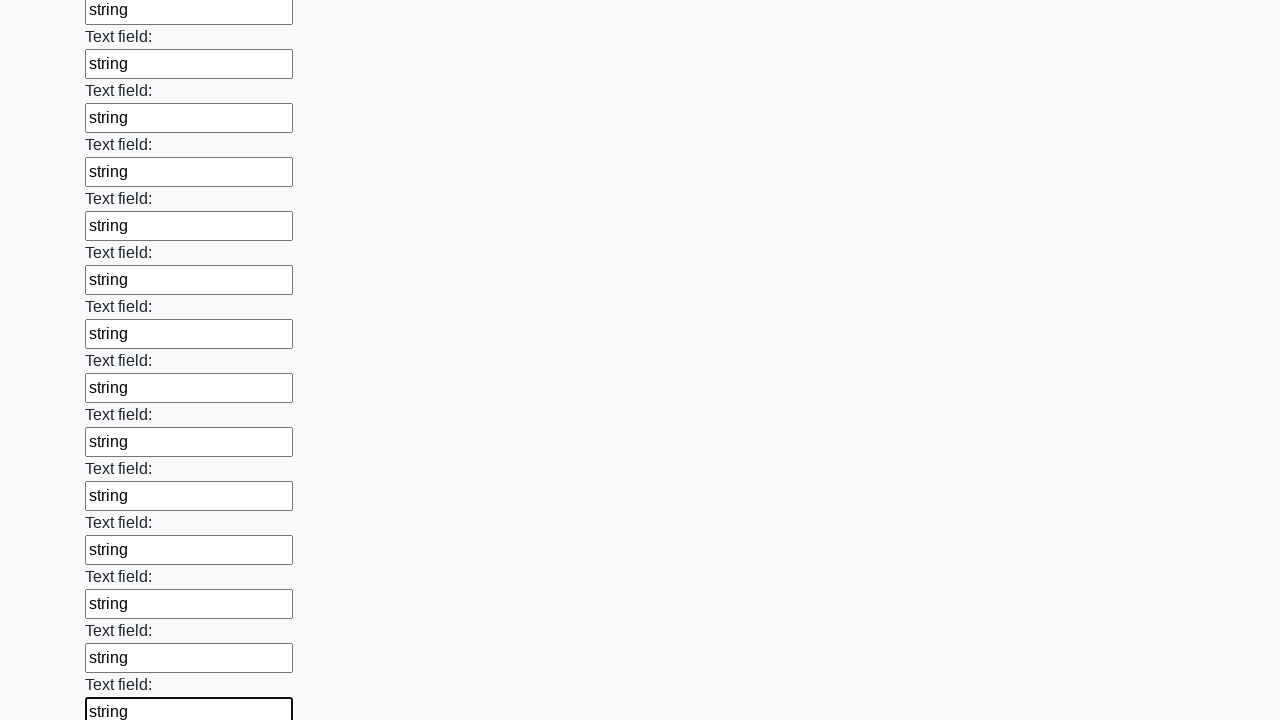

Filled input field with 'string' on input >> nth=51
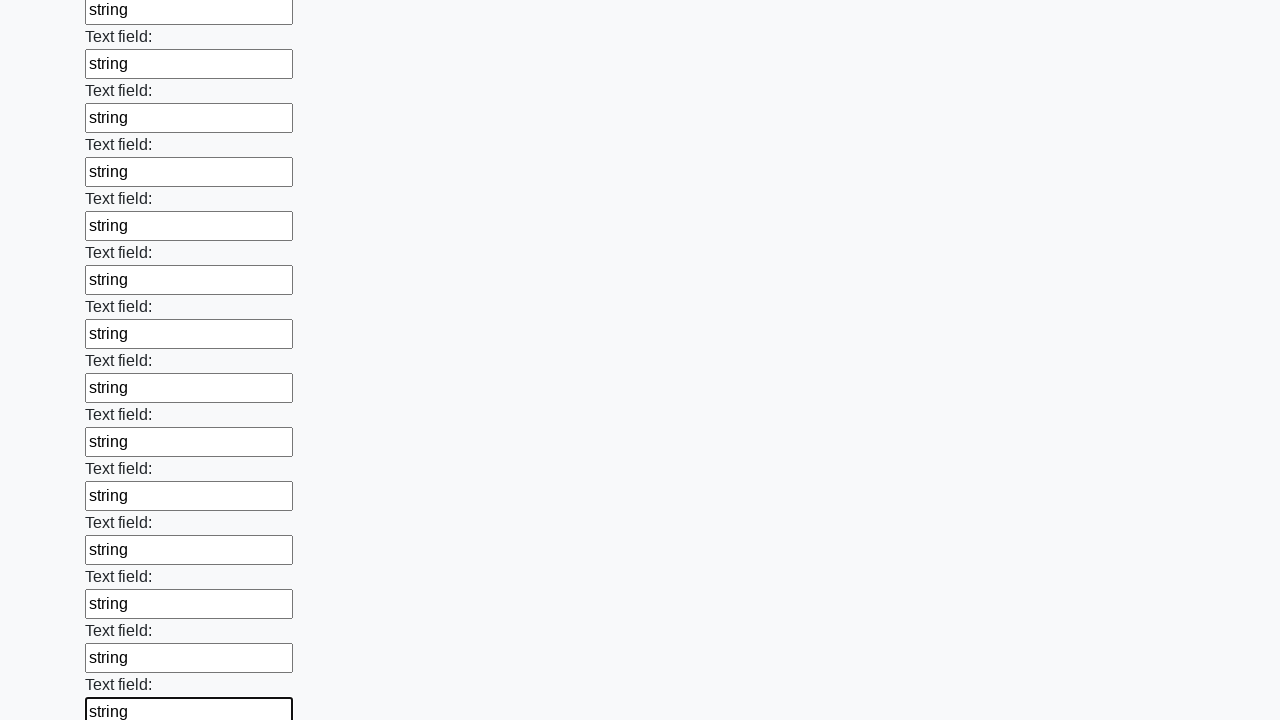

Filled input field with 'string' on input >> nth=52
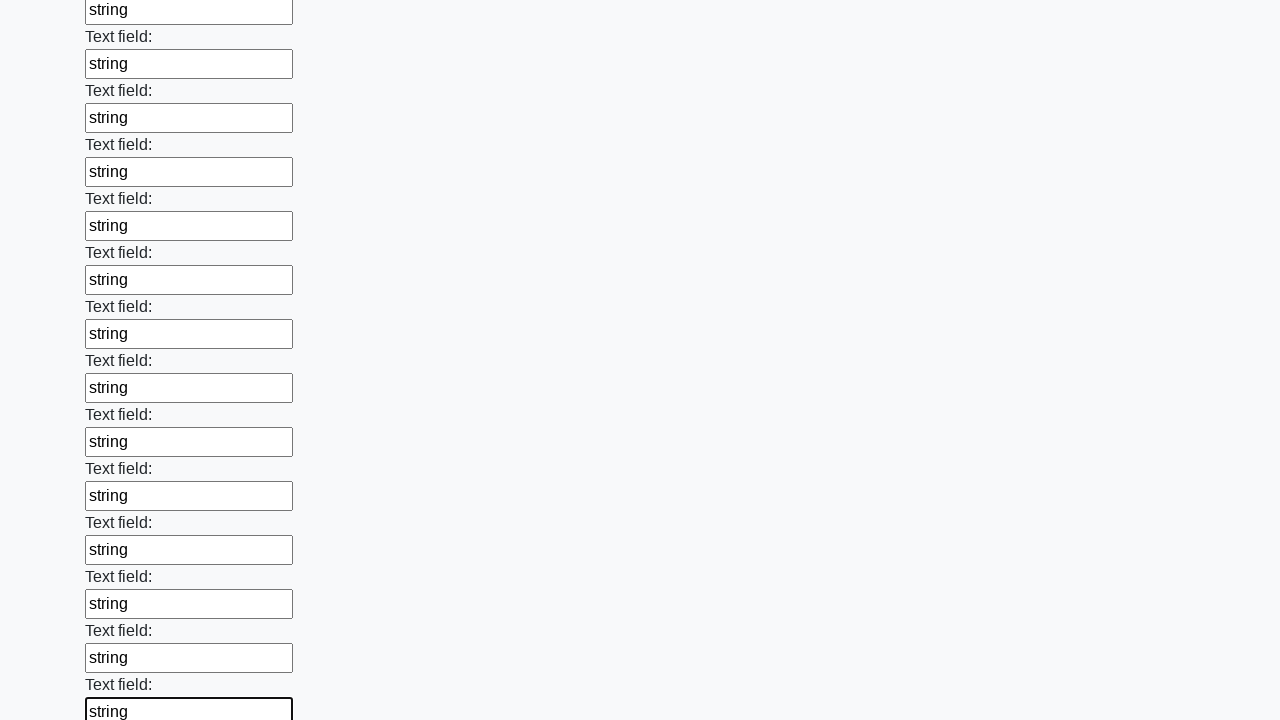

Filled input field with 'string' on input >> nth=53
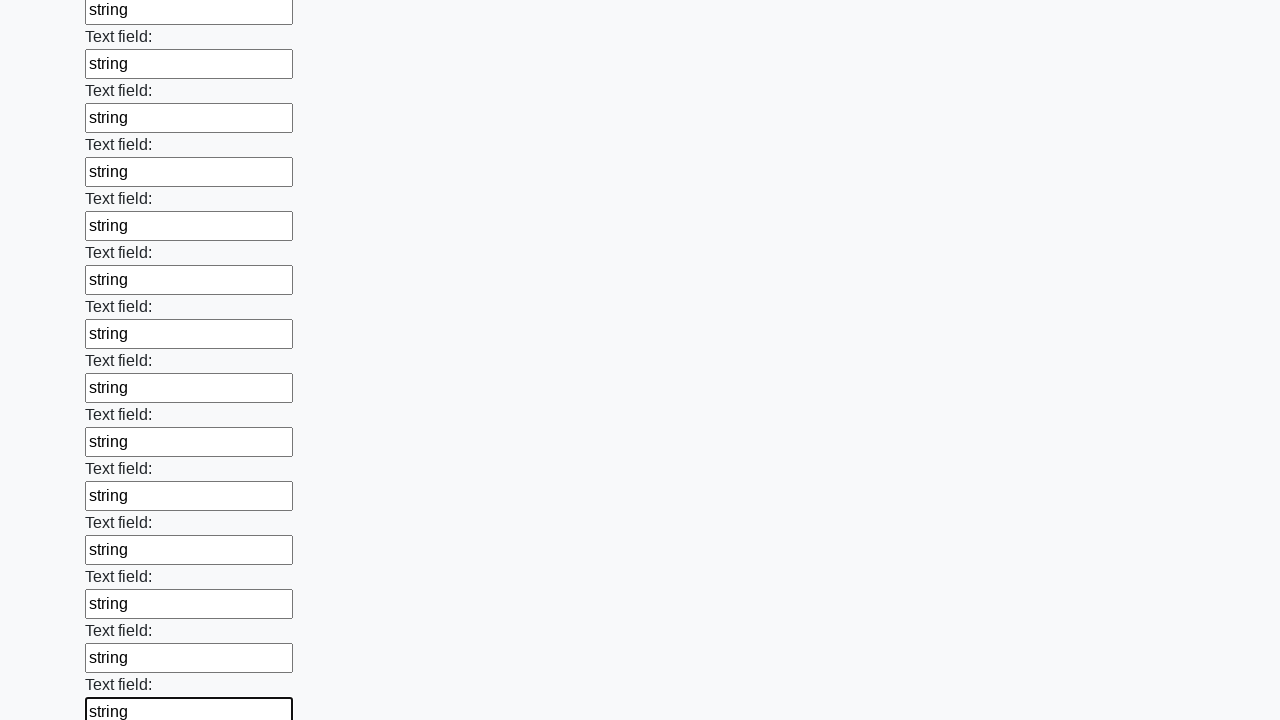

Filled input field with 'string' on input >> nth=54
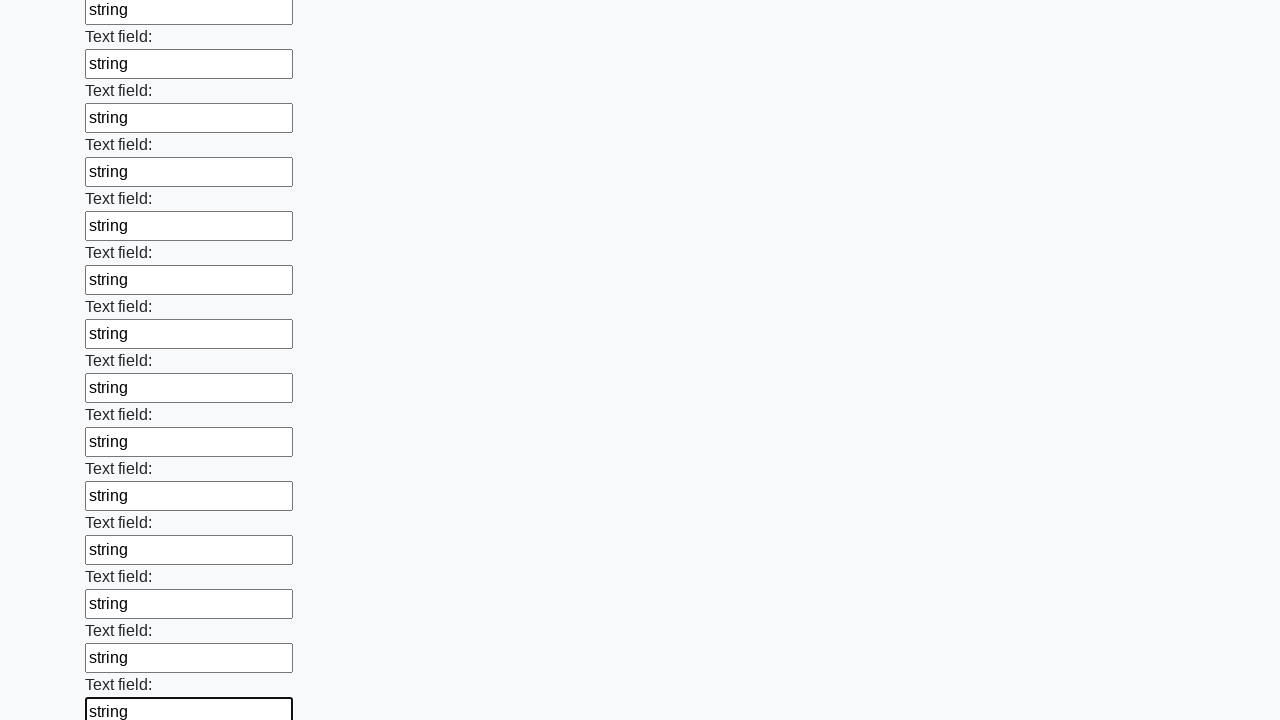

Filled input field with 'string' on input >> nth=55
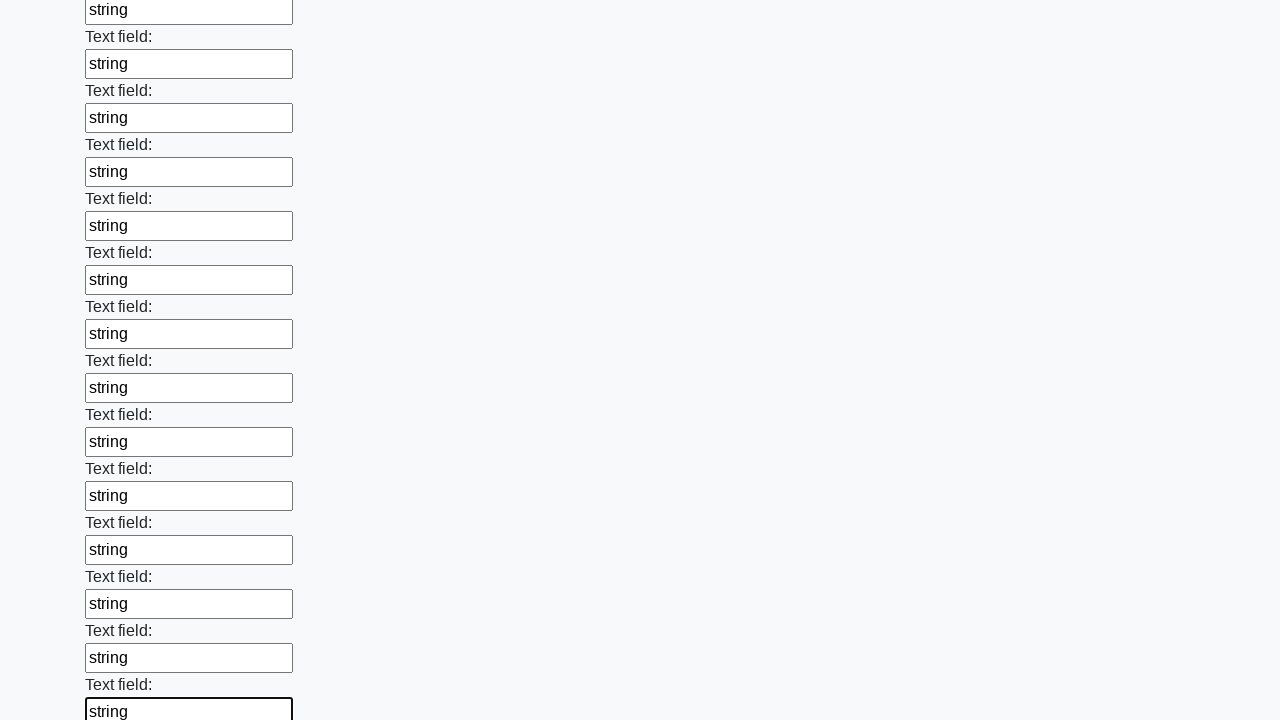

Filled input field with 'string' on input >> nth=56
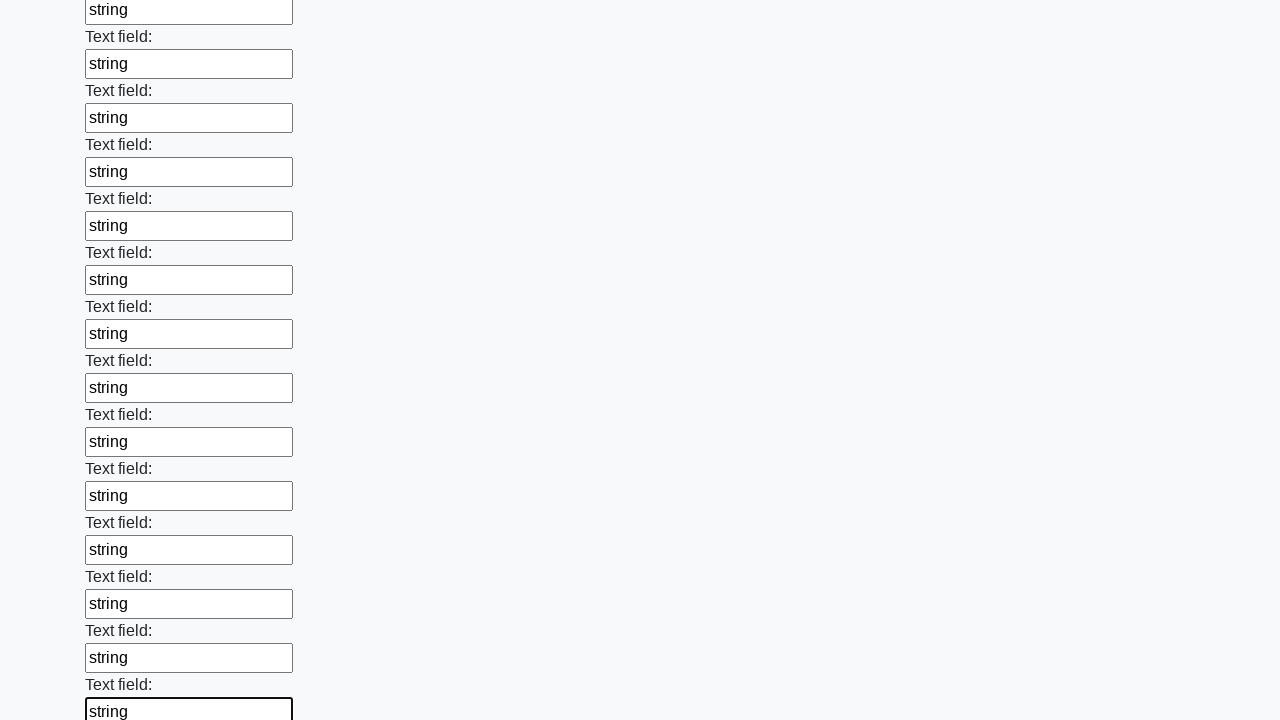

Filled input field with 'string' on input >> nth=57
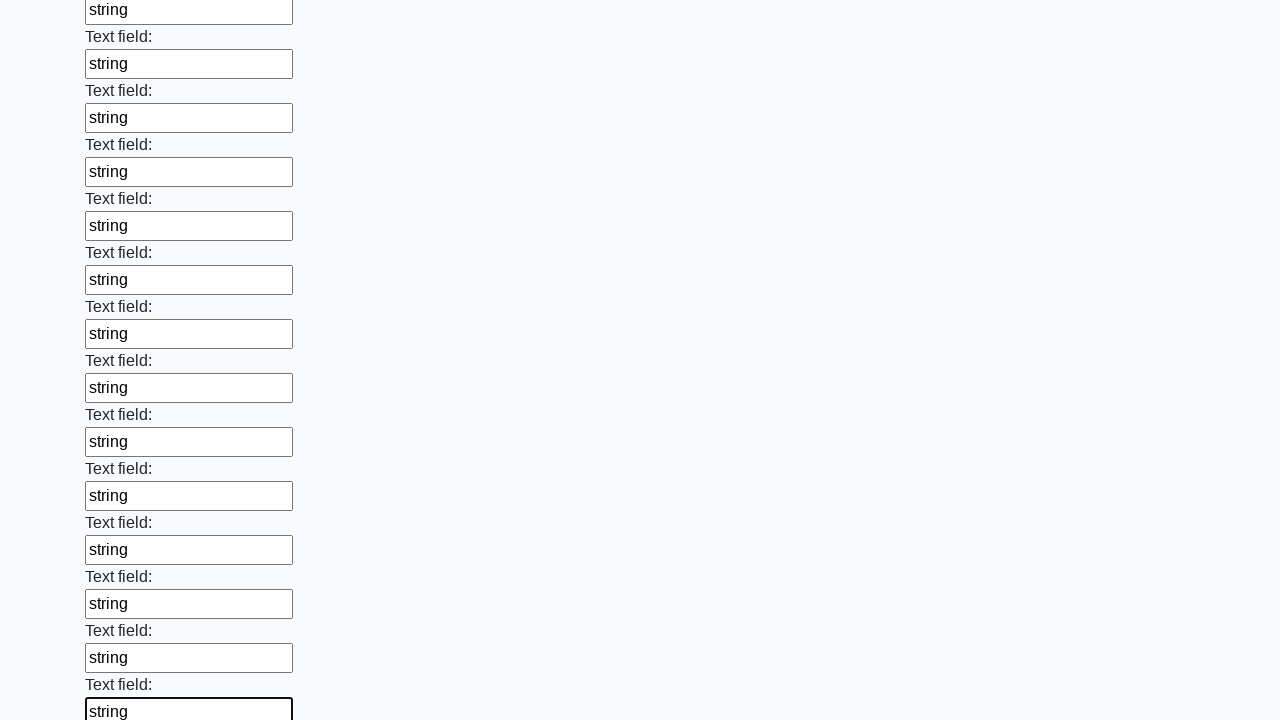

Filled input field with 'string' on input >> nth=58
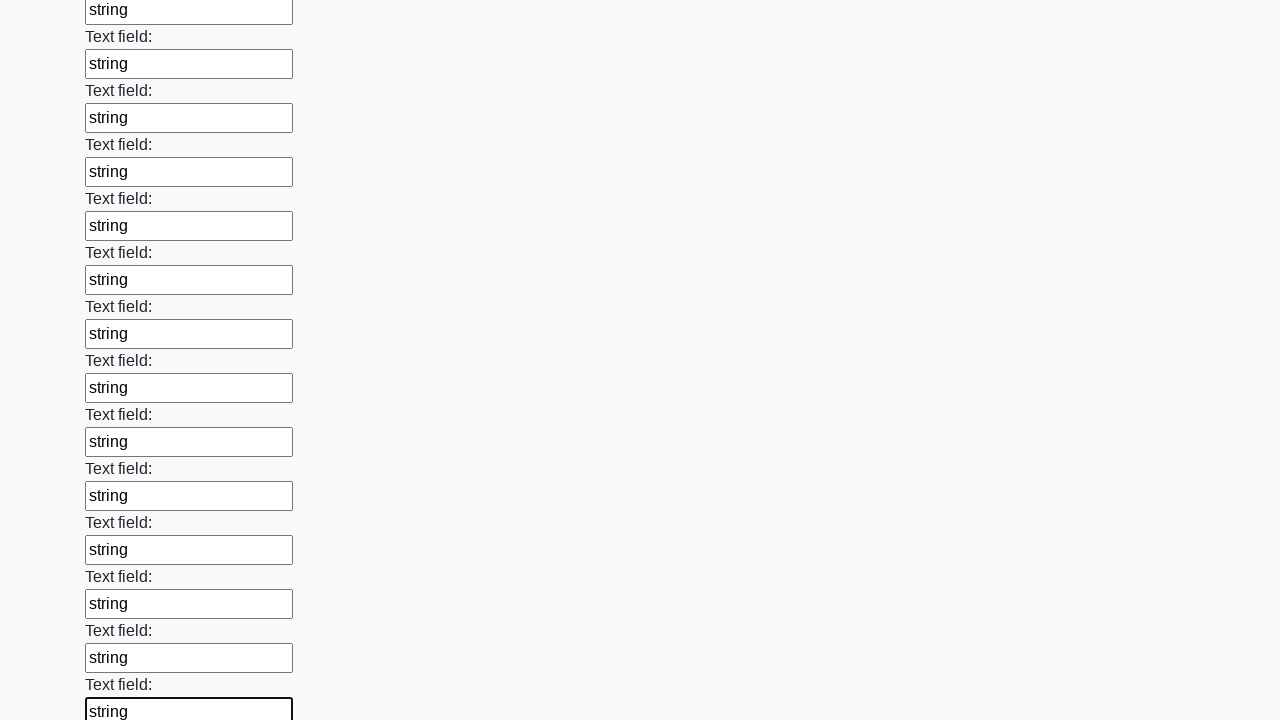

Filled input field with 'string' on input >> nth=59
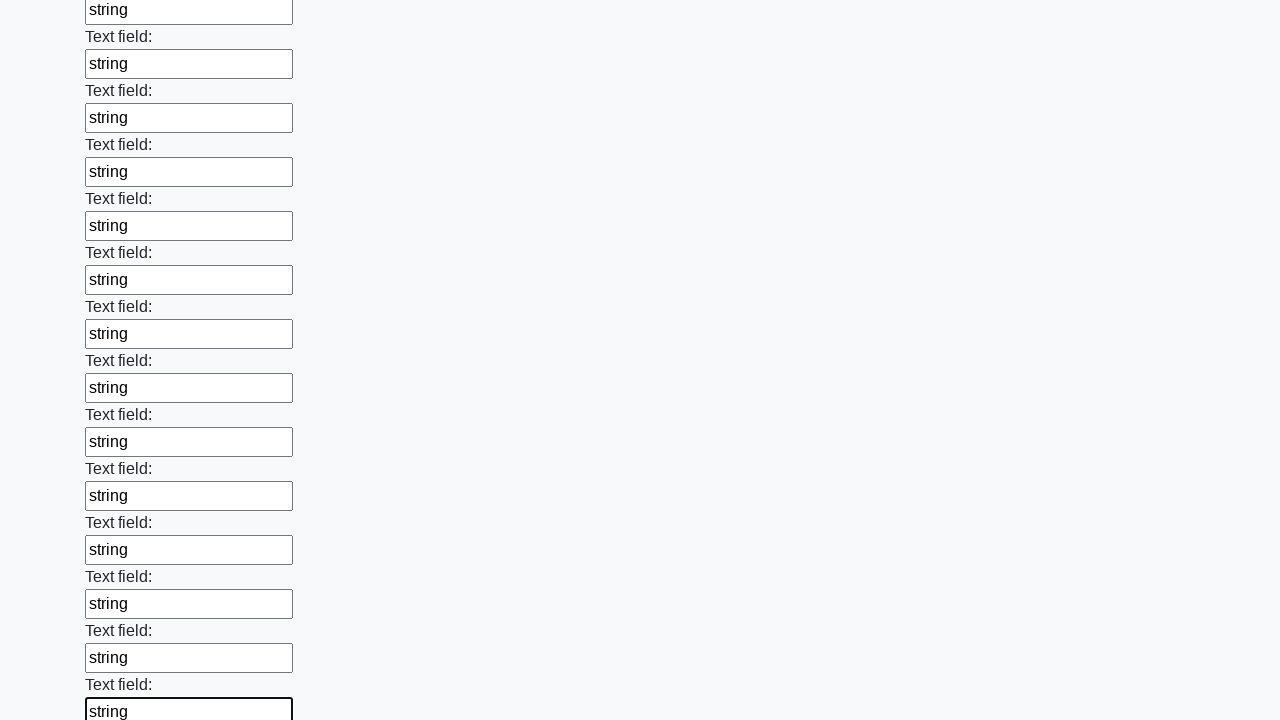

Filled input field with 'string' on input >> nth=60
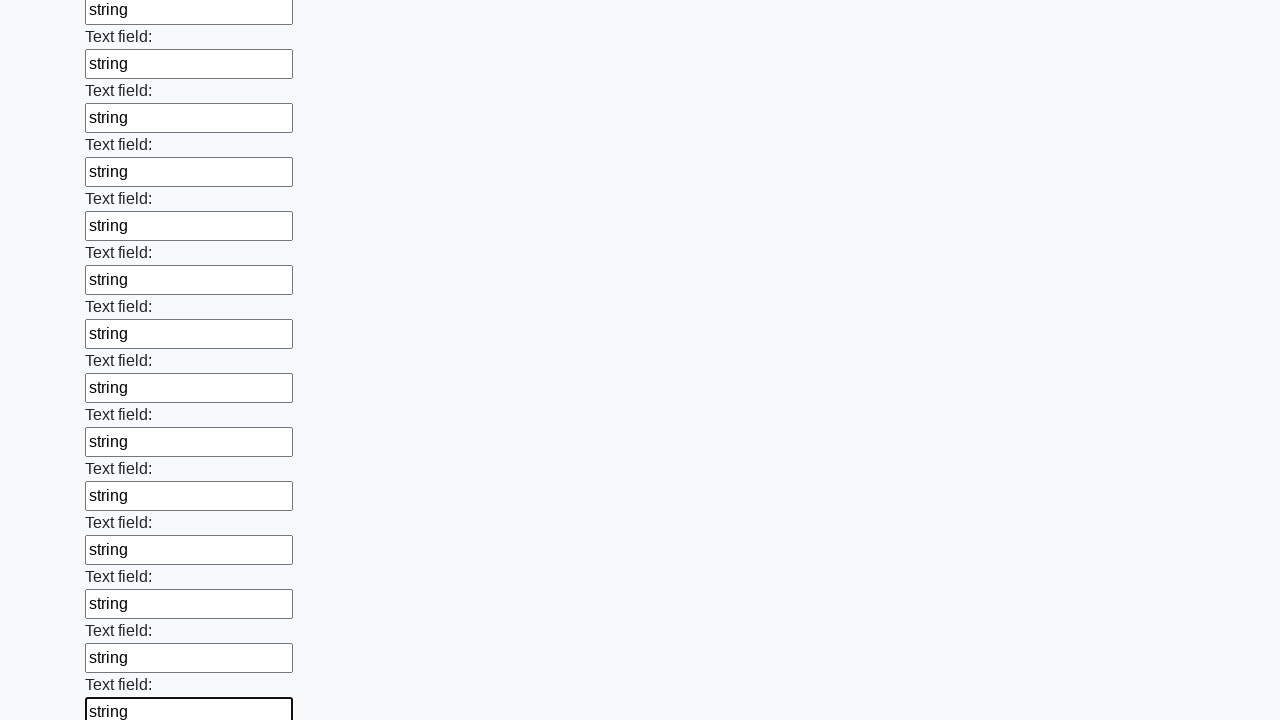

Filled input field with 'string' on input >> nth=61
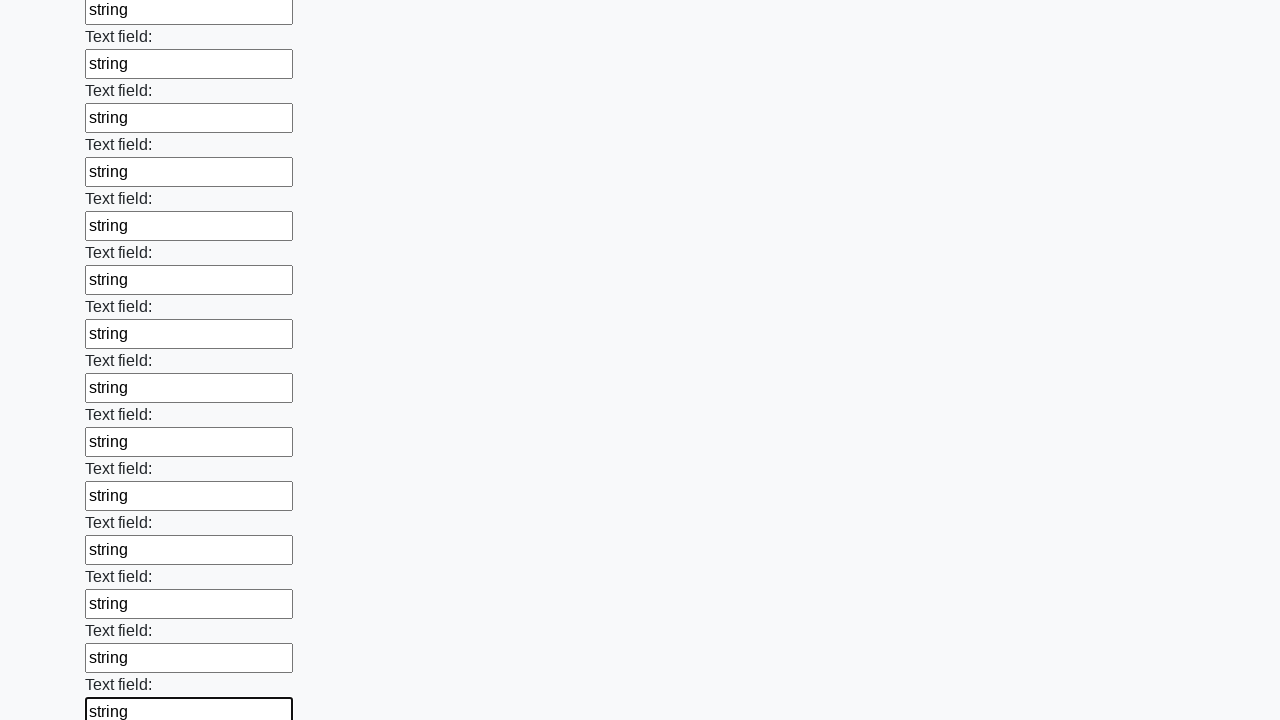

Filled input field with 'string' on input >> nth=62
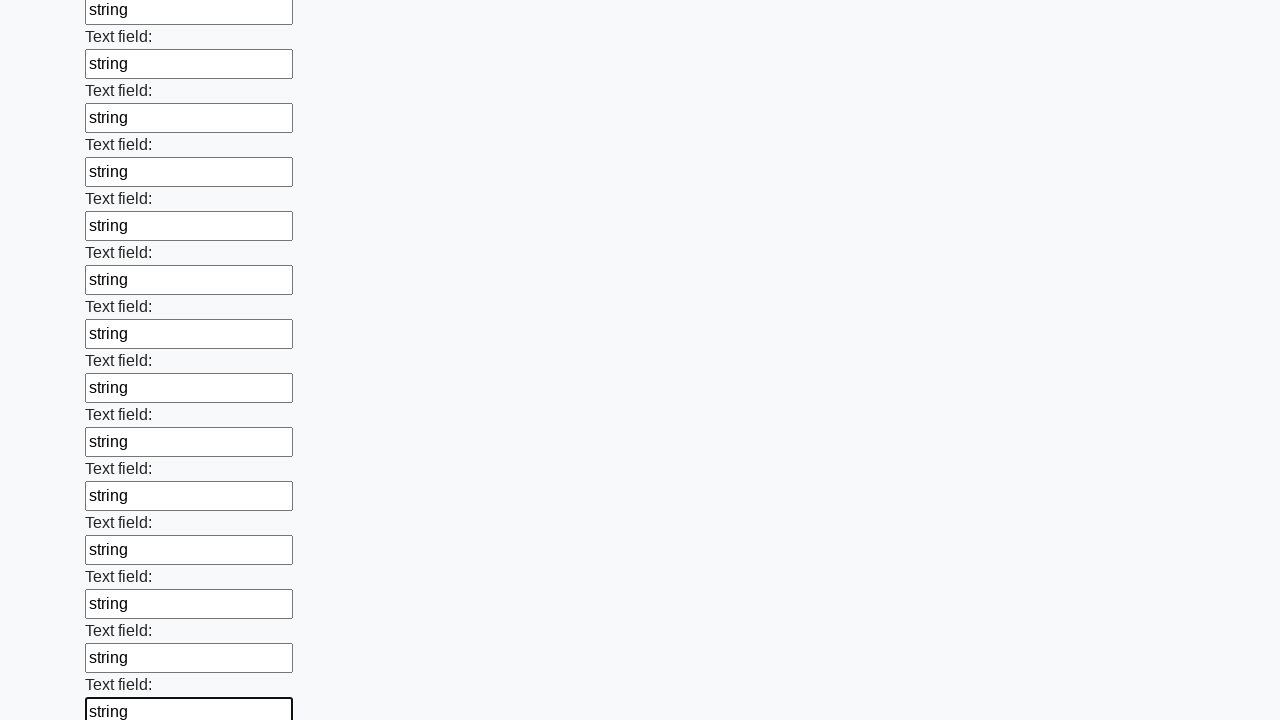

Filled input field with 'string' on input >> nth=63
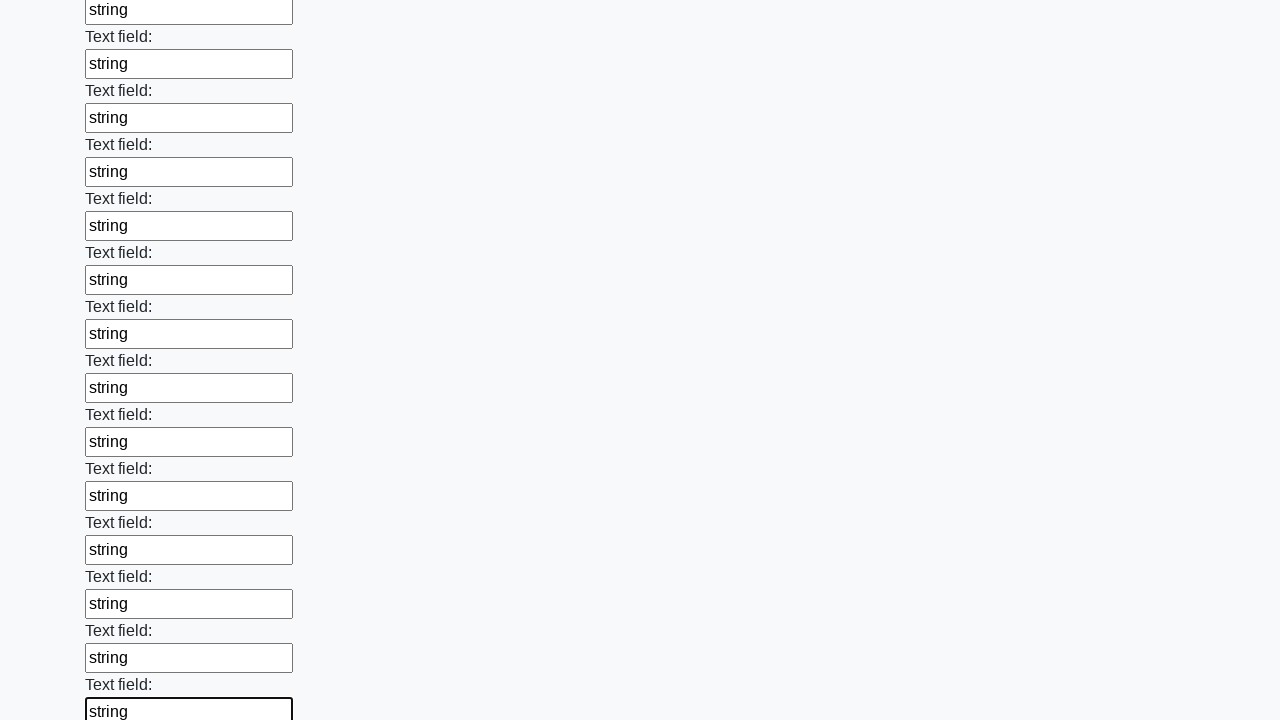

Filled input field with 'string' on input >> nth=64
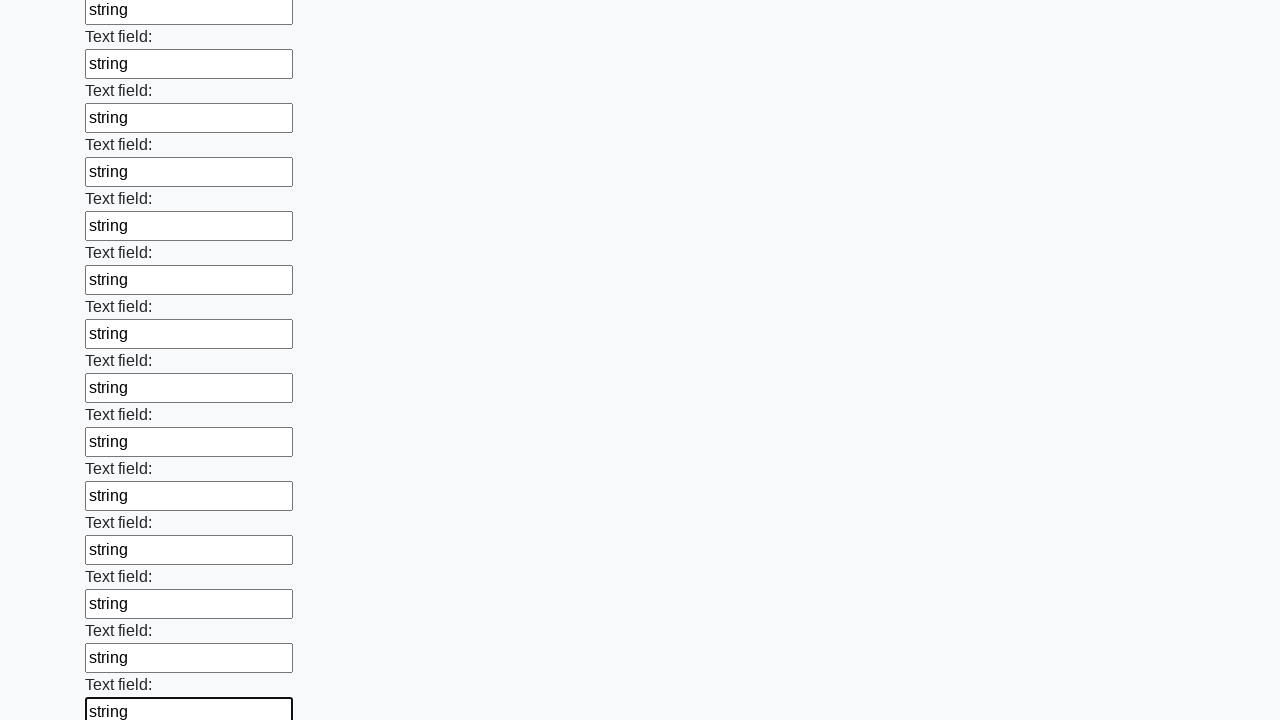

Filled input field with 'string' on input >> nth=65
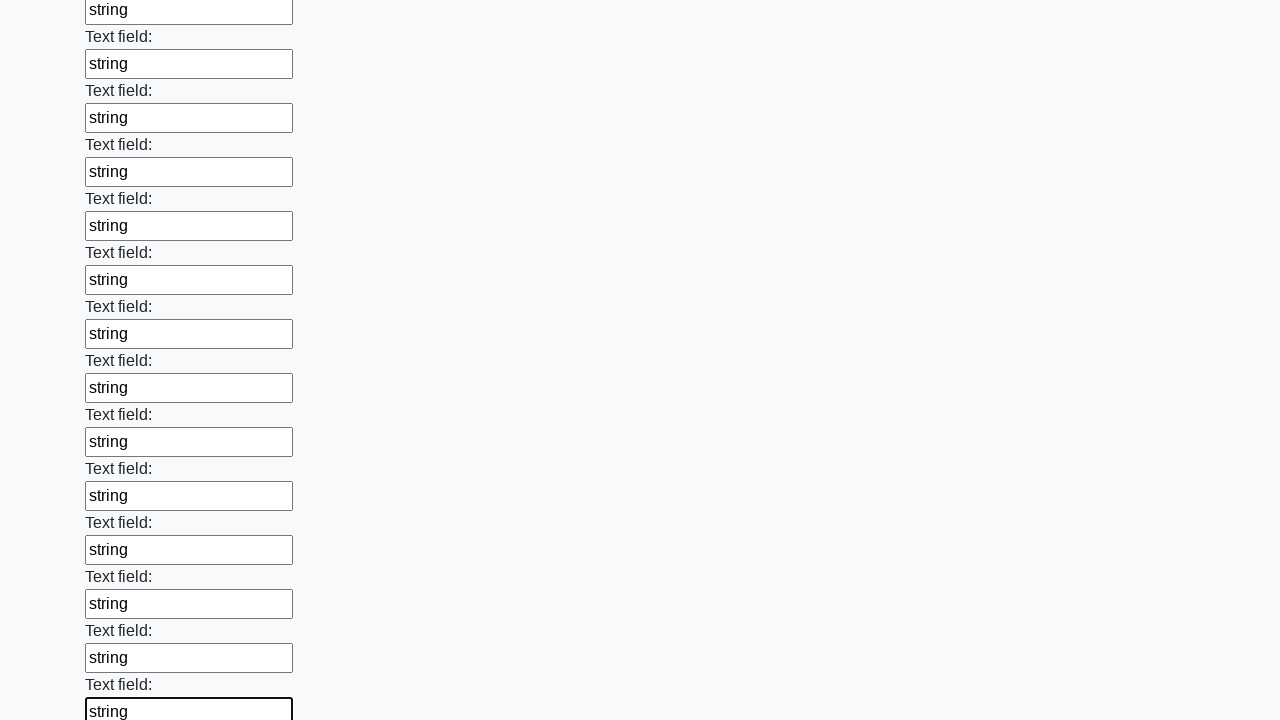

Filled input field with 'string' on input >> nth=66
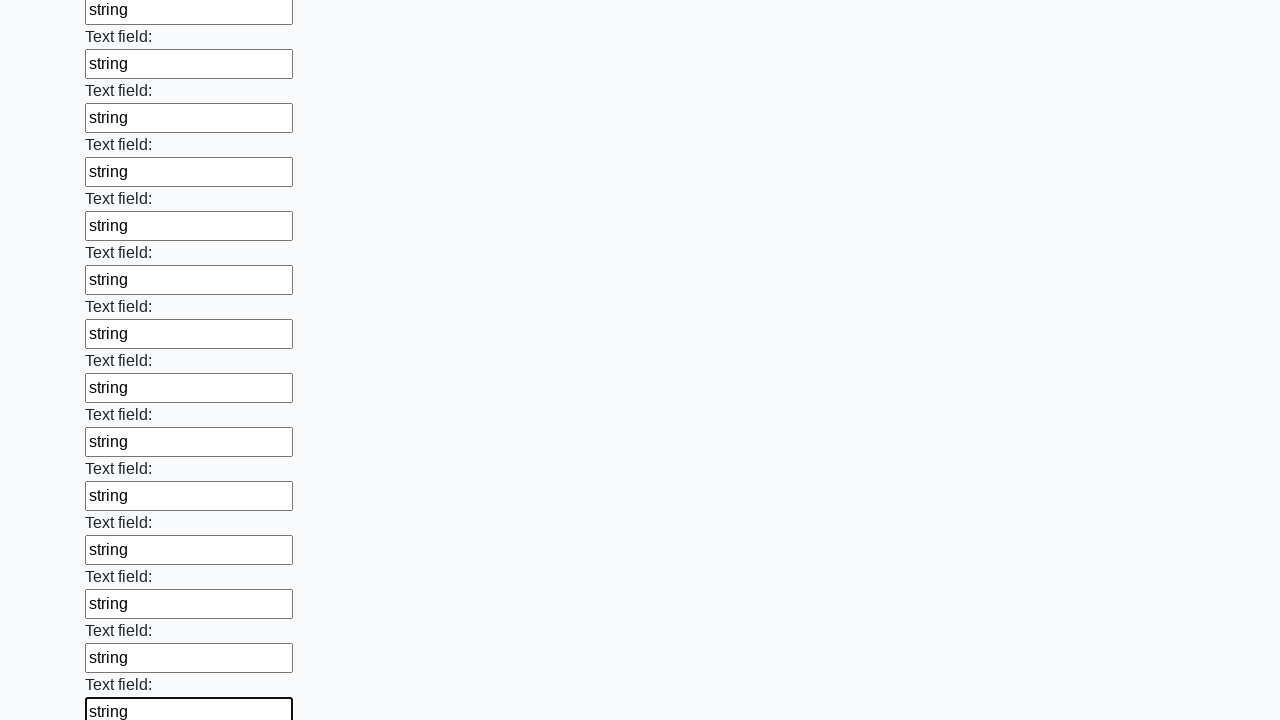

Filled input field with 'string' on input >> nth=67
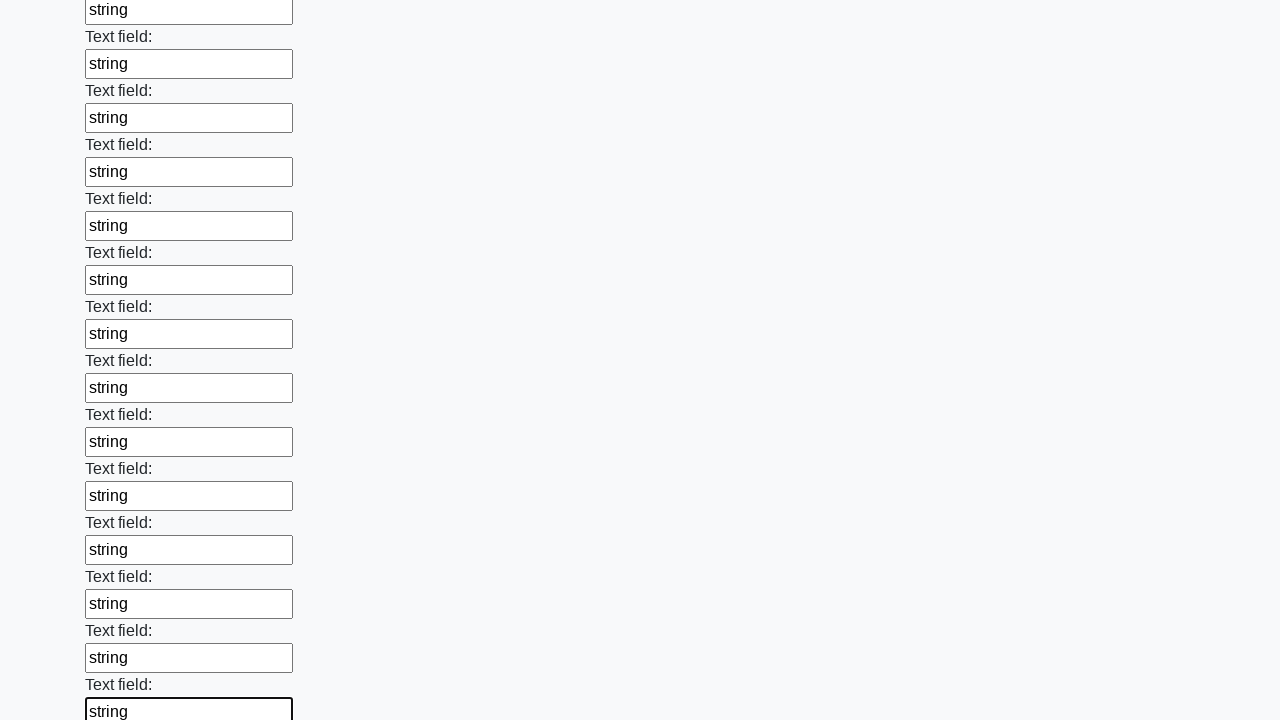

Filled input field with 'string' on input >> nth=68
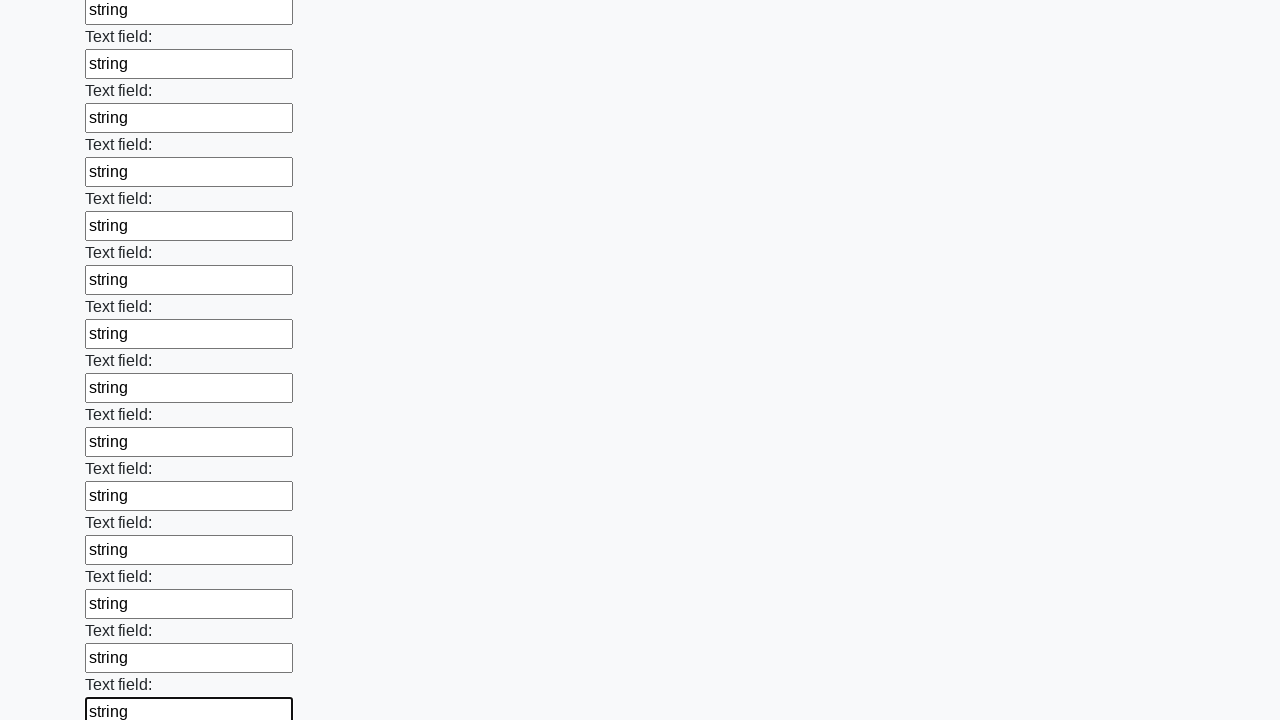

Filled input field with 'string' on input >> nth=69
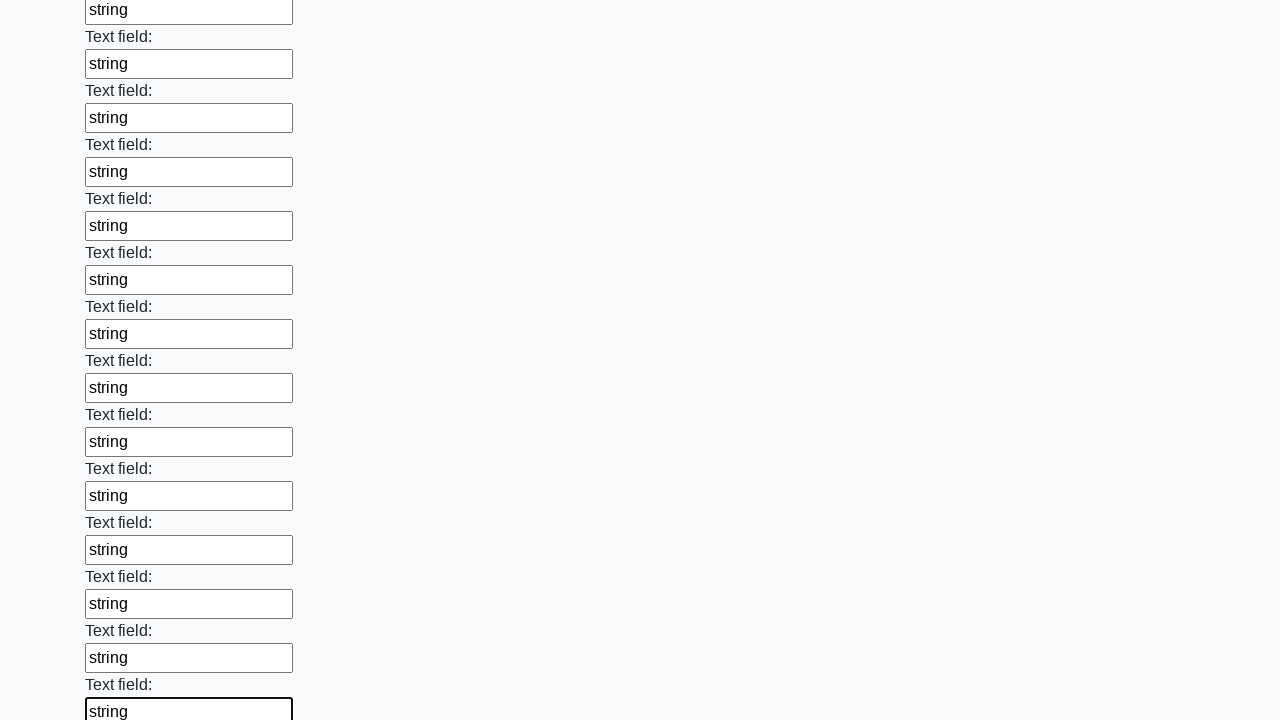

Filled input field with 'string' on input >> nth=70
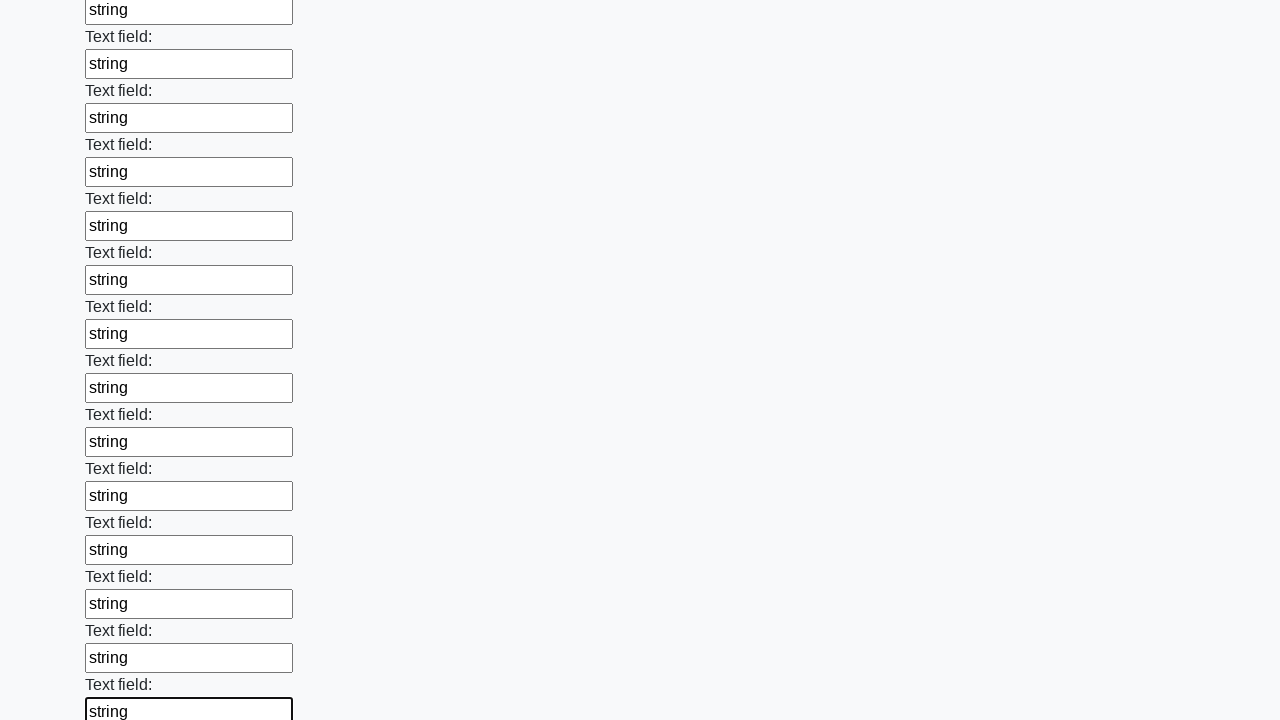

Filled input field with 'string' on input >> nth=71
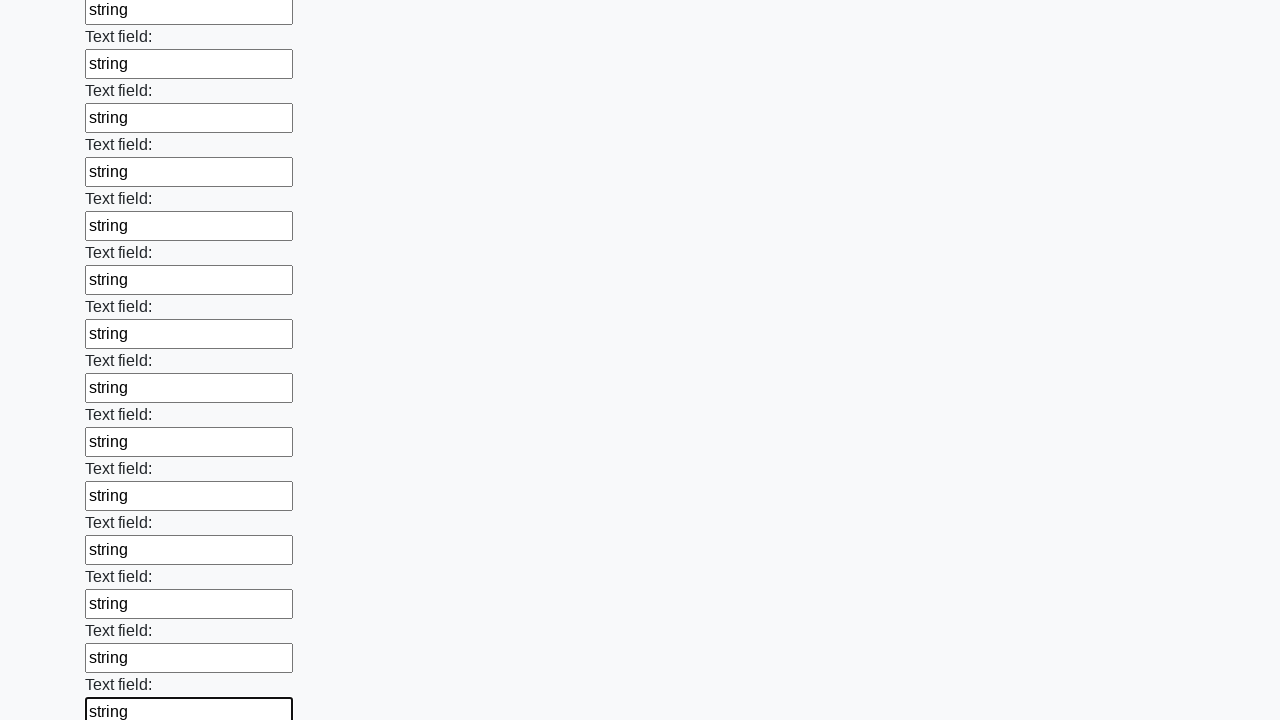

Filled input field with 'string' on input >> nth=72
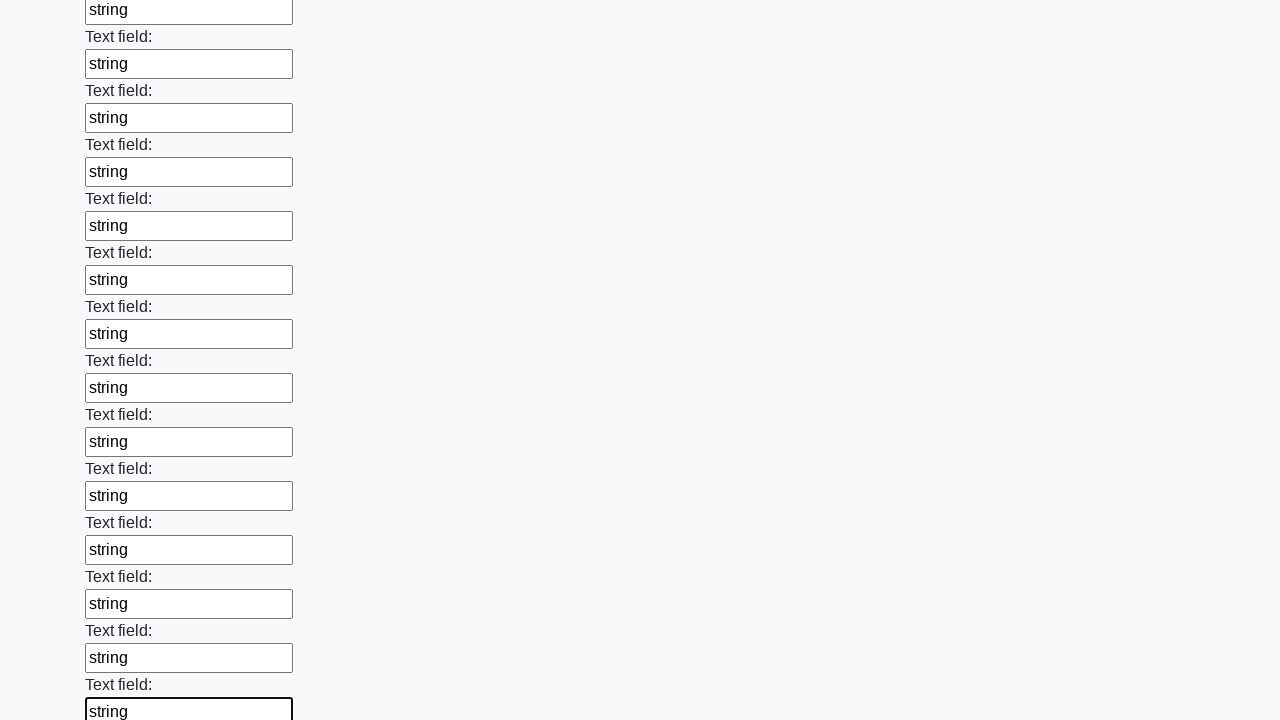

Filled input field with 'string' on input >> nth=73
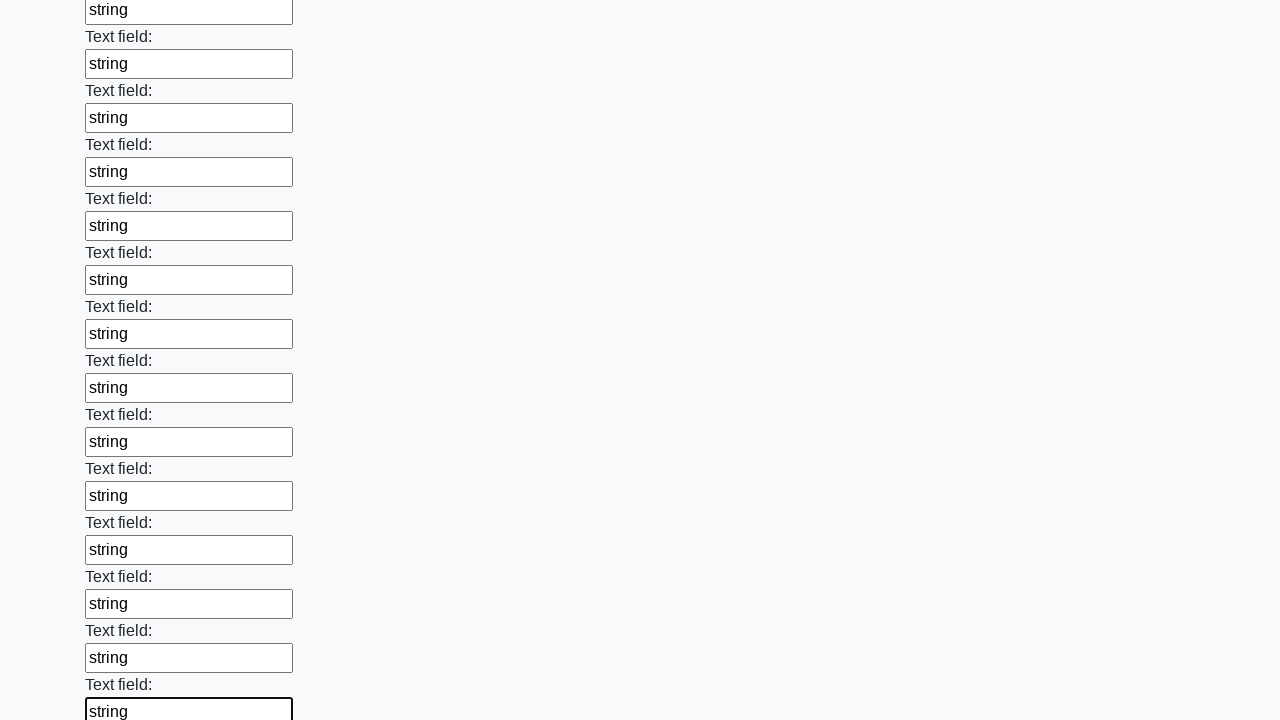

Filled input field with 'string' on input >> nth=74
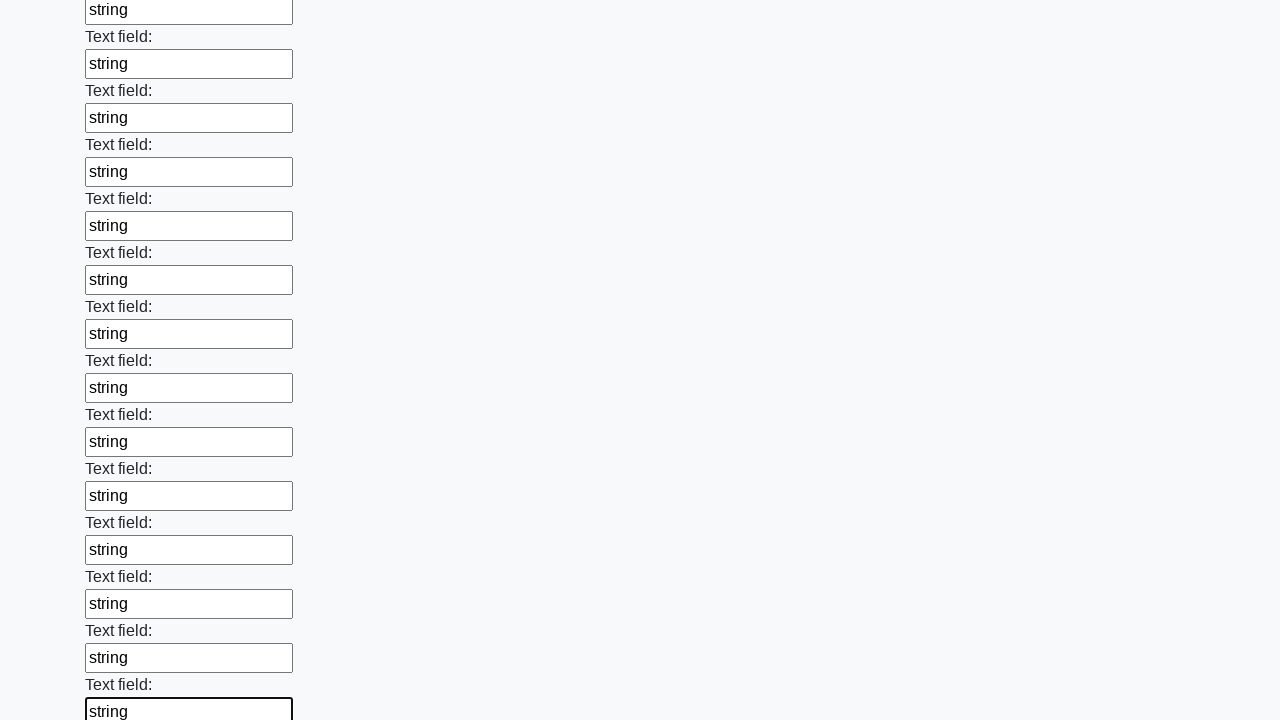

Filled input field with 'string' on input >> nth=75
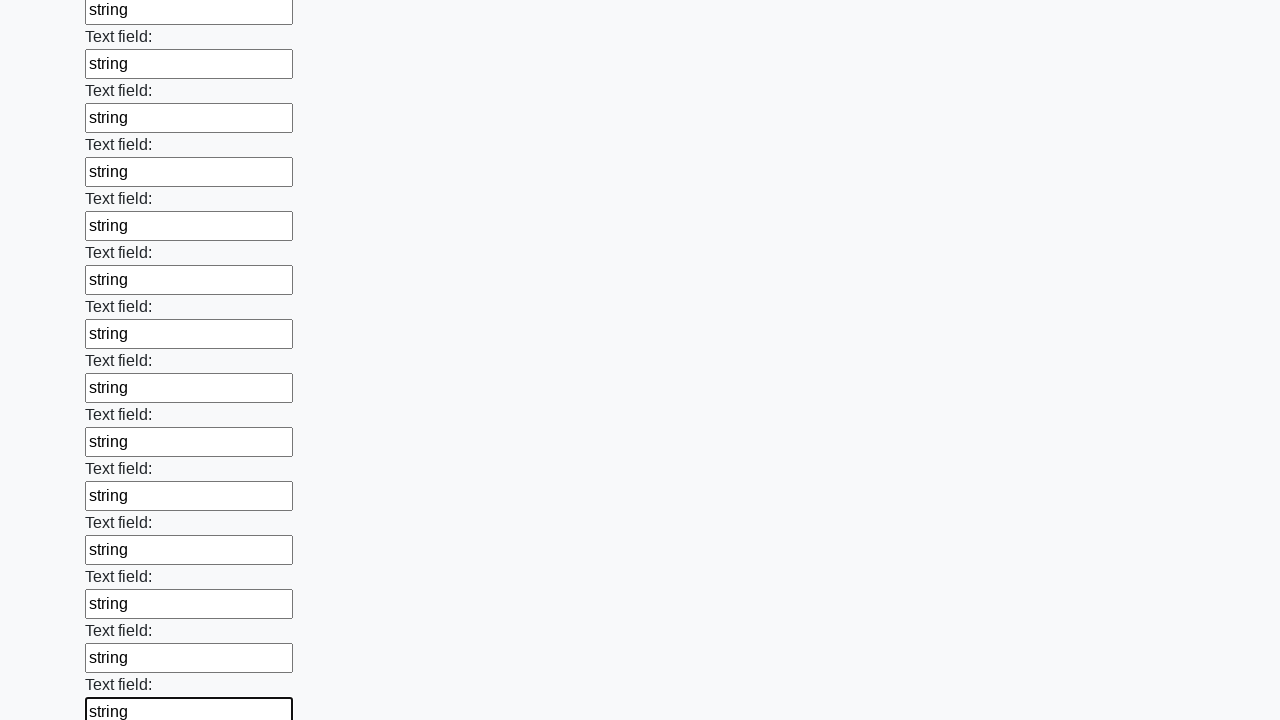

Filled input field with 'string' on input >> nth=76
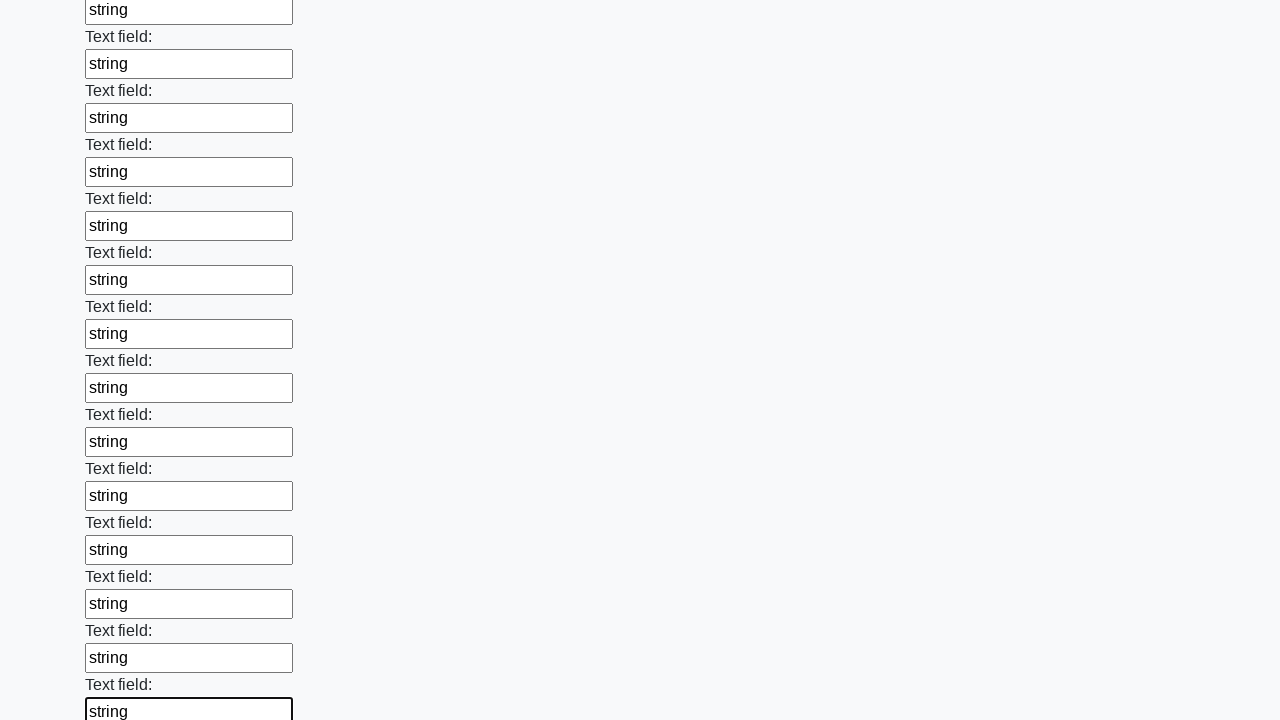

Filled input field with 'string' on input >> nth=77
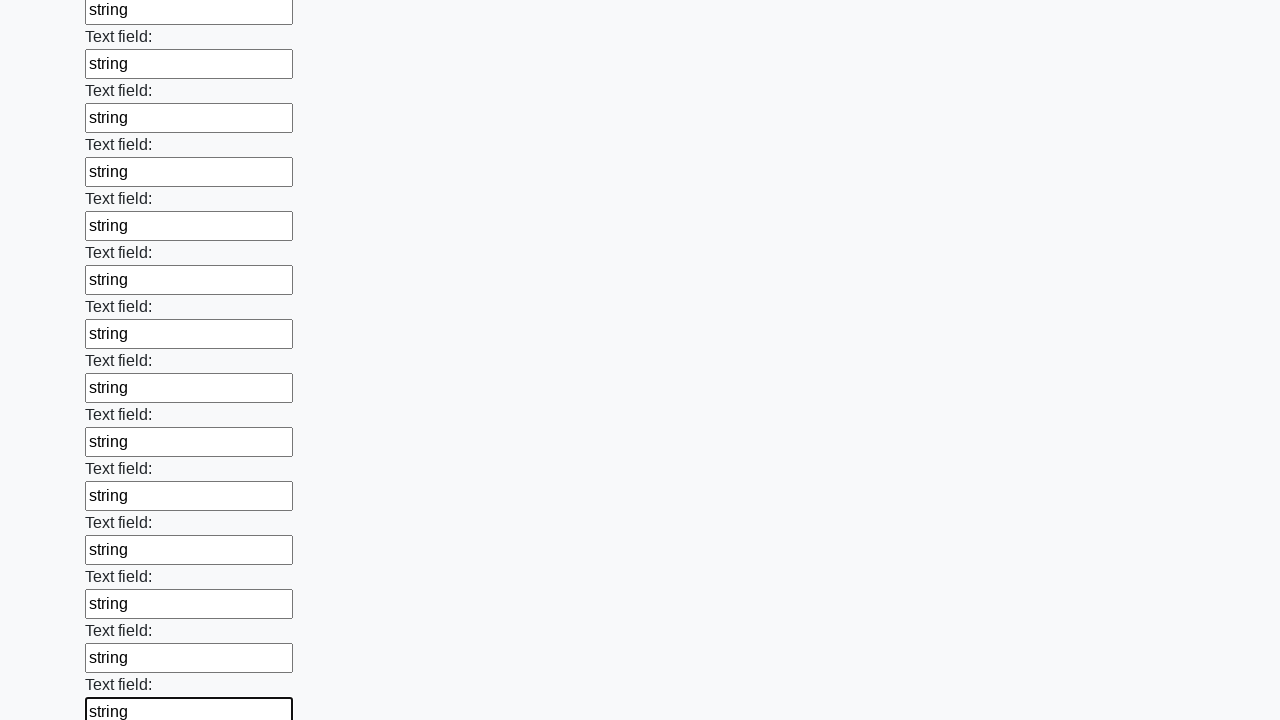

Filled input field with 'string' on input >> nth=78
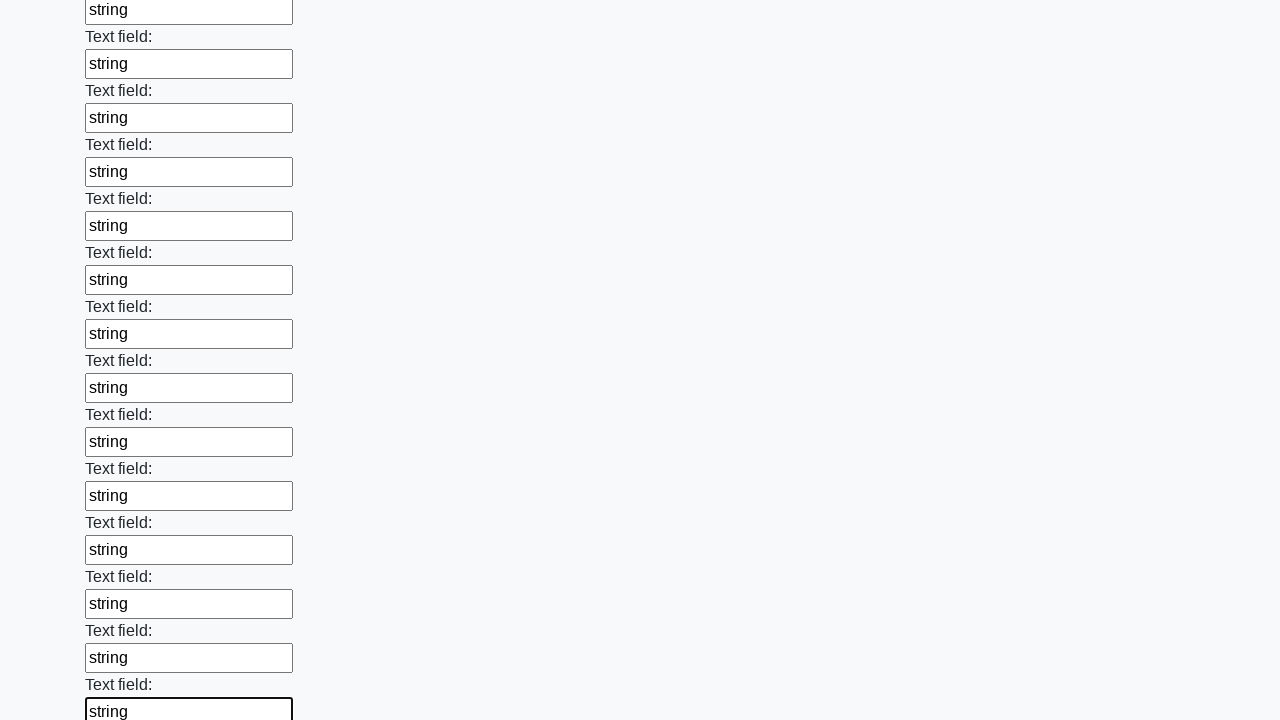

Filled input field with 'string' on input >> nth=79
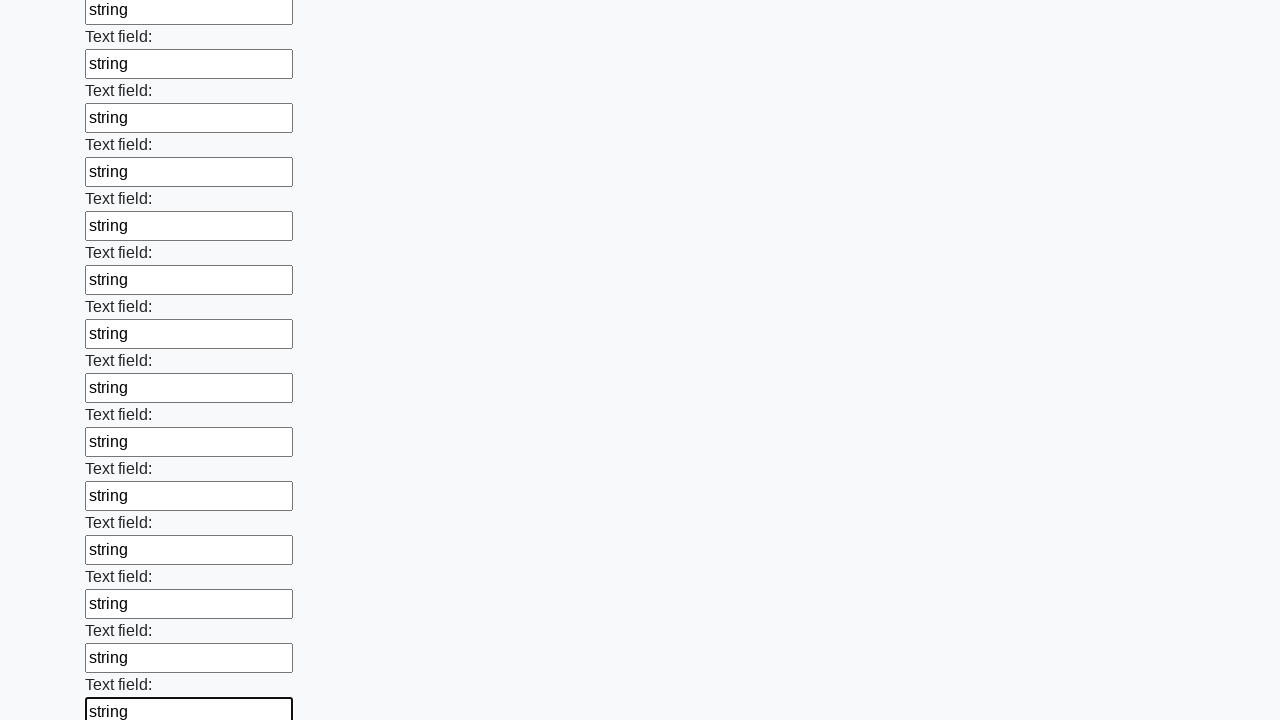

Filled input field with 'string' on input >> nth=80
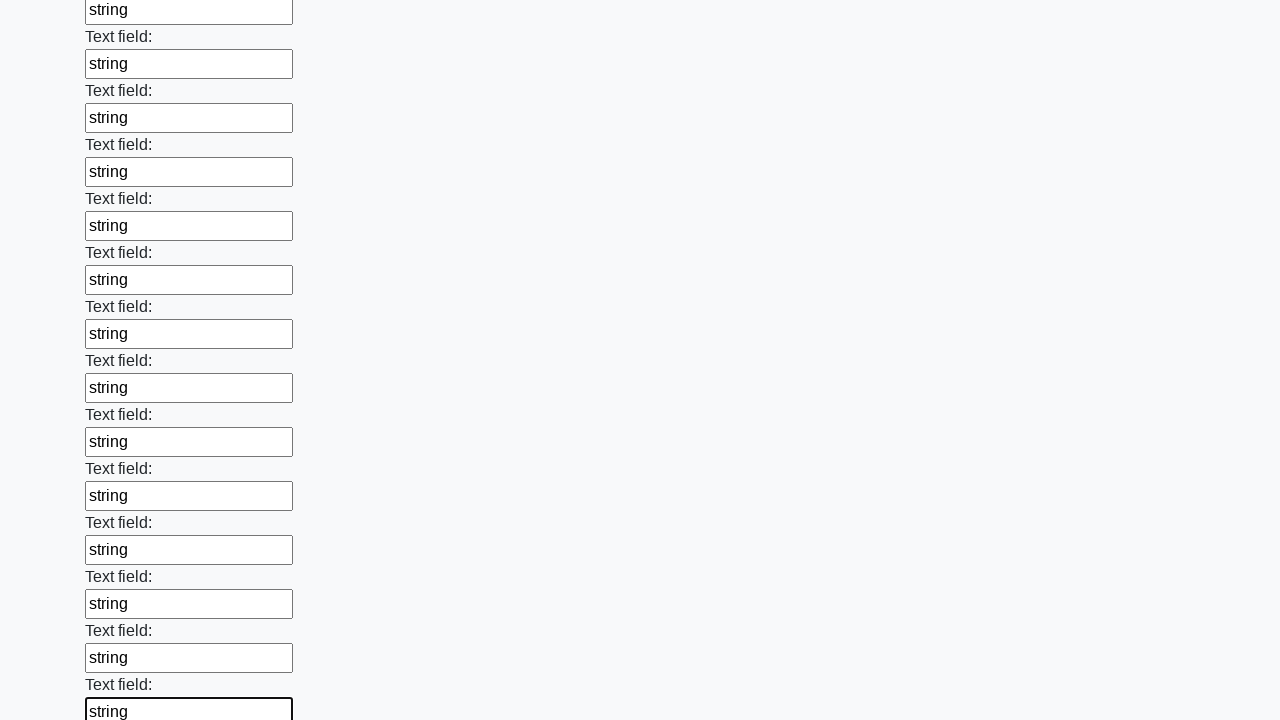

Filled input field with 'string' on input >> nth=81
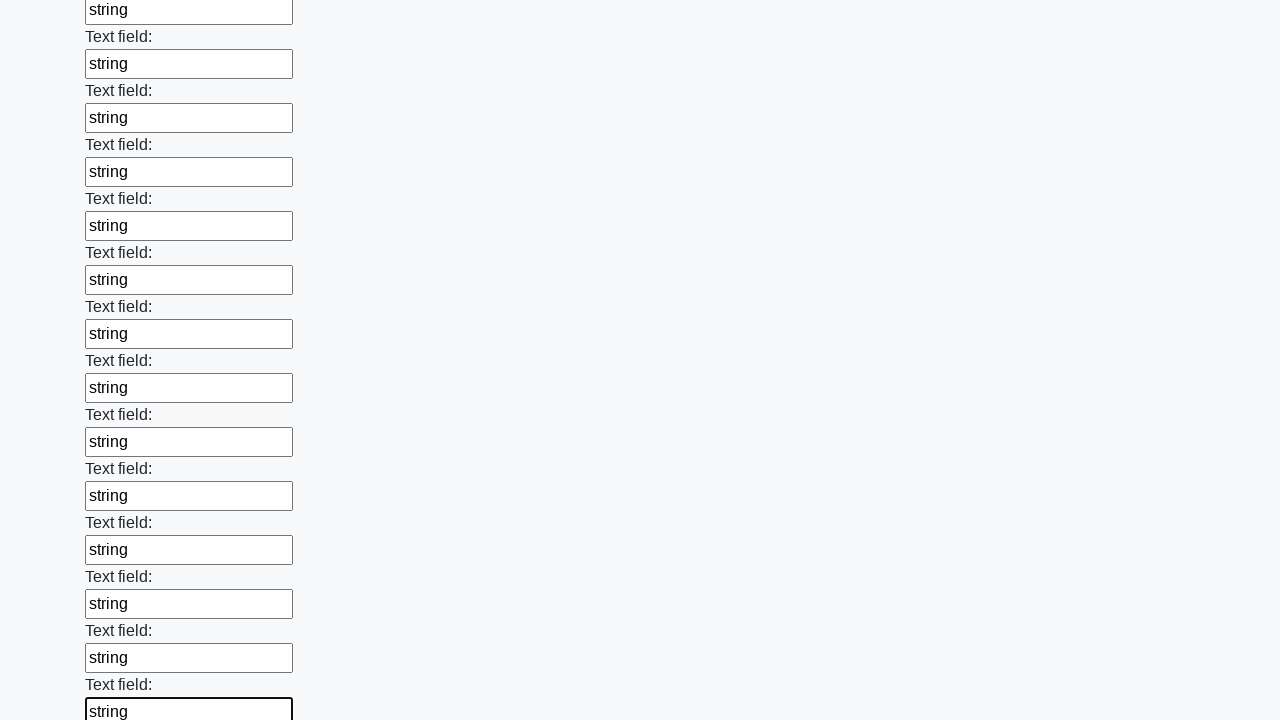

Filled input field with 'string' on input >> nth=82
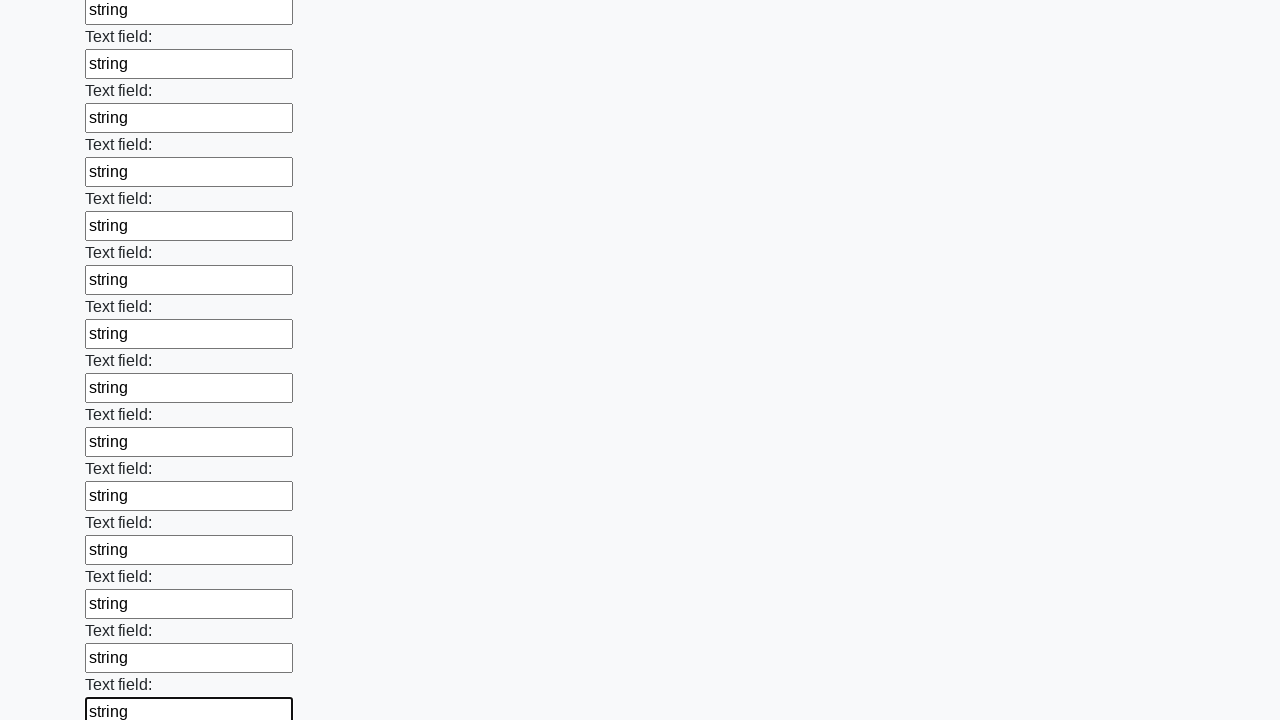

Filled input field with 'string' on input >> nth=83
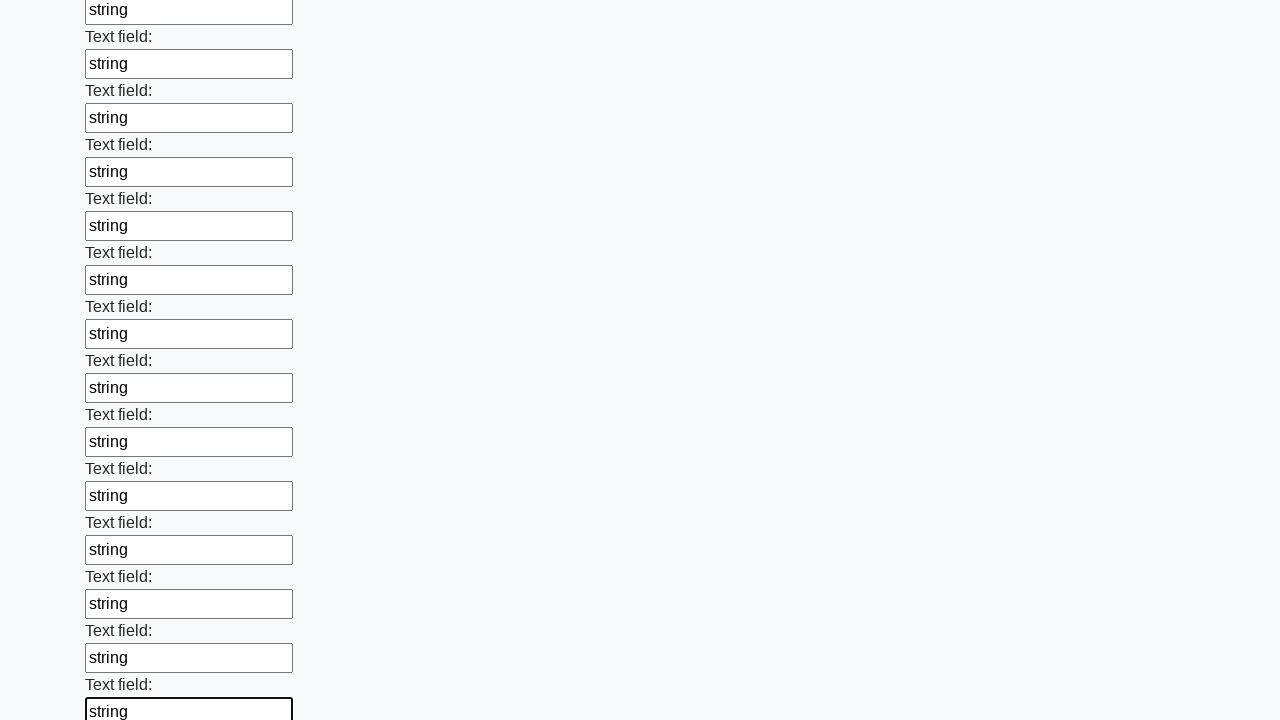

Filled input field with 'string' on input >> nth=84
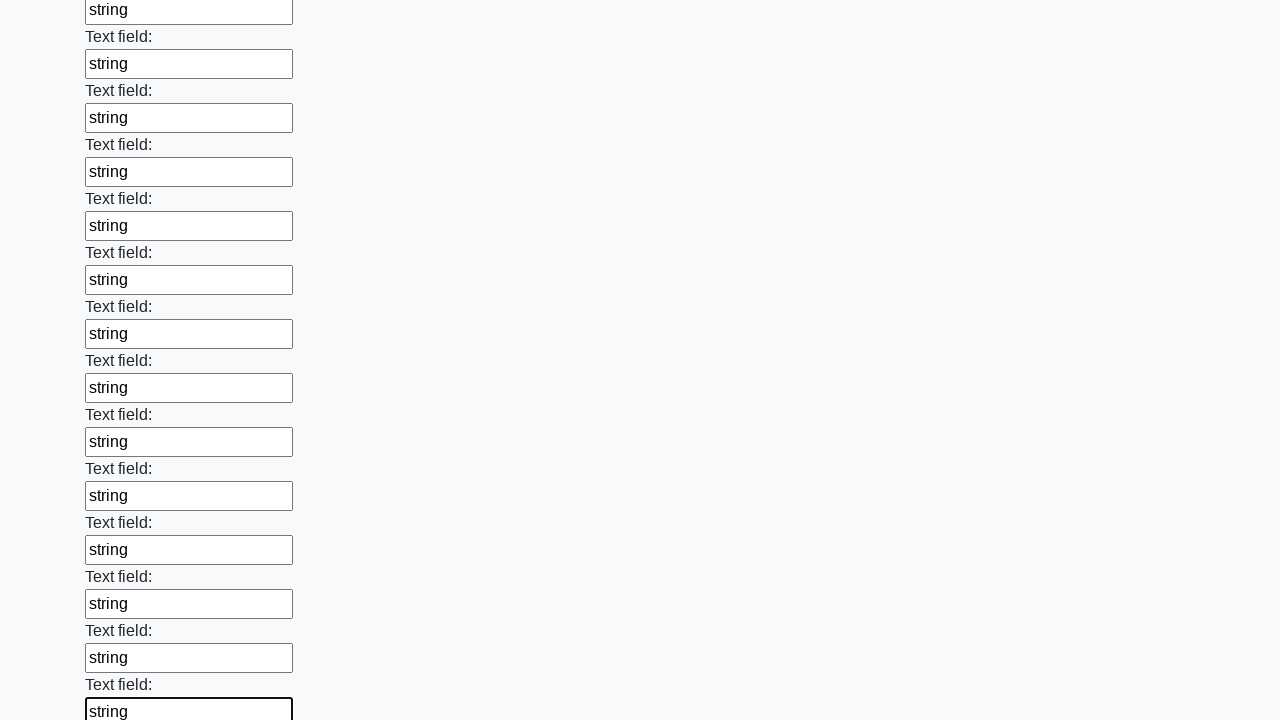

Filled input field with 'string' on input >> nth=85
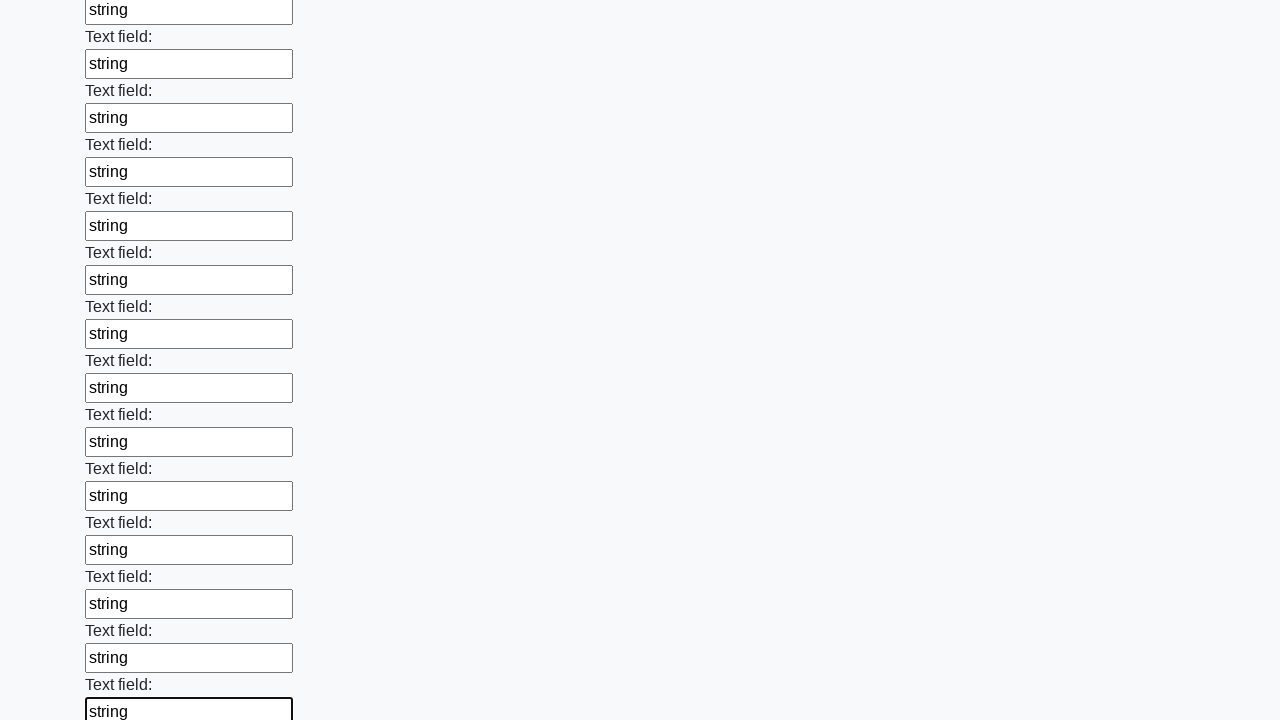

Filled input field with 'string' on input >> nth=86
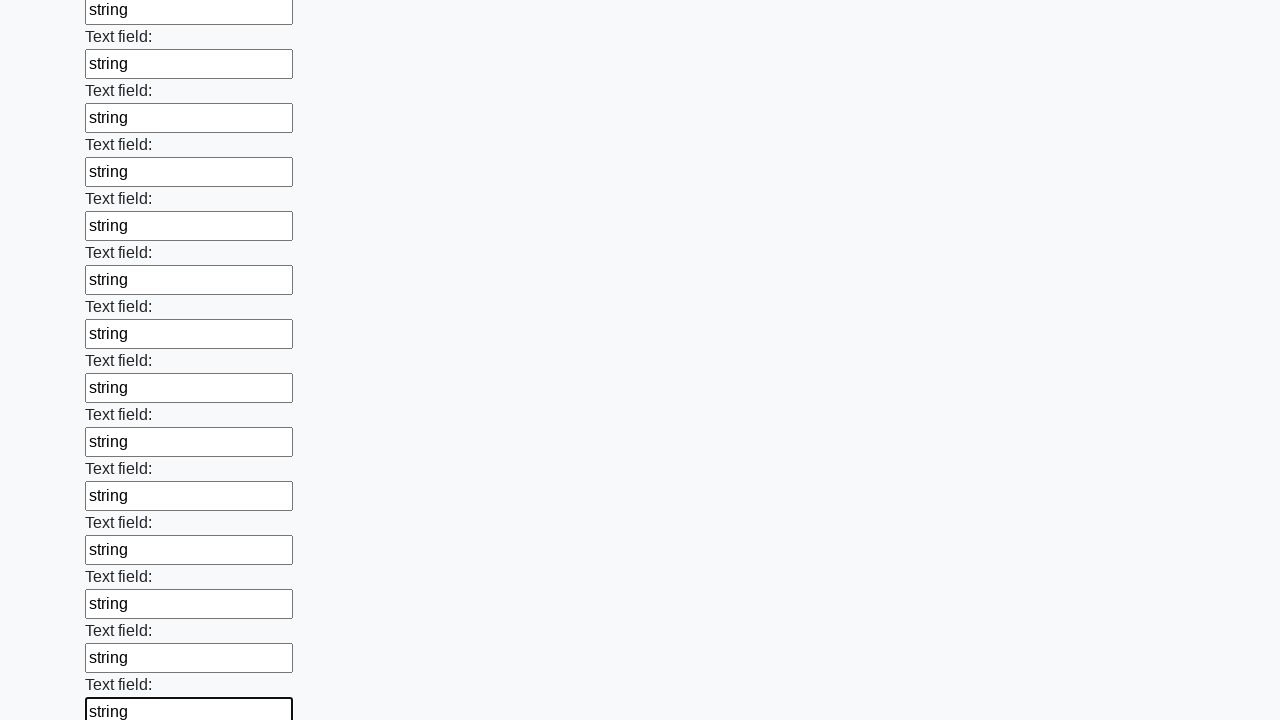

Filled input field with 'string' on input >> nth=87
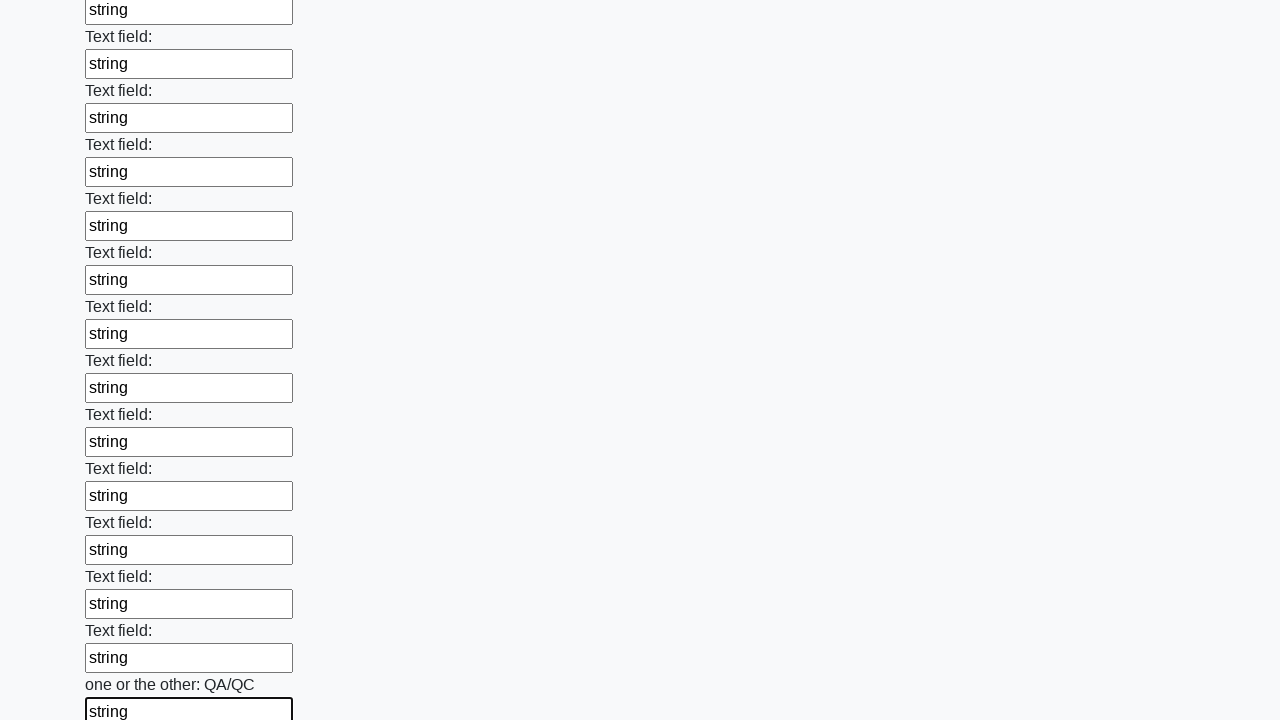

Filled input field with 'string' on input >> nth=88
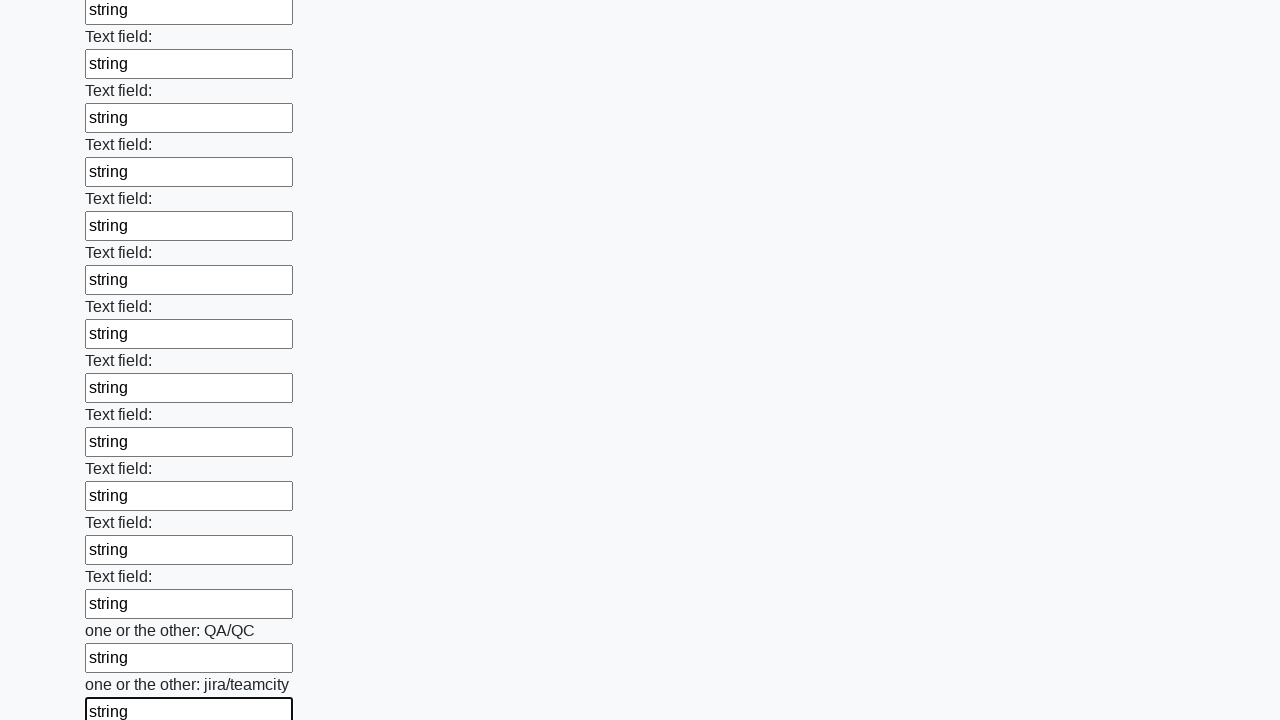

Filled input field with 'string' on input >> nth=89
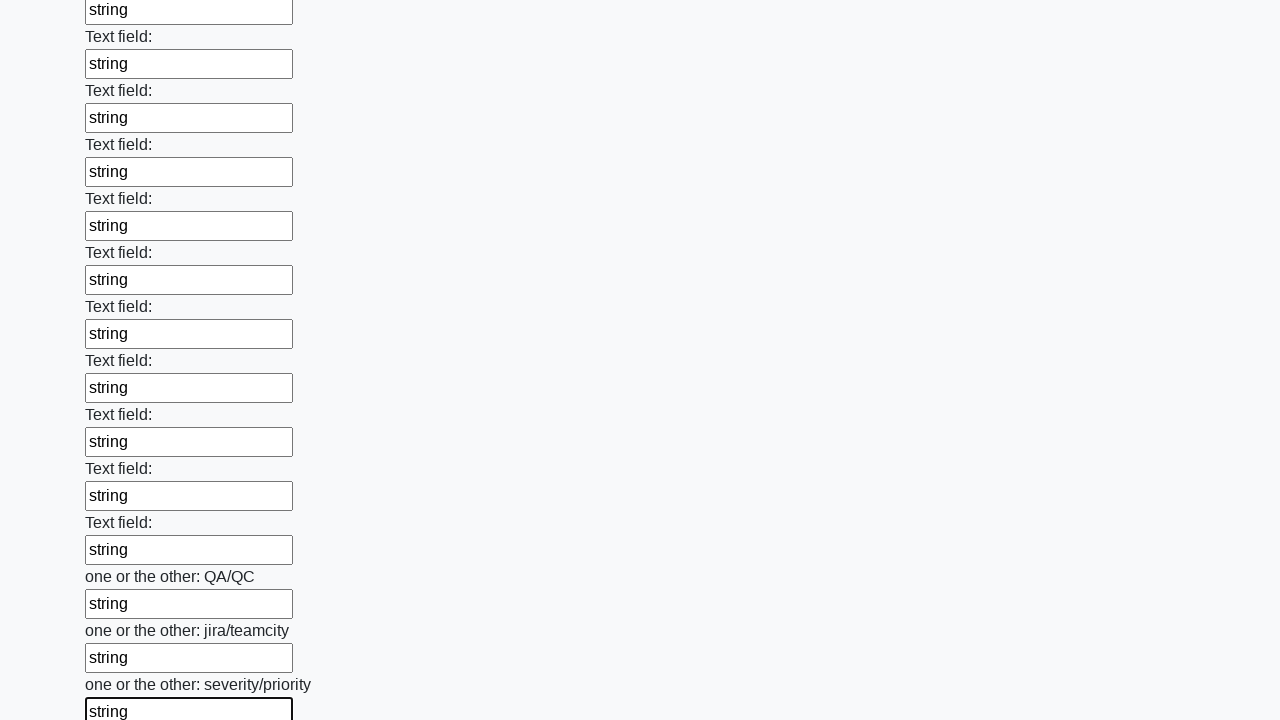

Filled input field with 'string' on input >> nth=90
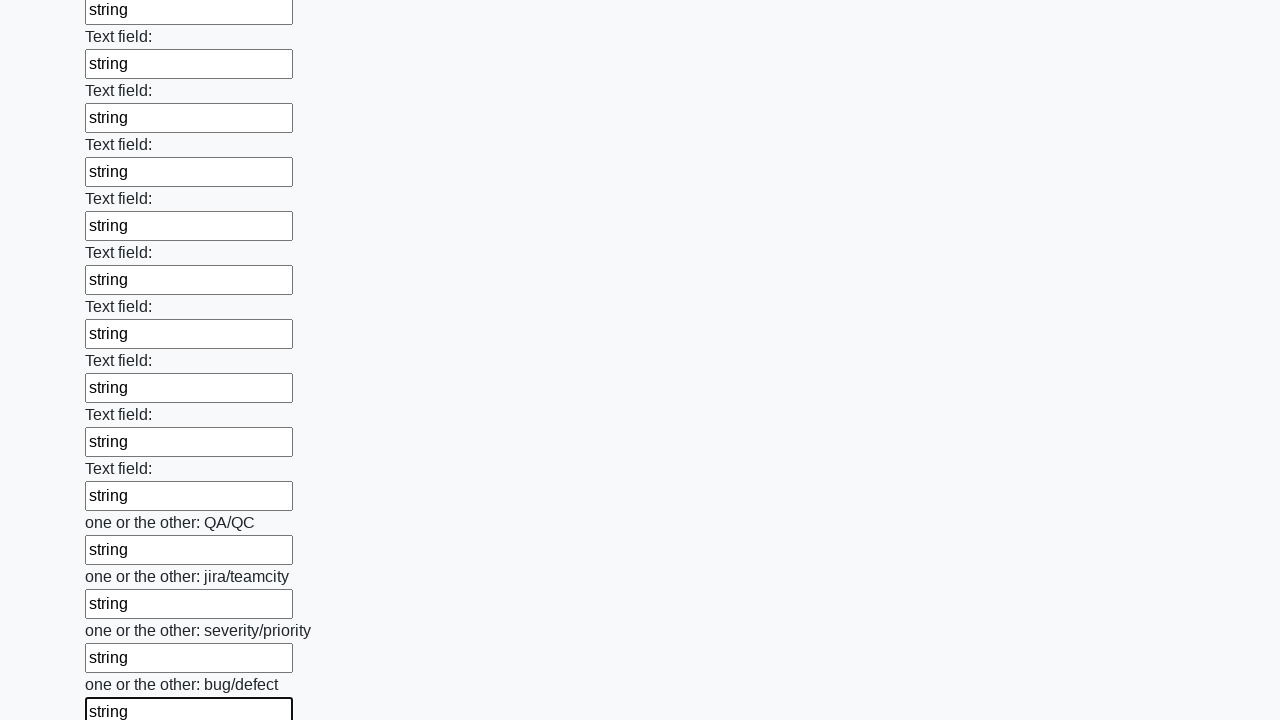

Filled input field with 'string' on input >> nth=91
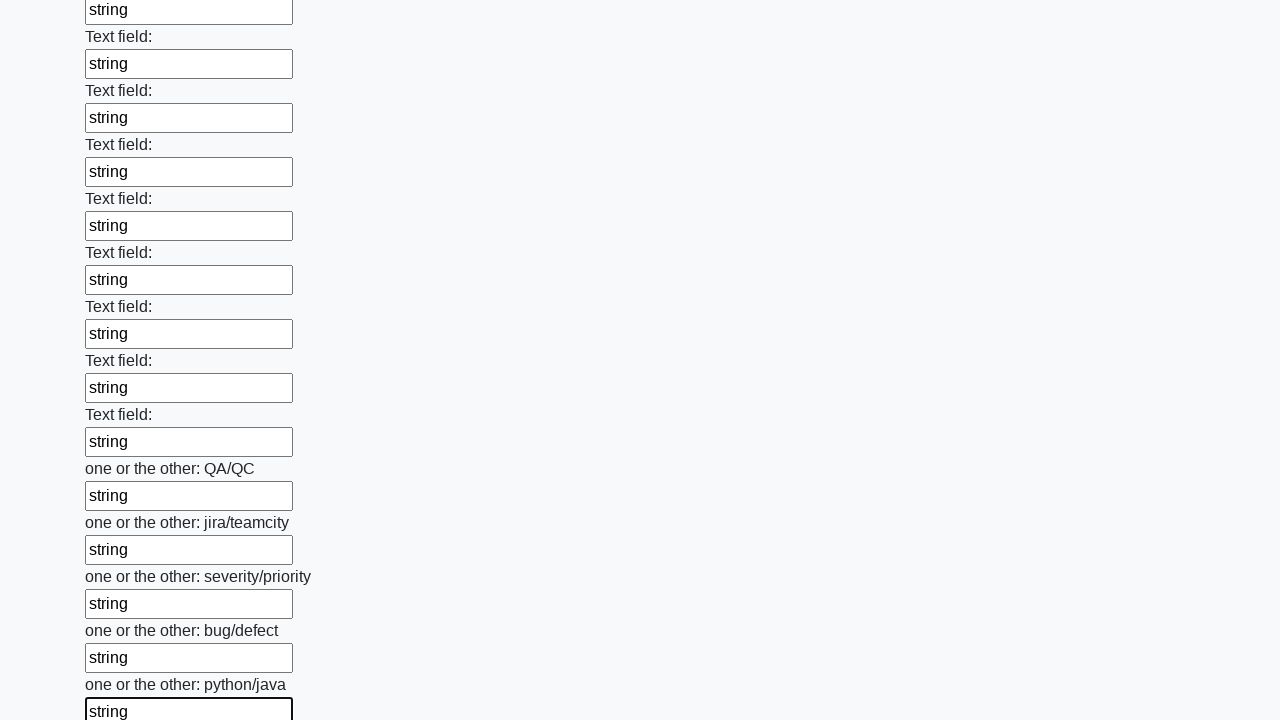

Filled input field with 'string' on input >> nth=92
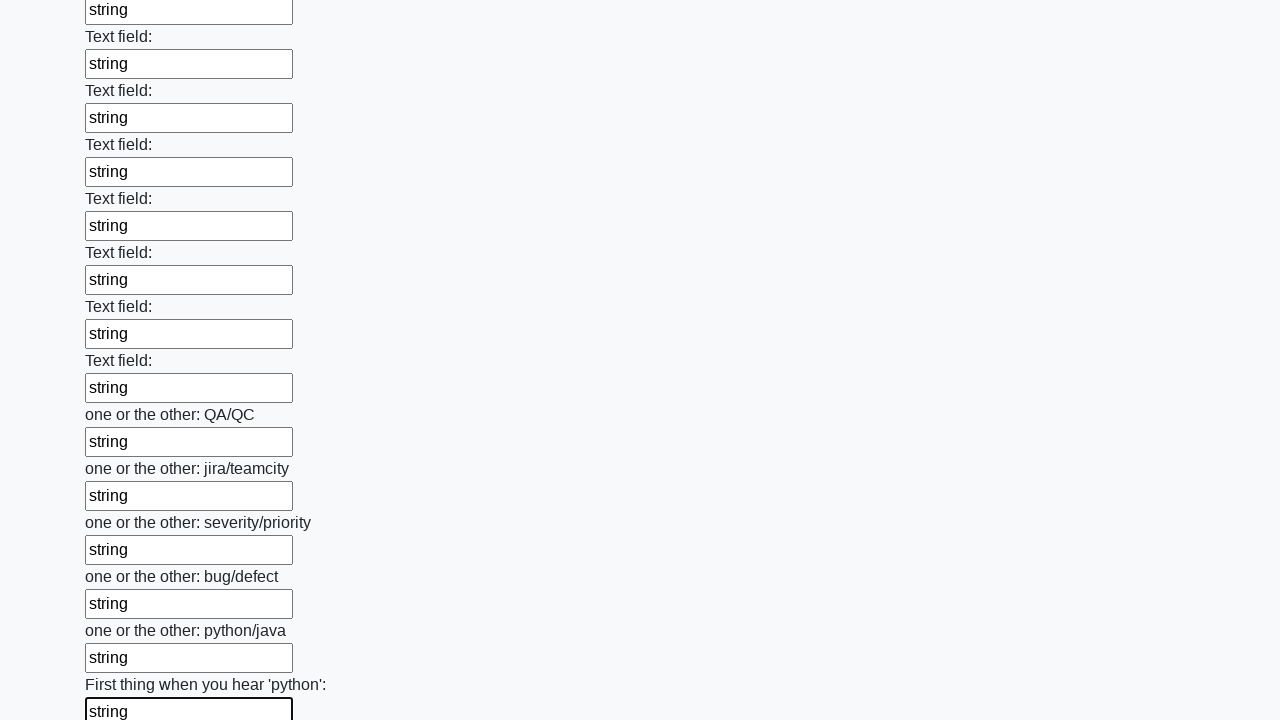

Filled input field with 'string' on input >> nth=93
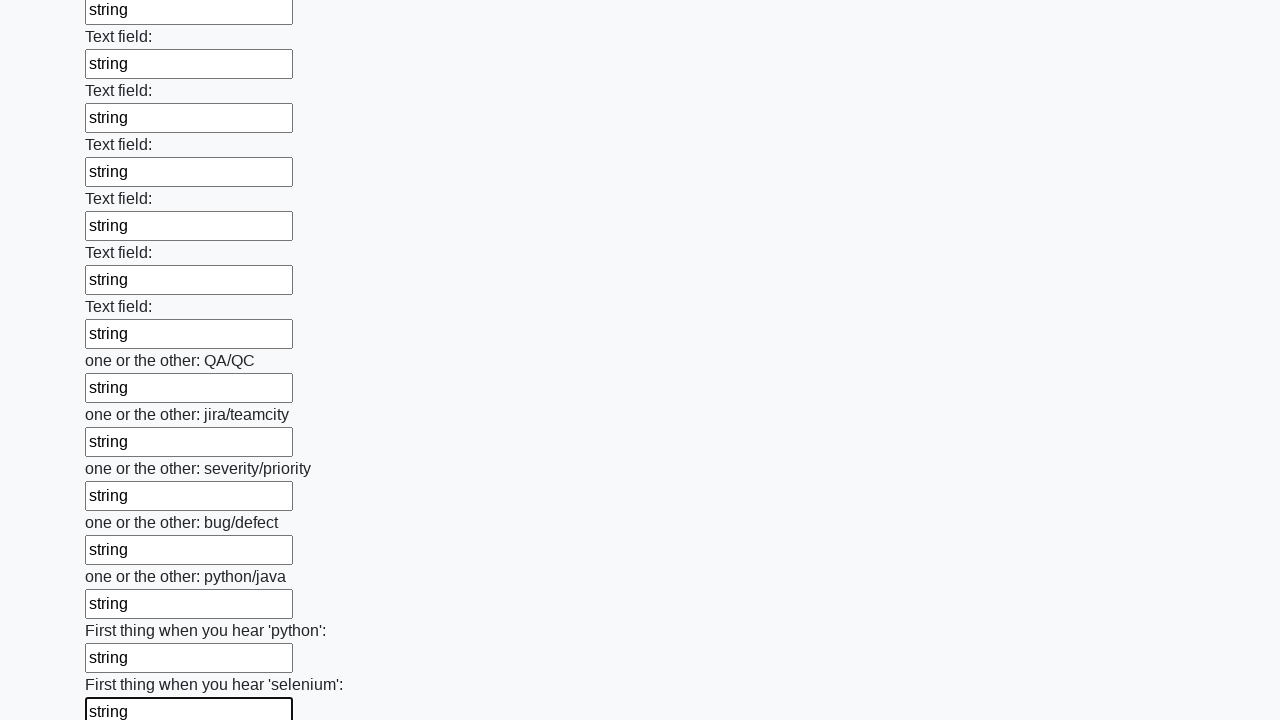

Filled input field with 'string' on input >> nth=94
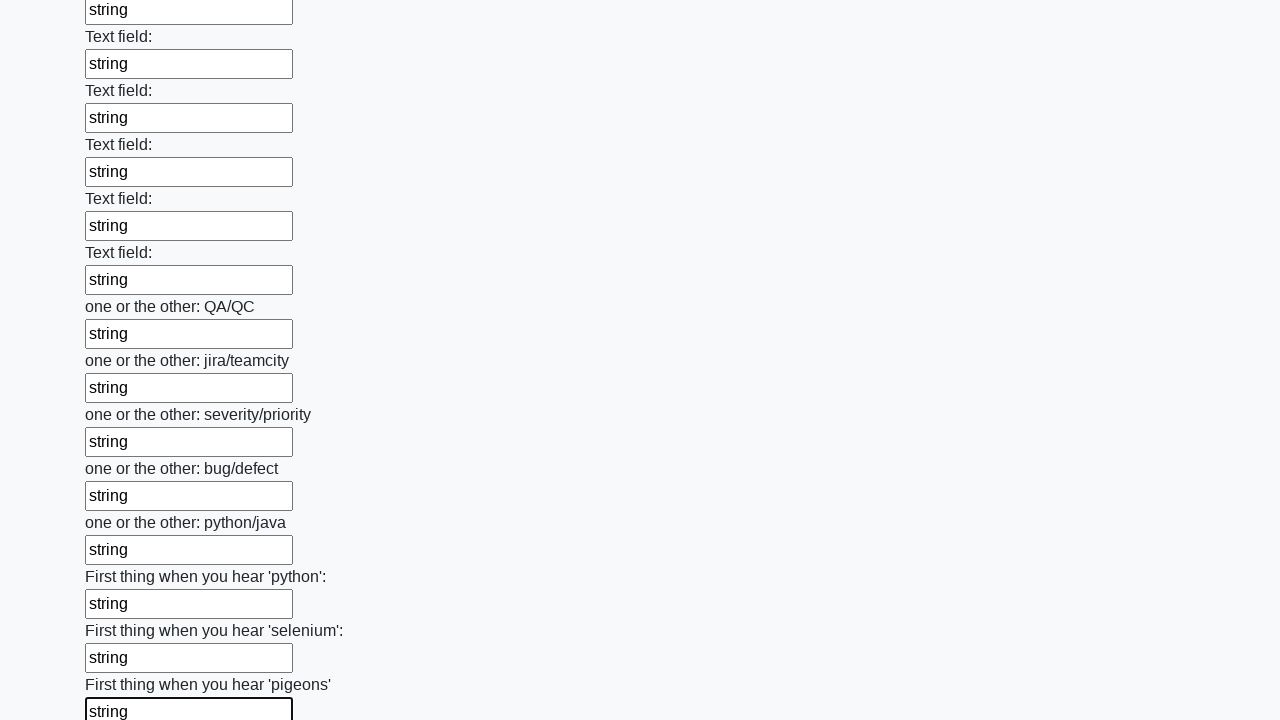

Filled input field with 'string' on input >> nth=95
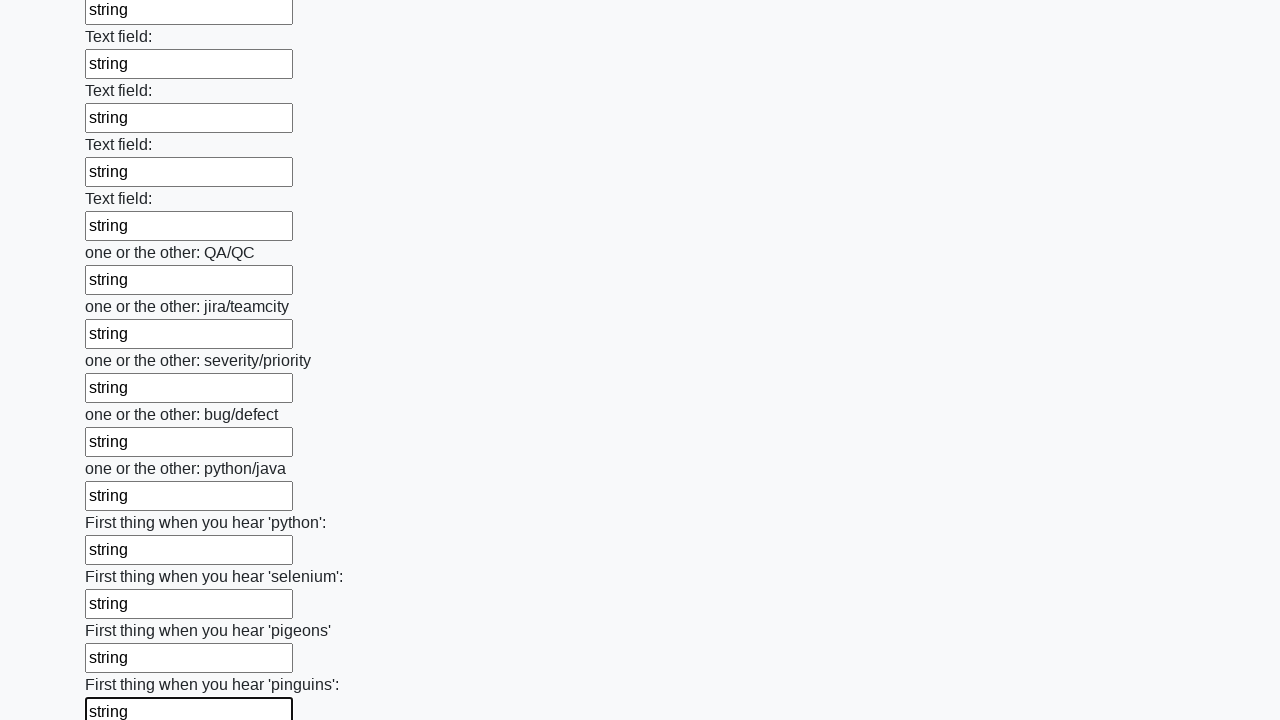

Filled input field with 'string' on input >> nth=96
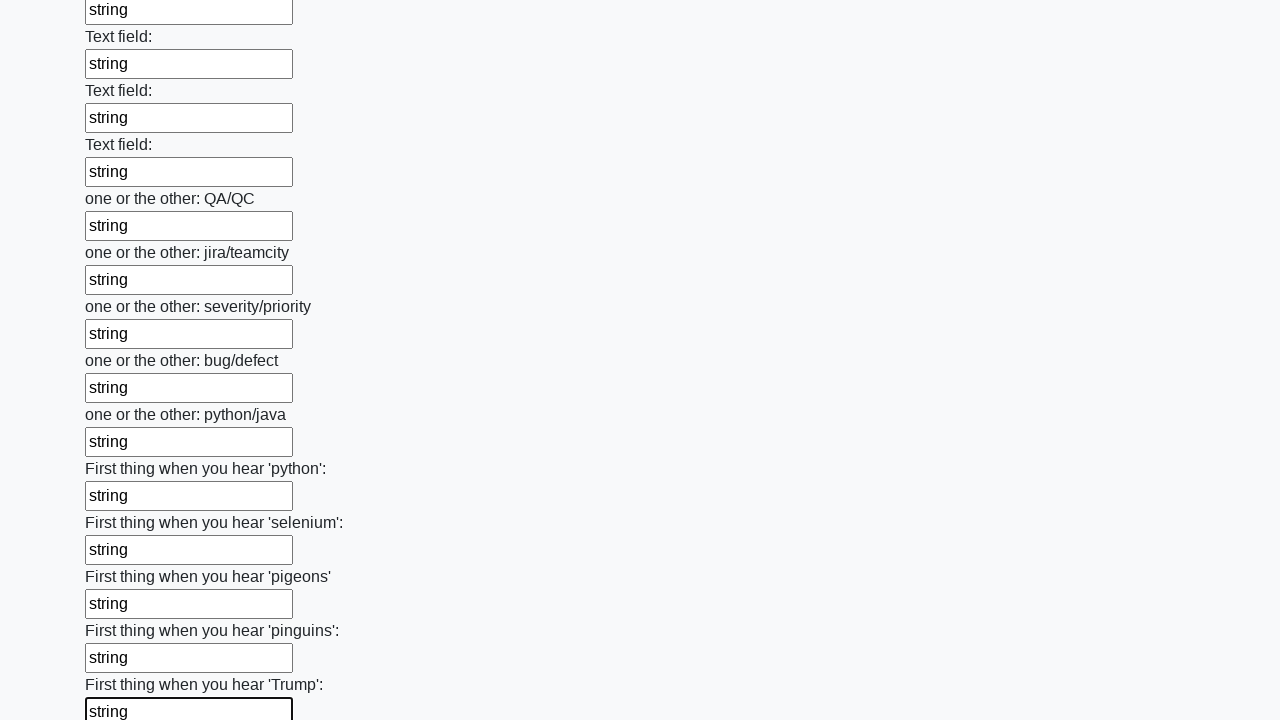

Filled input field with 'string' on input >> nth=97
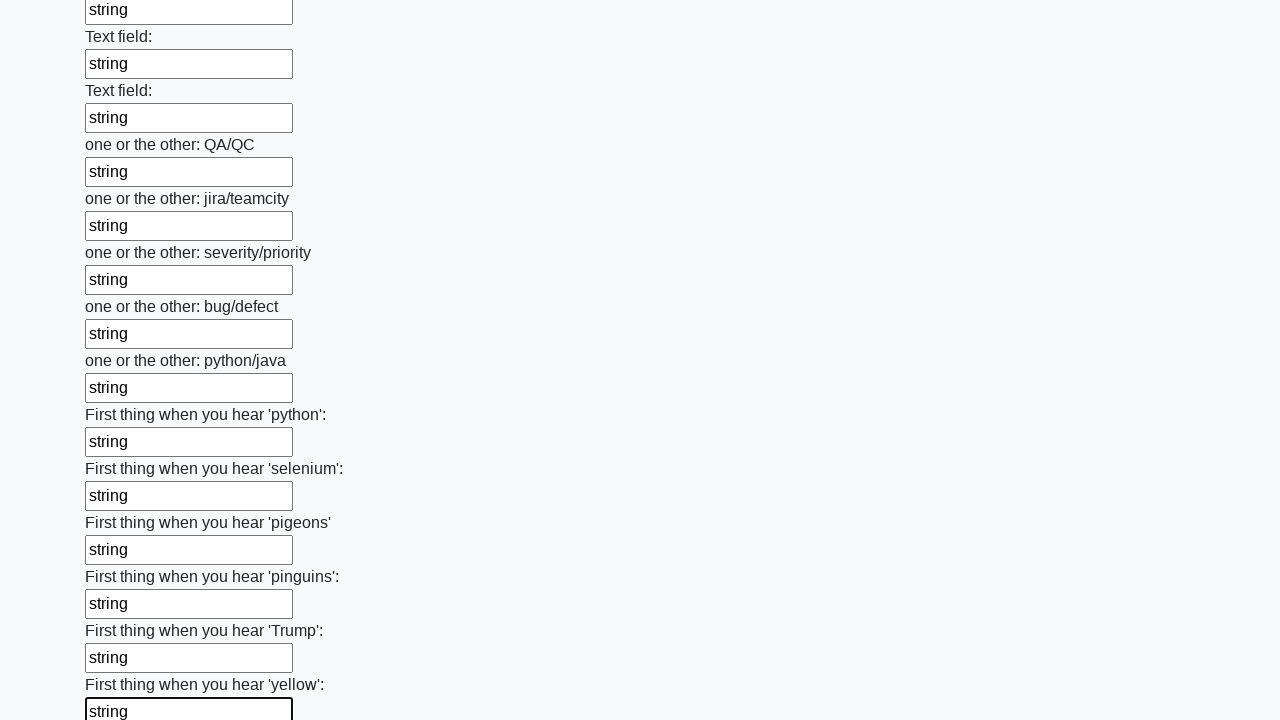

Filled input field with 'string' on input >> nth=98
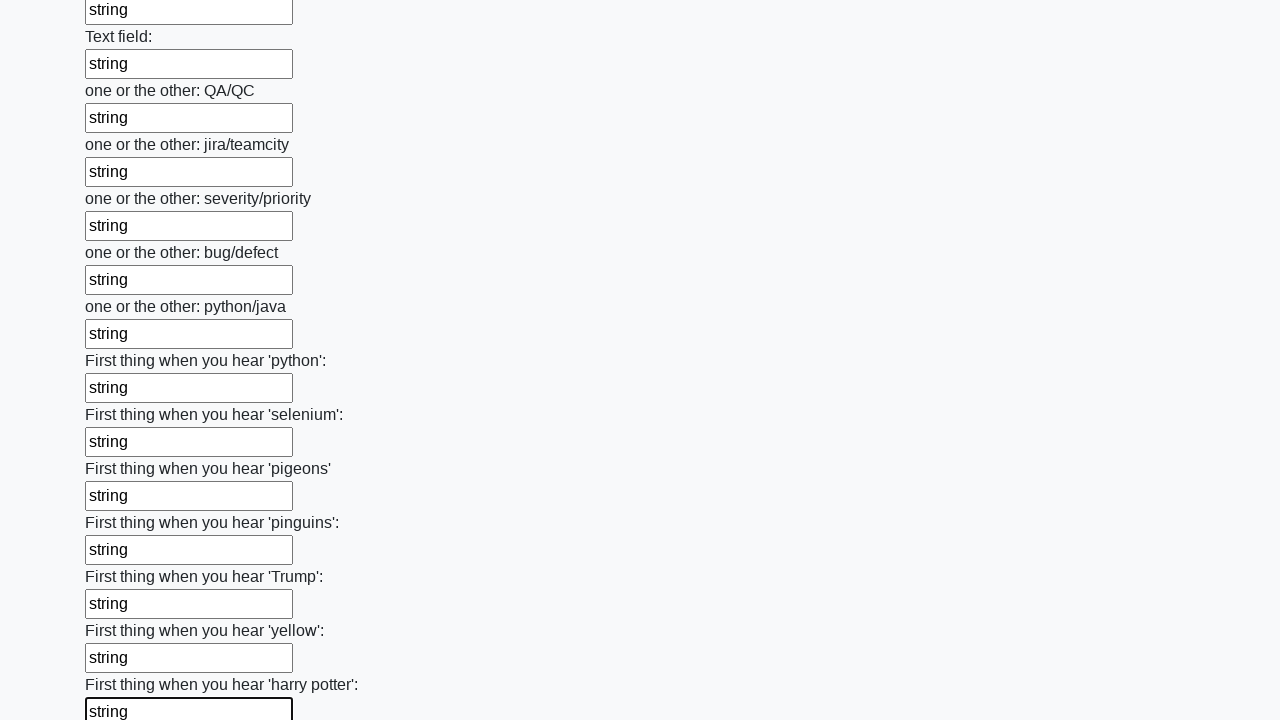

Filled input field with 'string' on input >> nth=99
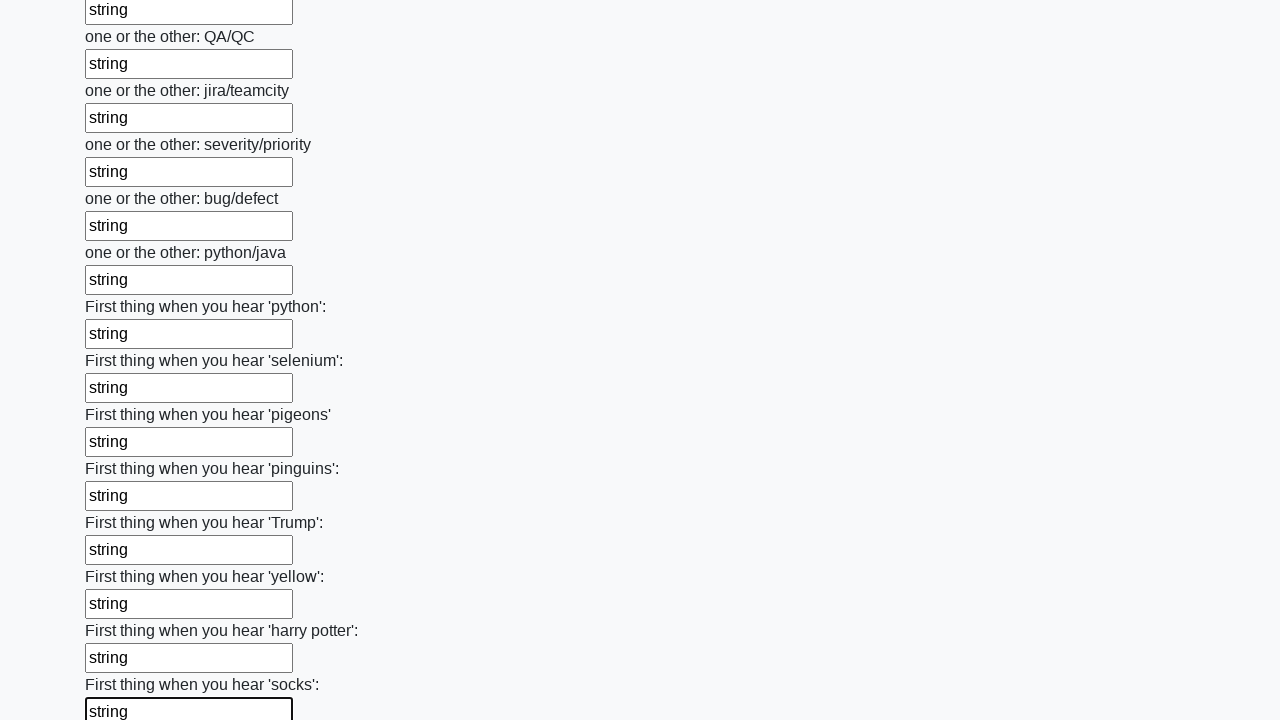

Clicked submit button at (123, 611) on button.btn
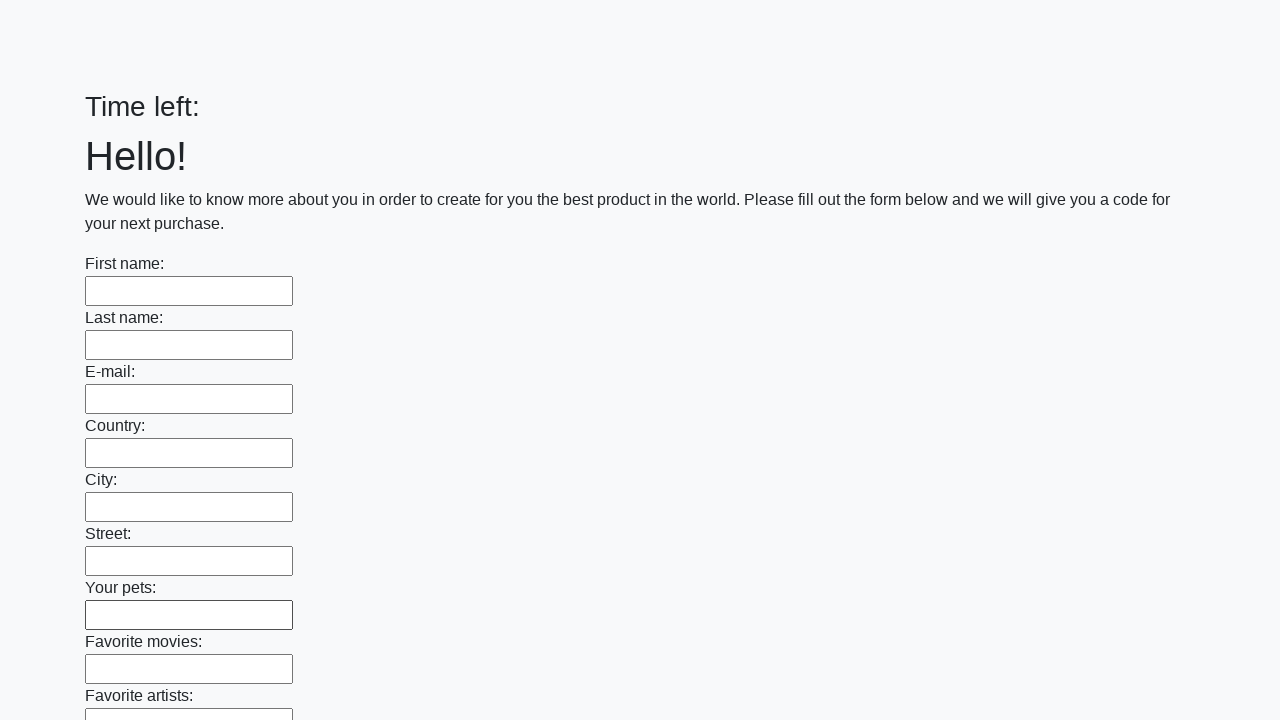

Waited for form submission to complete
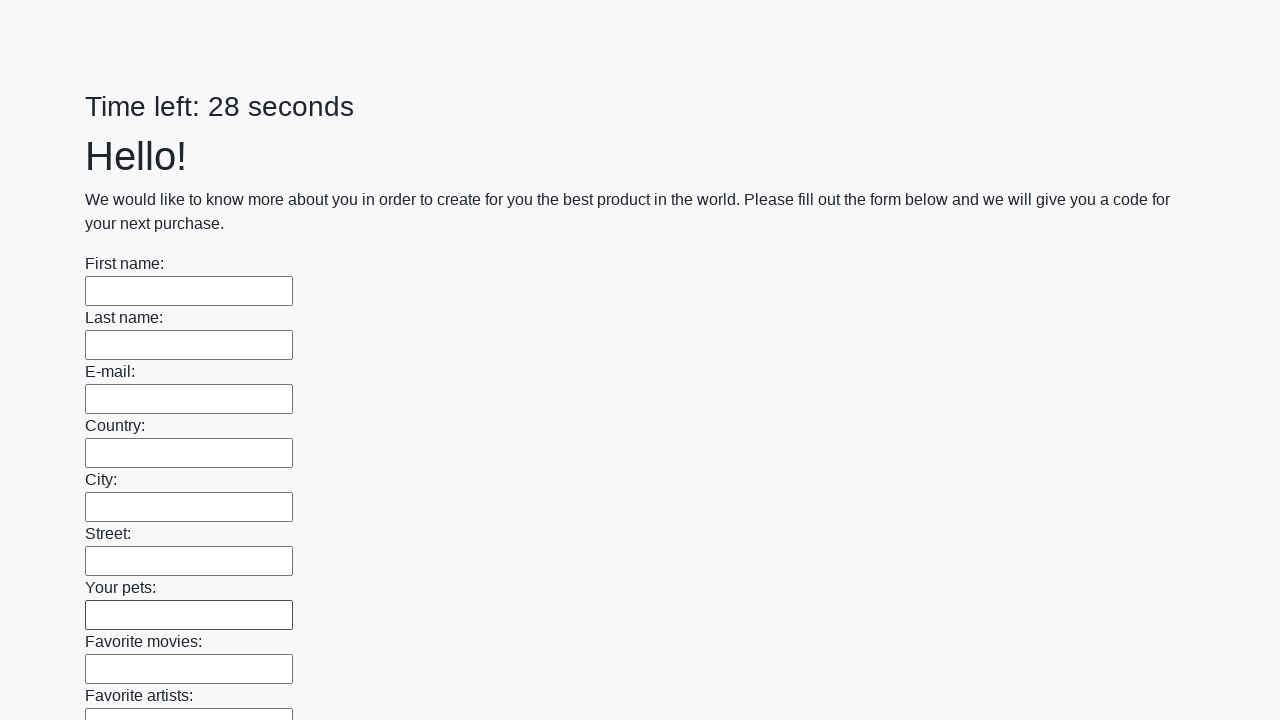

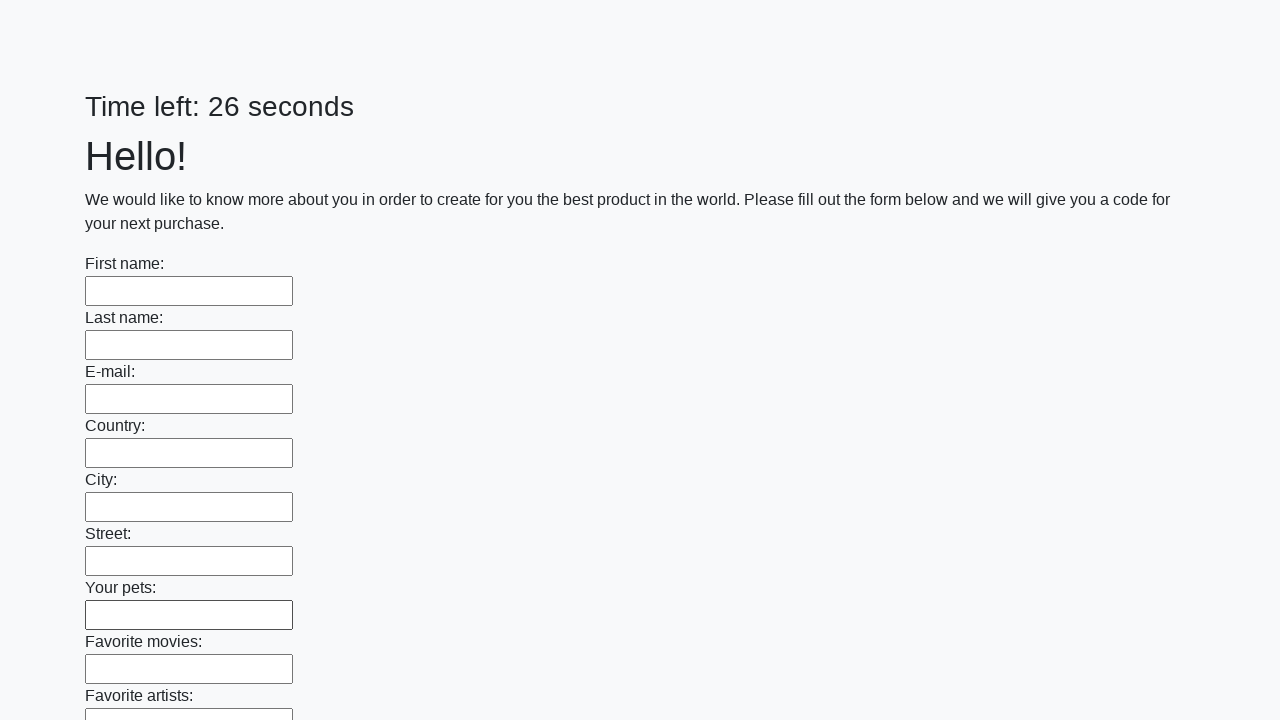